Tests dynamic element creation and deletion by adding multiple elements via button clicks, then deleting a specified number of them and verifying the deletion count

Starting URL: https://the-internet.herokuapp.com/add_remove_elements/

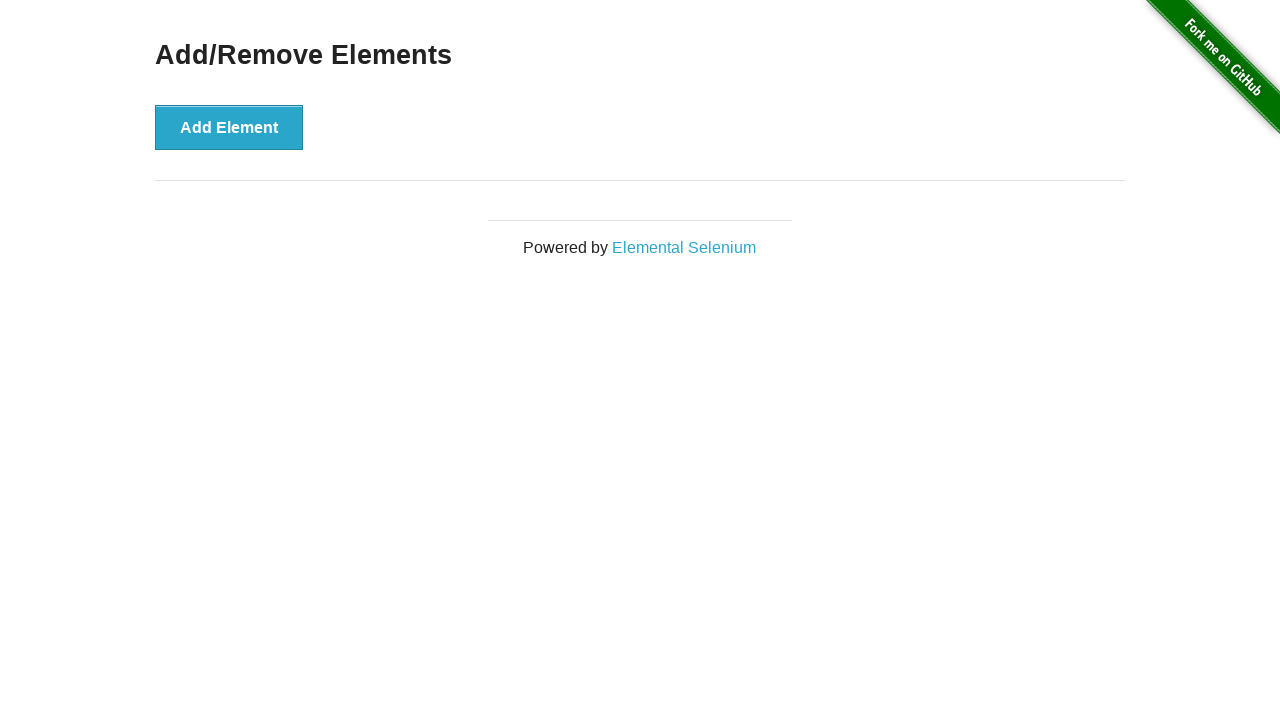

Navigated to add/remove elements page
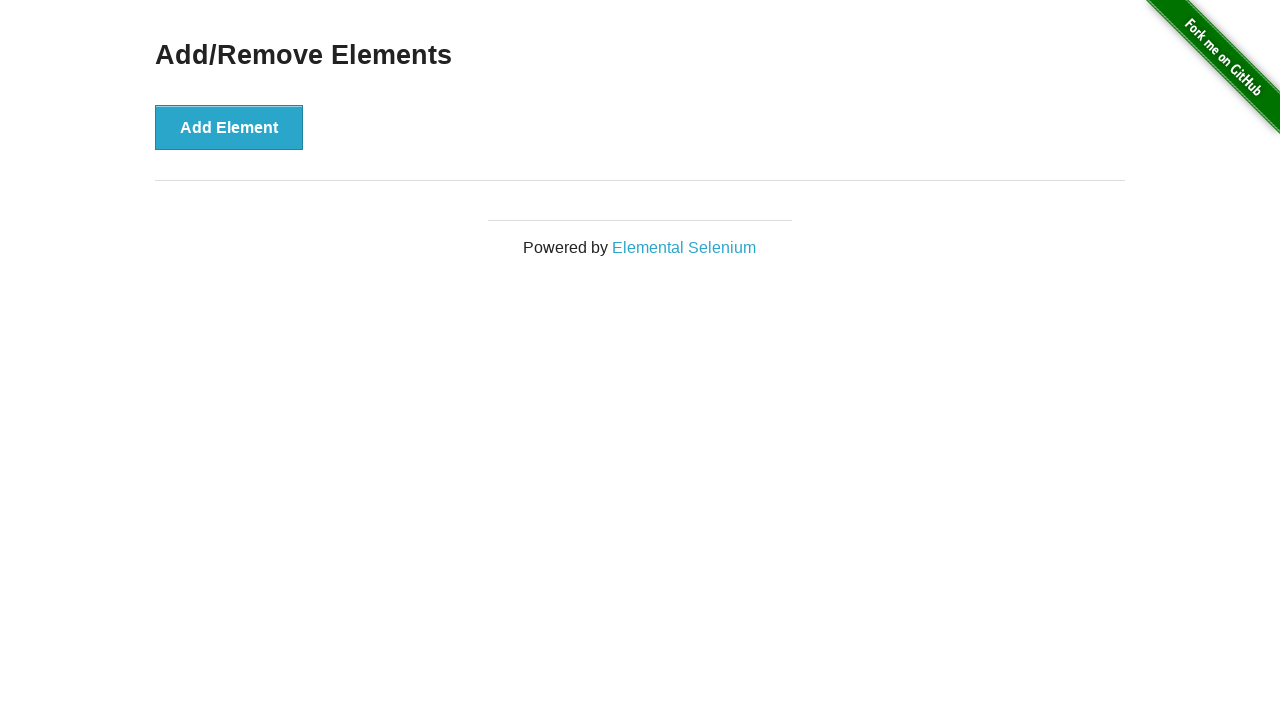

Clicked 'Add Element' button (iteration 1/40) at (229, 127) on button[onclick='addElement()']
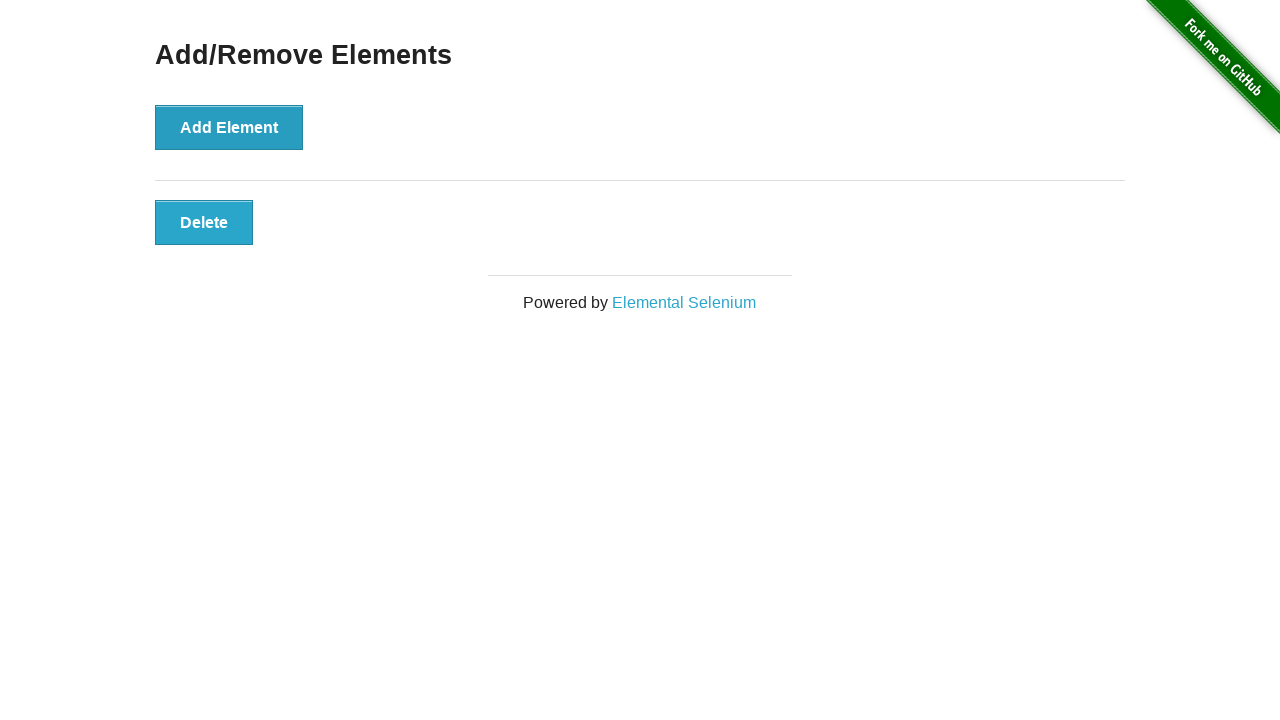

Clicked 'Add Element' button (iteration 2/40) at (229, 127) on button[onclick='addElement()']
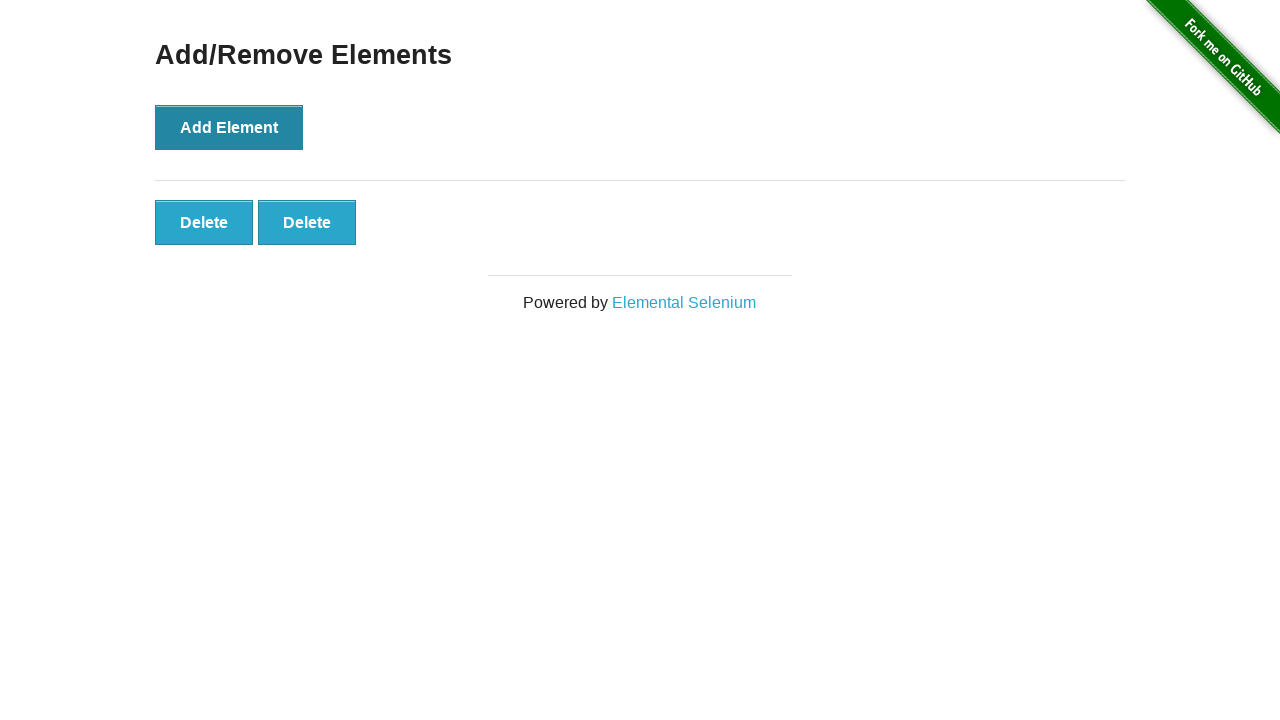

Clicked 'Add Element' button (iteration 3/40) at (229, 127) on button[onclick='addElement()']
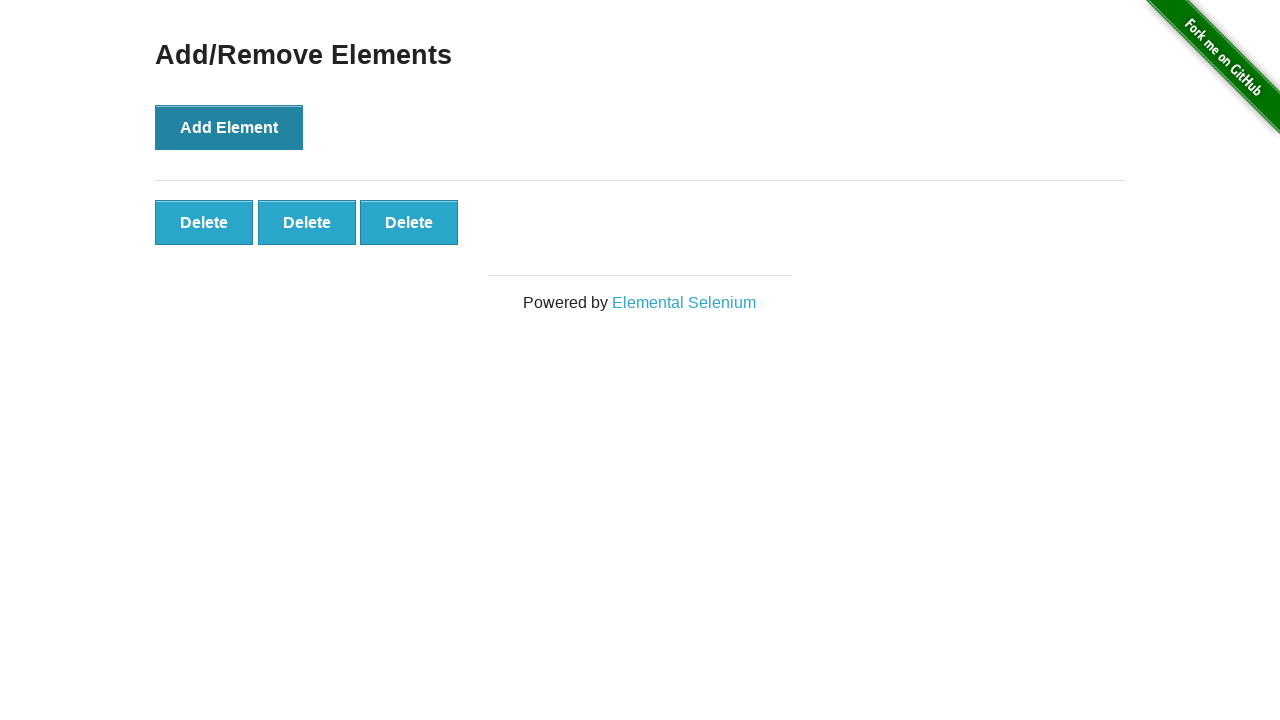

Clicked 'Add Element' button (iteration 4/40) at (229, 127) on button[onclick='addElement()']
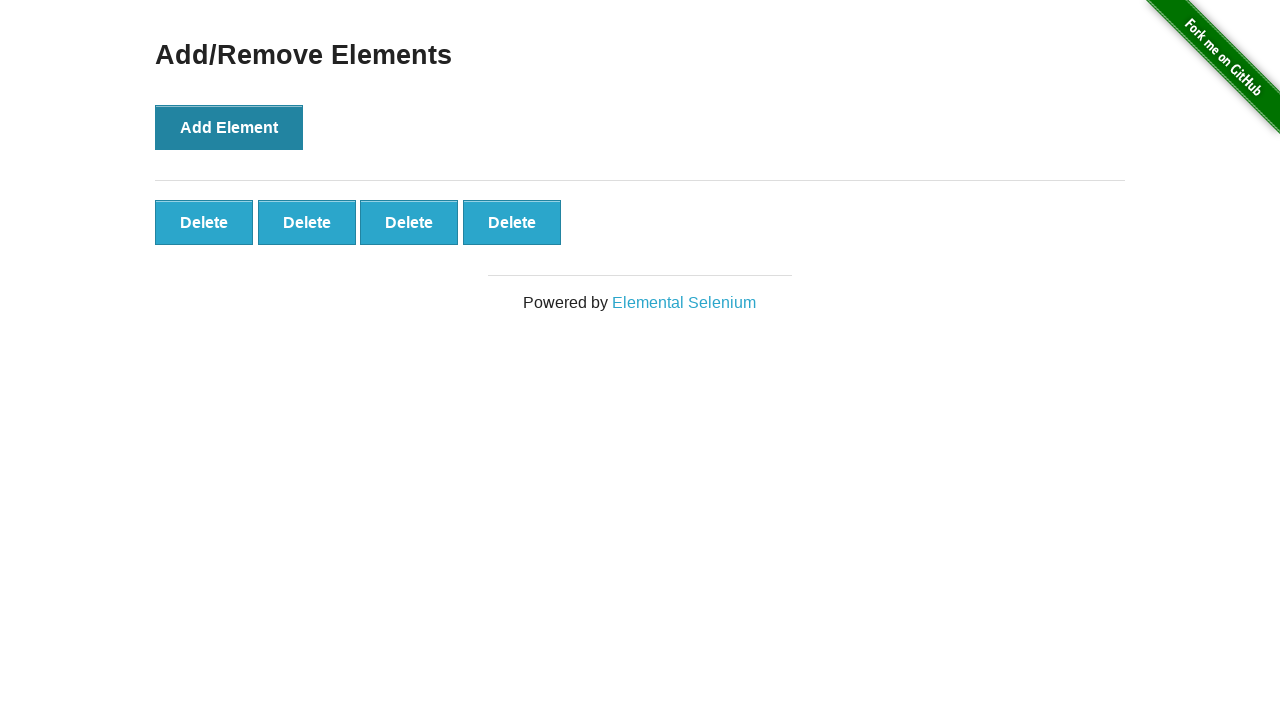

Clicked 'Add Element' button (iteration 5/40) at (229, 127) on button[onclick='addElement()']
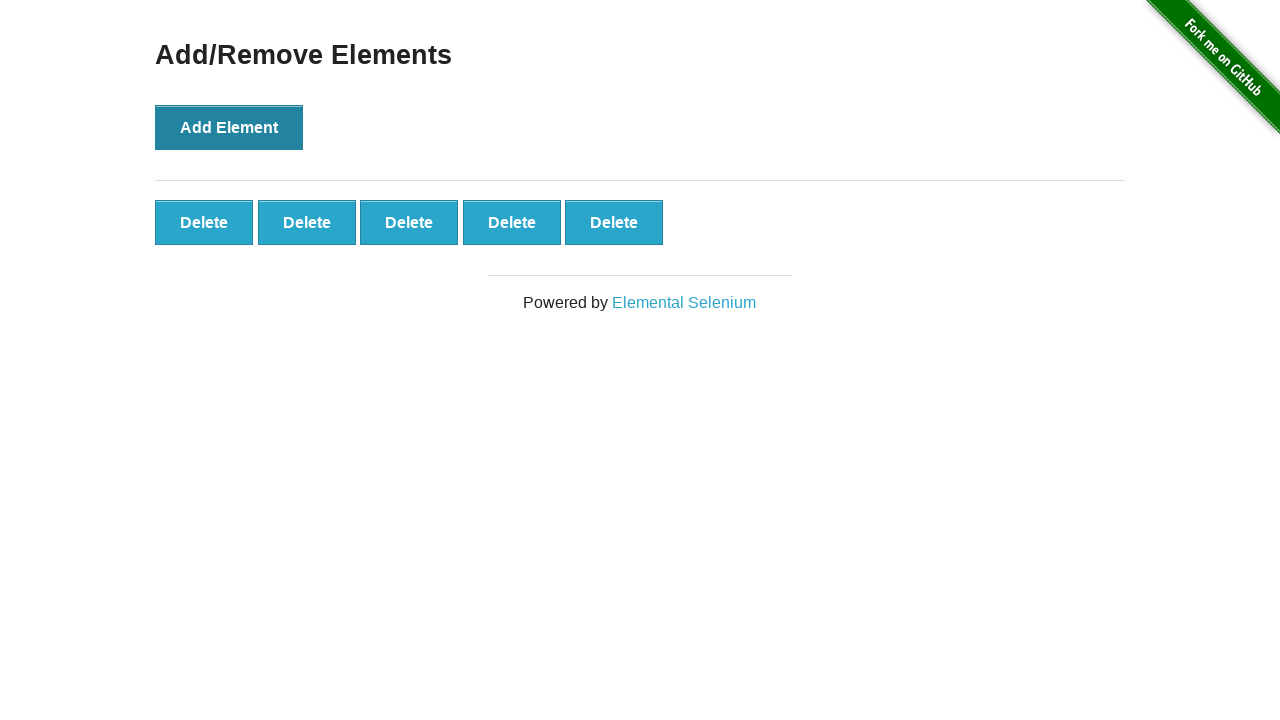

Clicked 'Add Element' button (iteration 6/40) at (229, 127) on button[onclick='addElement()']
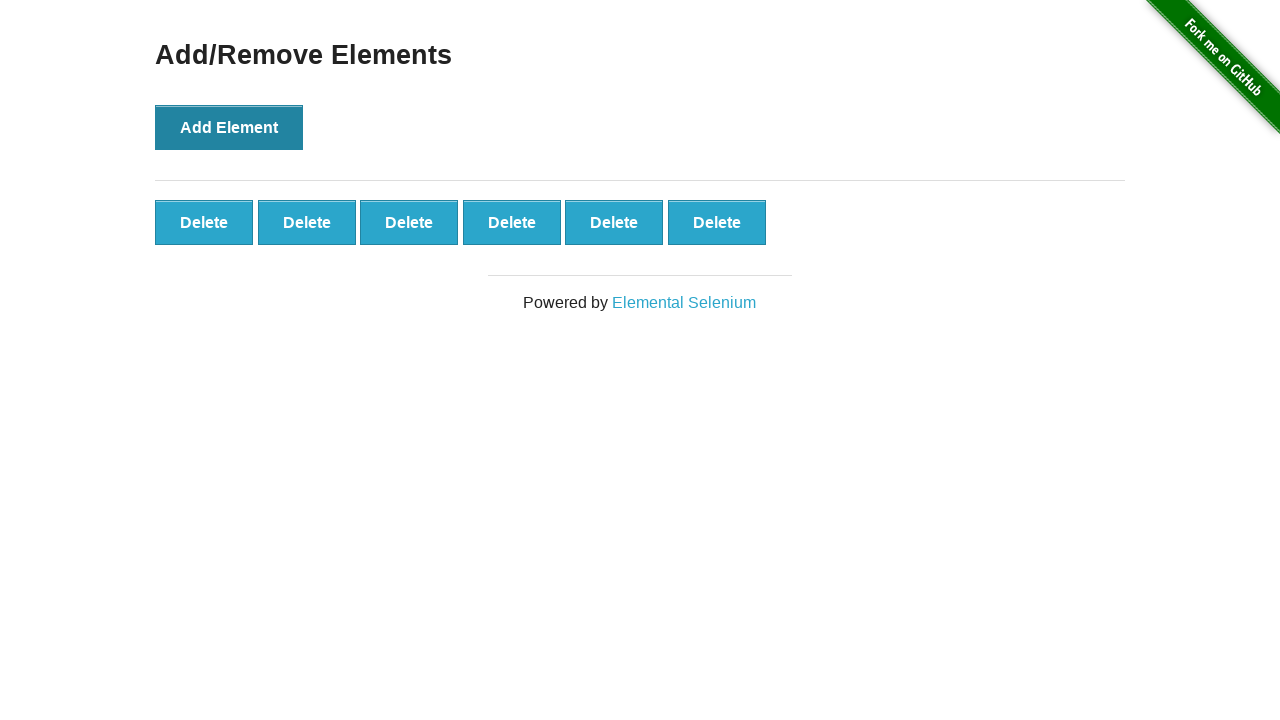

Clicked 'Add Element' button (iteration 7/40) at (229, 127) on button[onclick='addElement()']
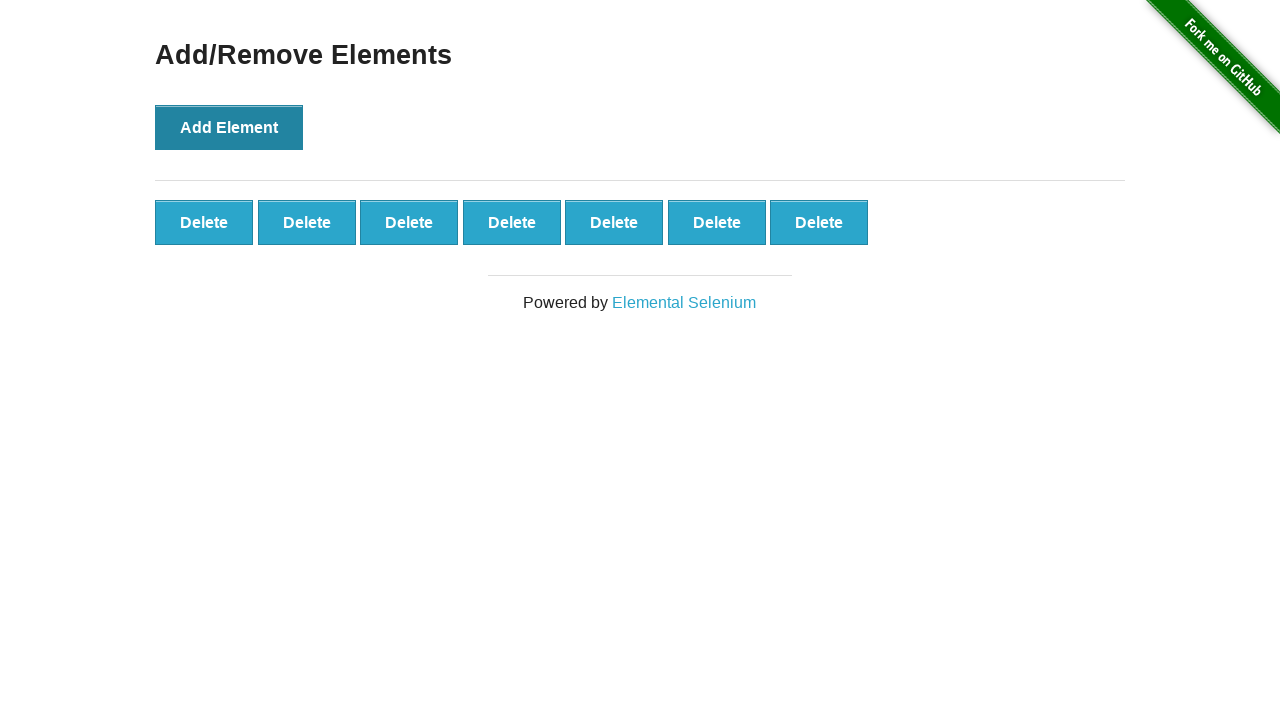

Clicked 'Add Element' button (iteration 8/40) at (229, 127) on button[onclick='addElement()']
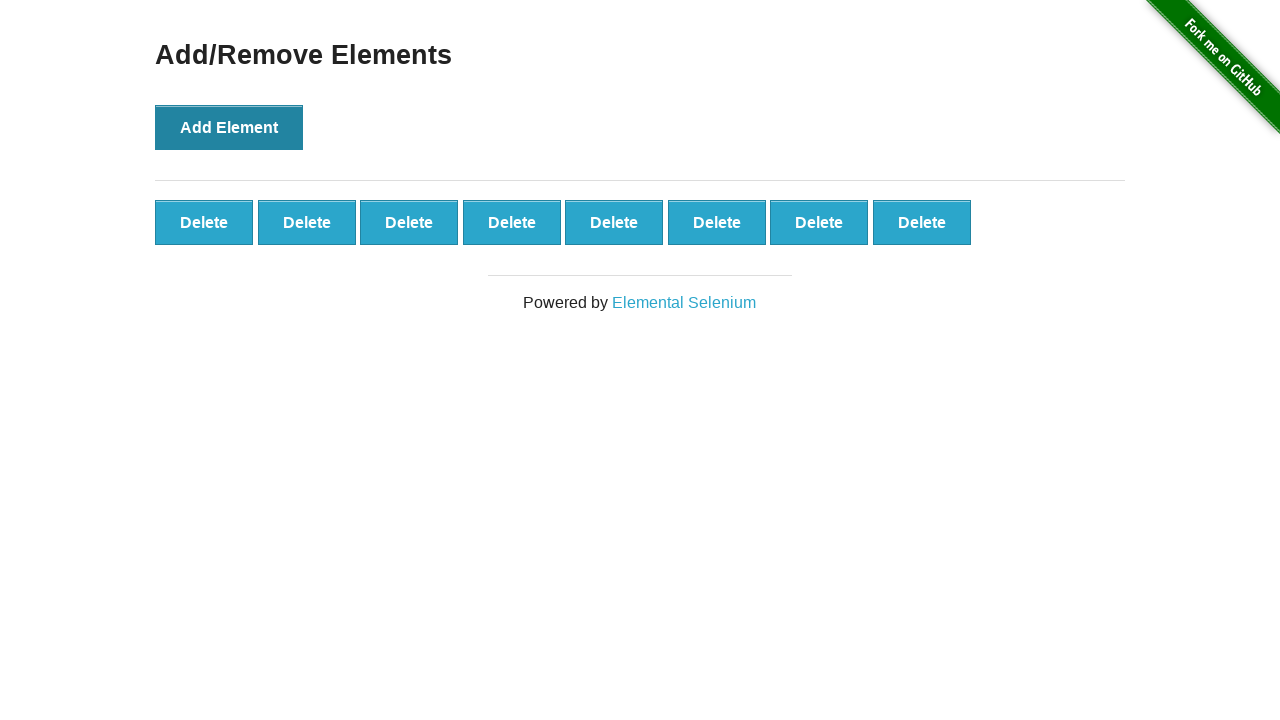

Clicked 'Add Element' button (iteration 9/40) at (229, 127) on button[onclick='addElement()']
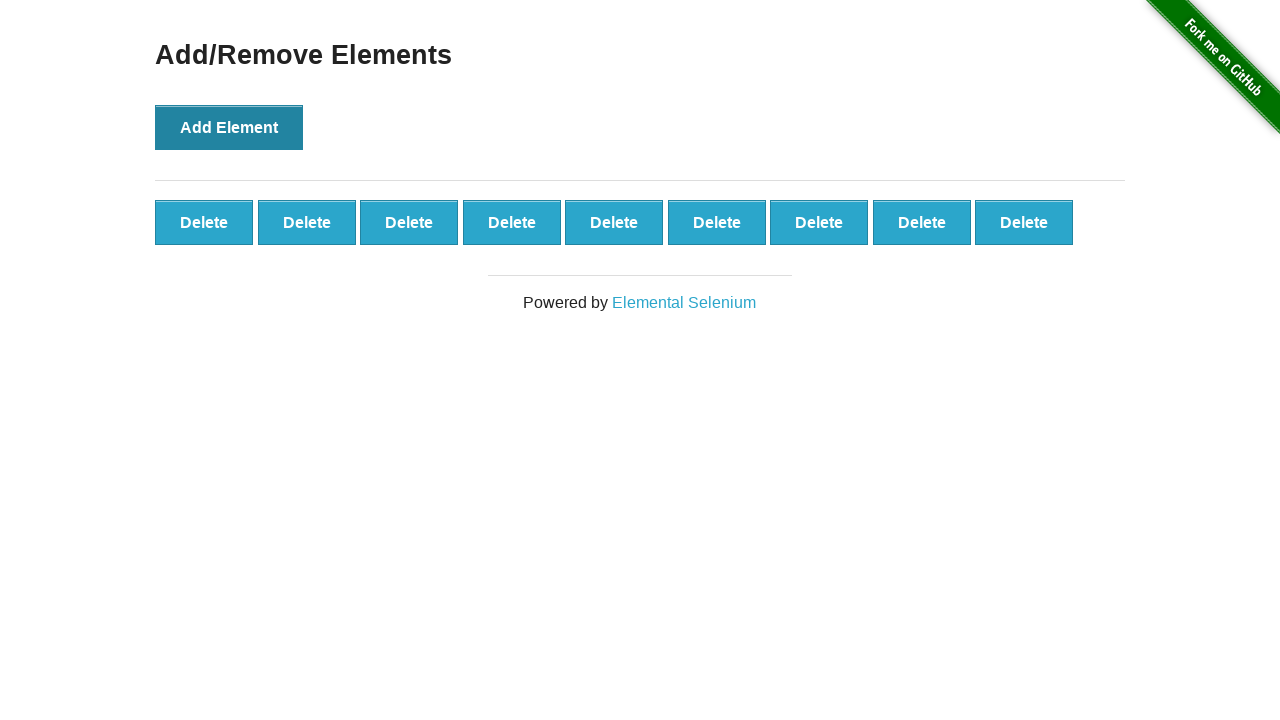

Clicked 'Add Element' button (iteration 10/40) at (229, 127) on button[onclick='addElement()']
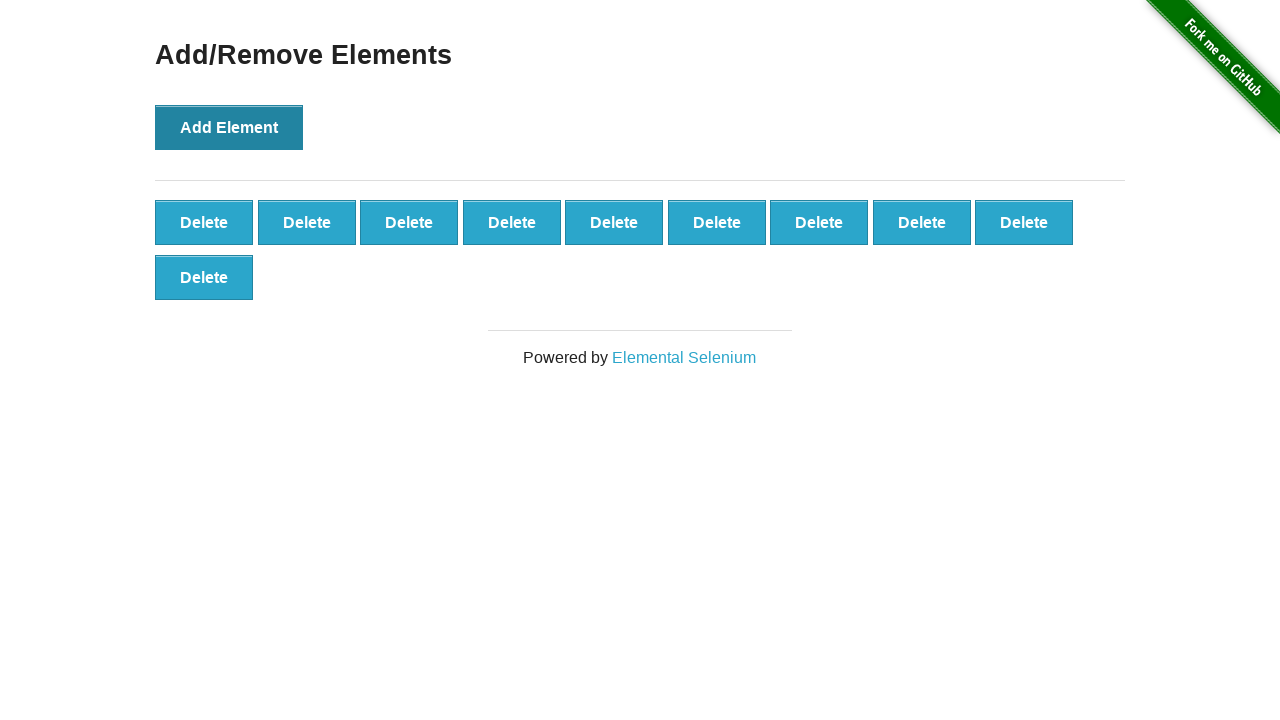

Clicked 'Add Element' button (iteration 11/40) at (229, 127) on button[onclick='addElement()']
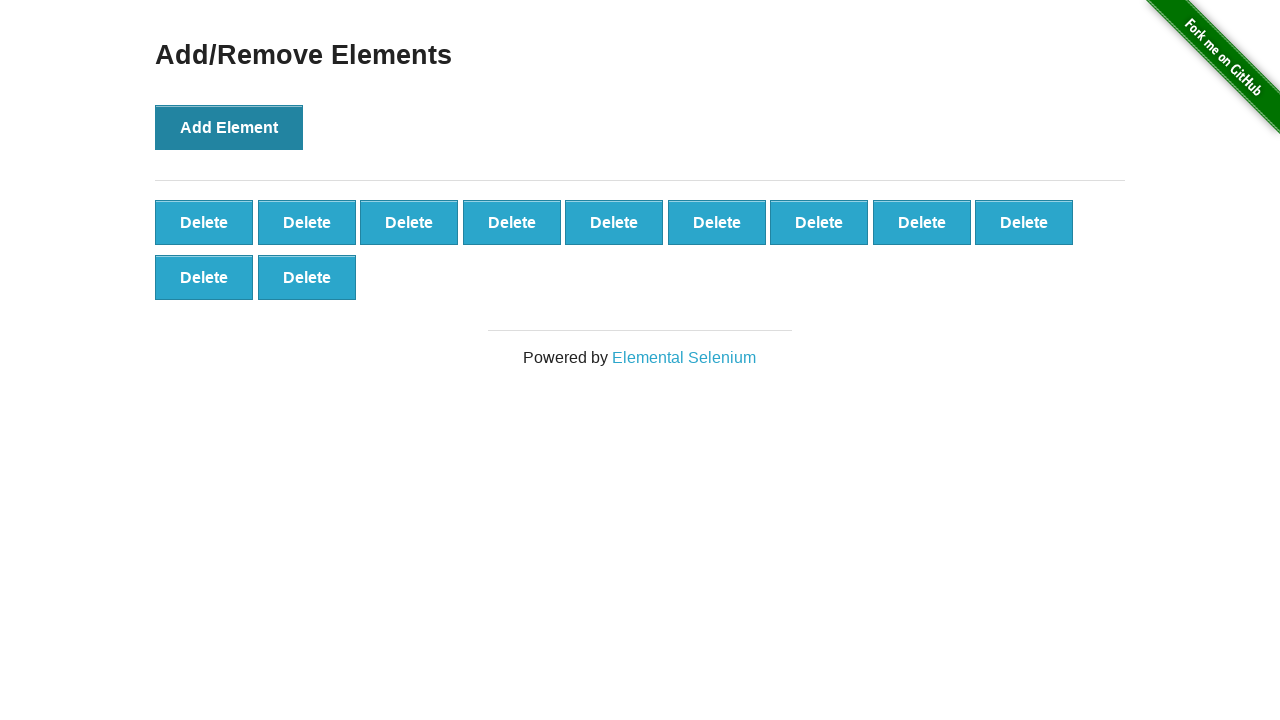

Clicked 'Add Element' button (iteration 12/40) at (229, 127) on button[onclick='addElement()']
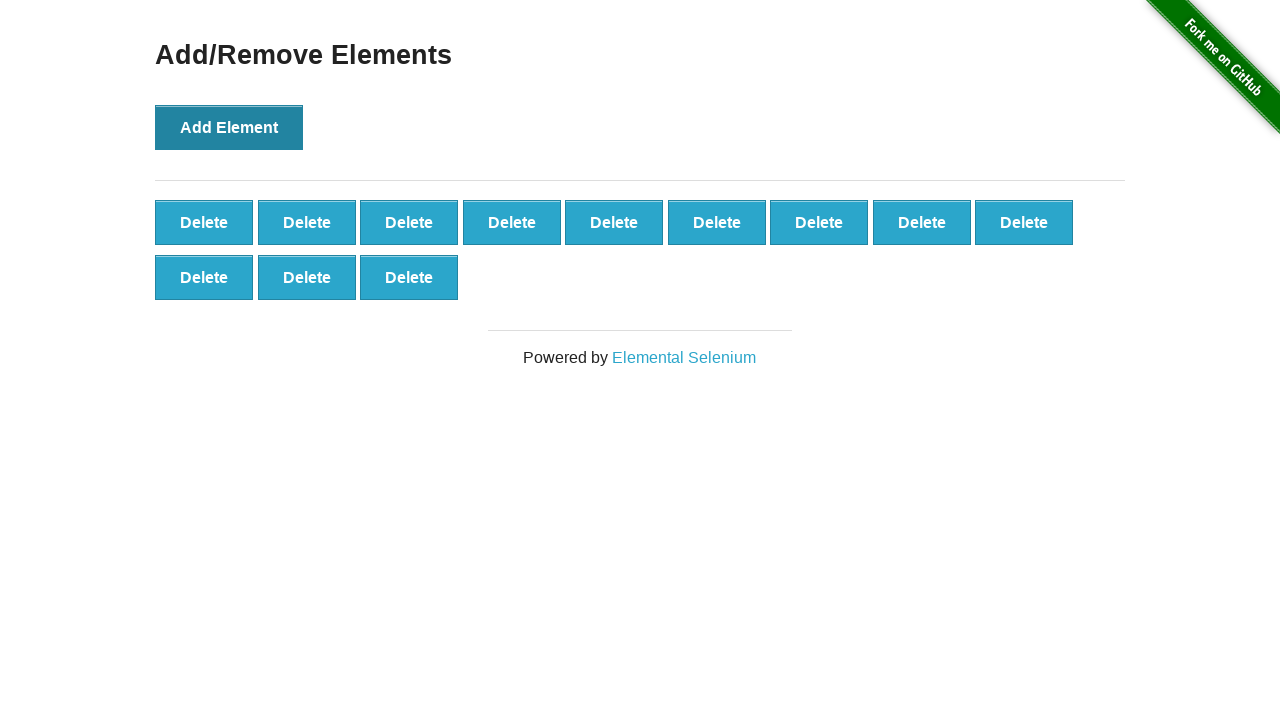

Clicked 'Add Element' button (iteration 13/40) at (229, 127) on button[onclick='addElement()']
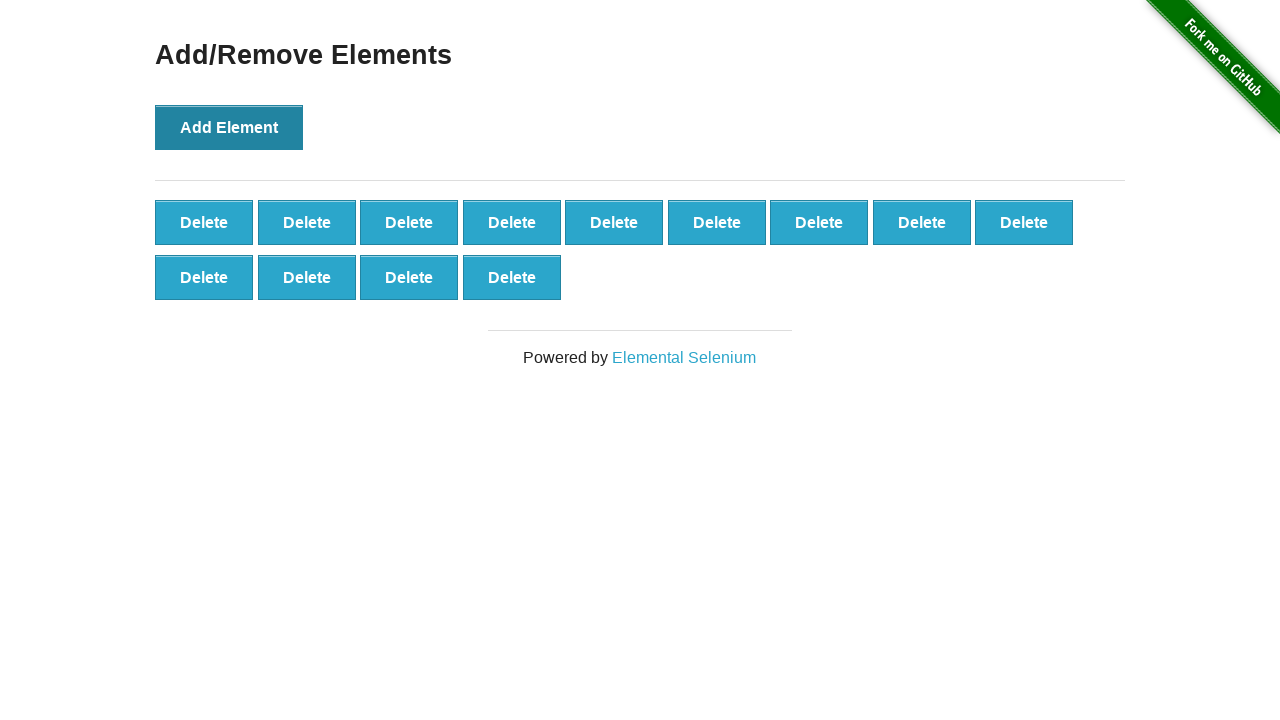

Clicked 'Add Element' button (iteration 14/40) at (229, 127) on button[onclick='addElement()']
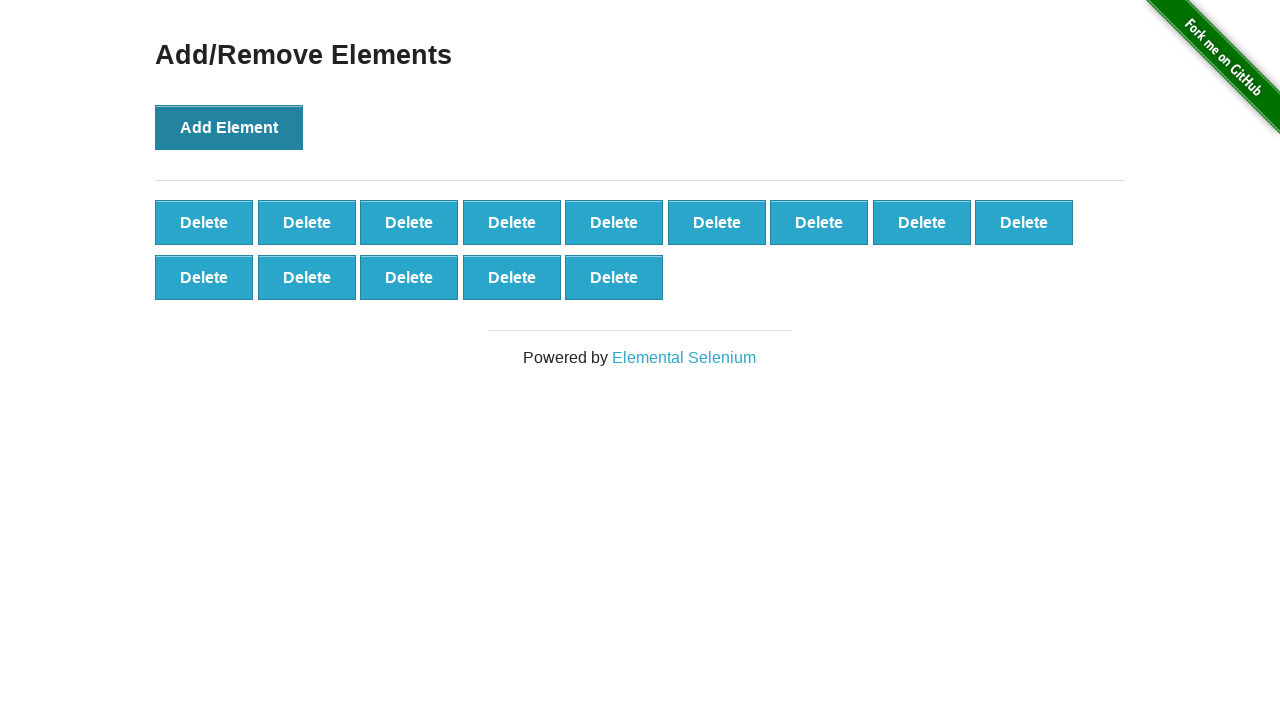

Clicked 'Add Element' button (iteration 15/40) at (229, 127) on button[onclick='addElement()']
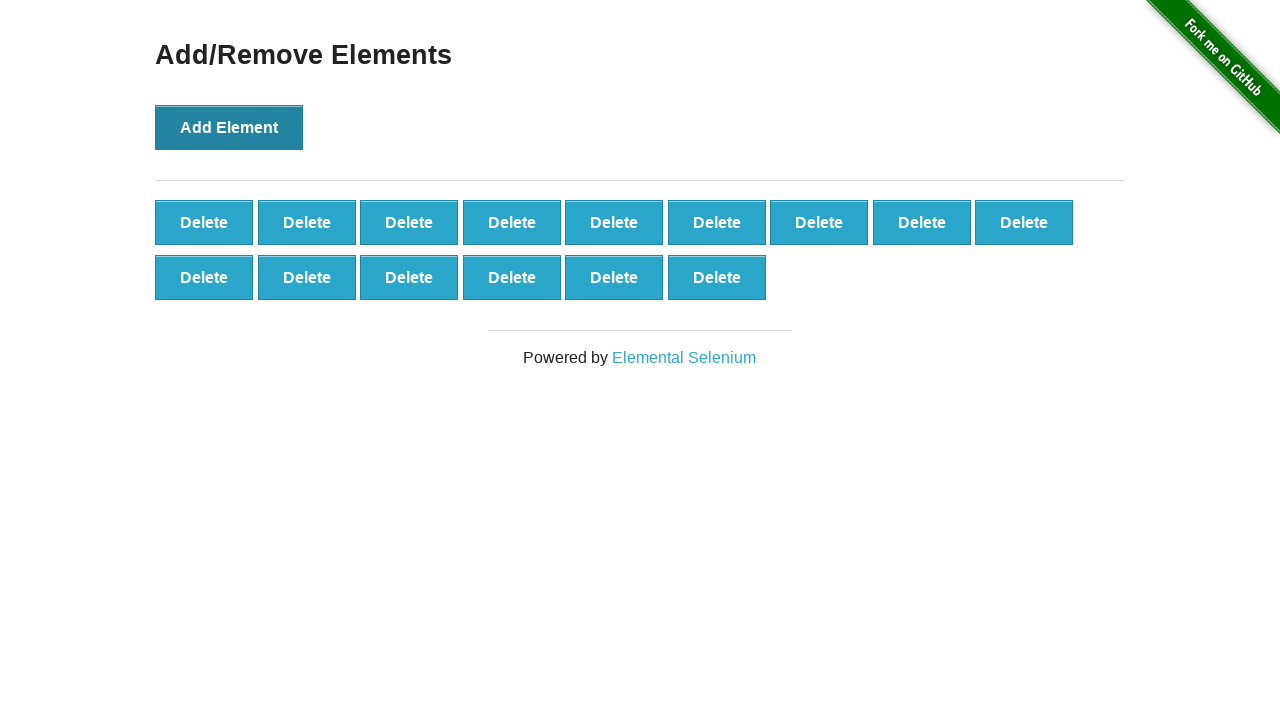

Clicked 'Add Element' button (iteration 16/40) at (229, 127) on button[onclick='addElement()']
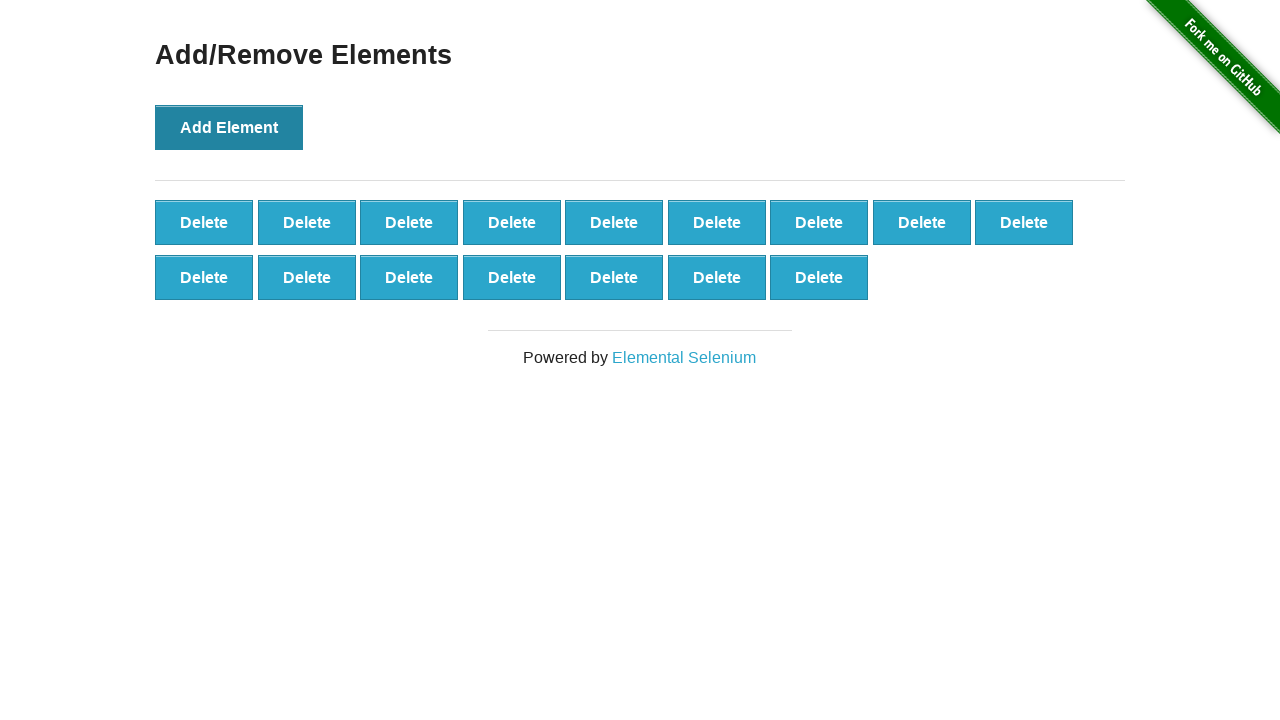

Clicked 'Add Element' button (iteration 17/40) at (229, 127) on button[onclick='addElement()']
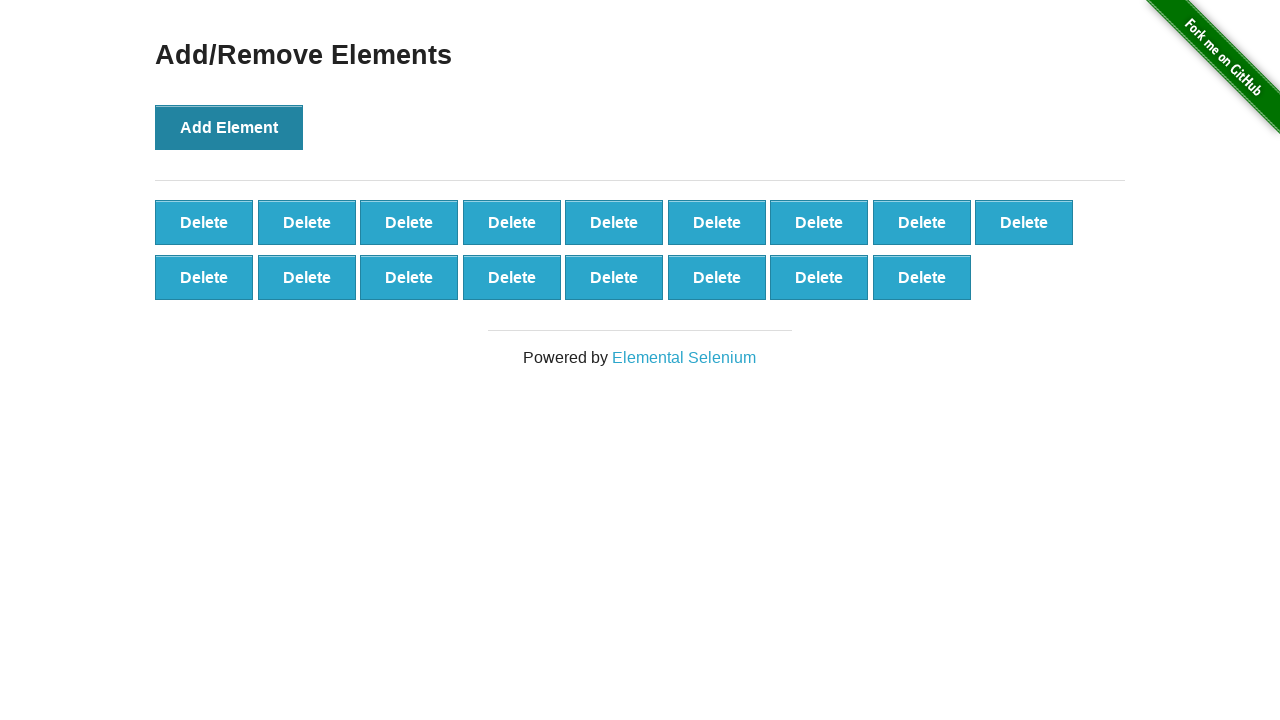

Clicked 'Add Element' button (iteration 18/40) at (229, 127) on button[onclick='addElement()']
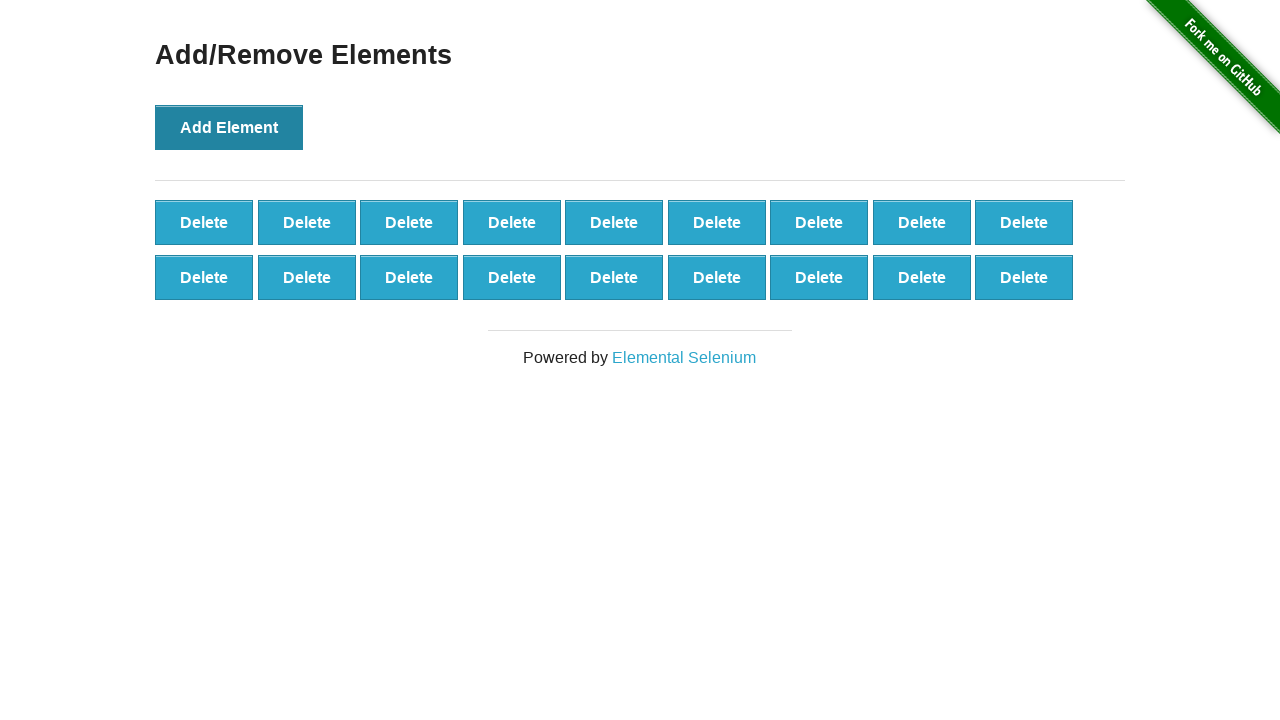

Clicked 'Add Element' button (iteration 19/40) at (229, 127) on button[onclick='addElement()']
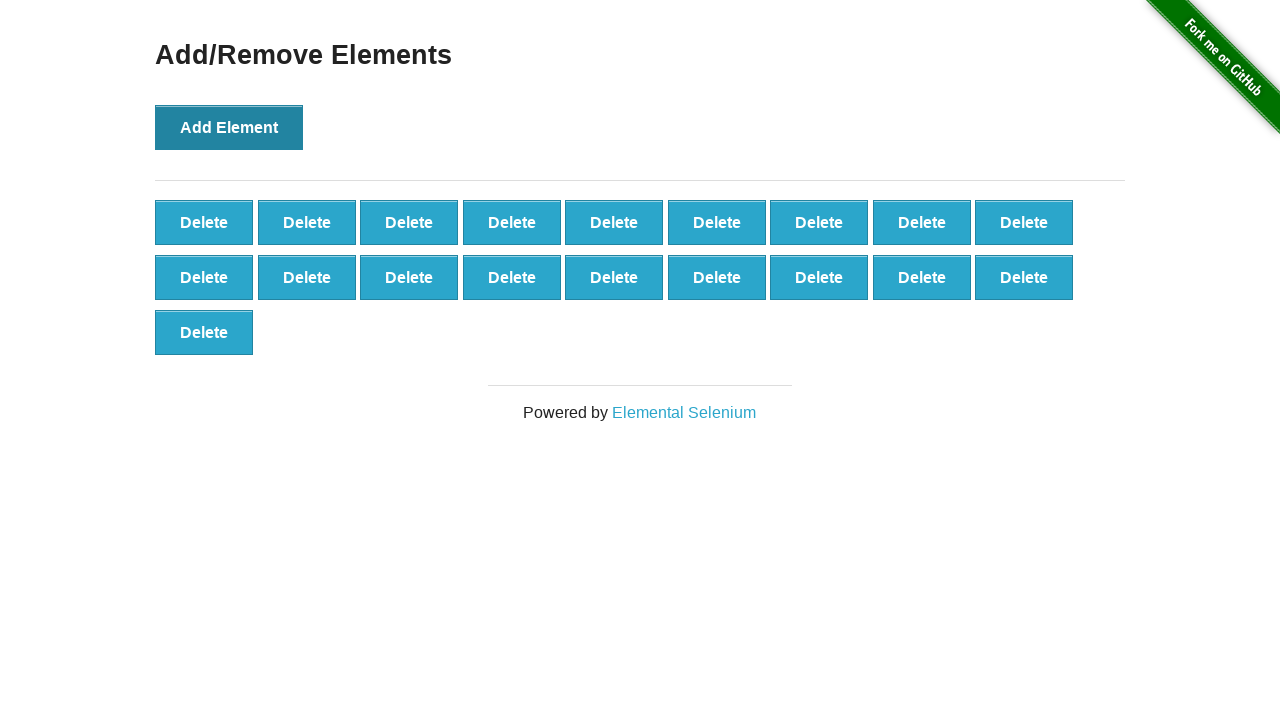

Clicked 'Add Element' button (iteration 20/40) at (229, 127) on button[onclick='addElement()']
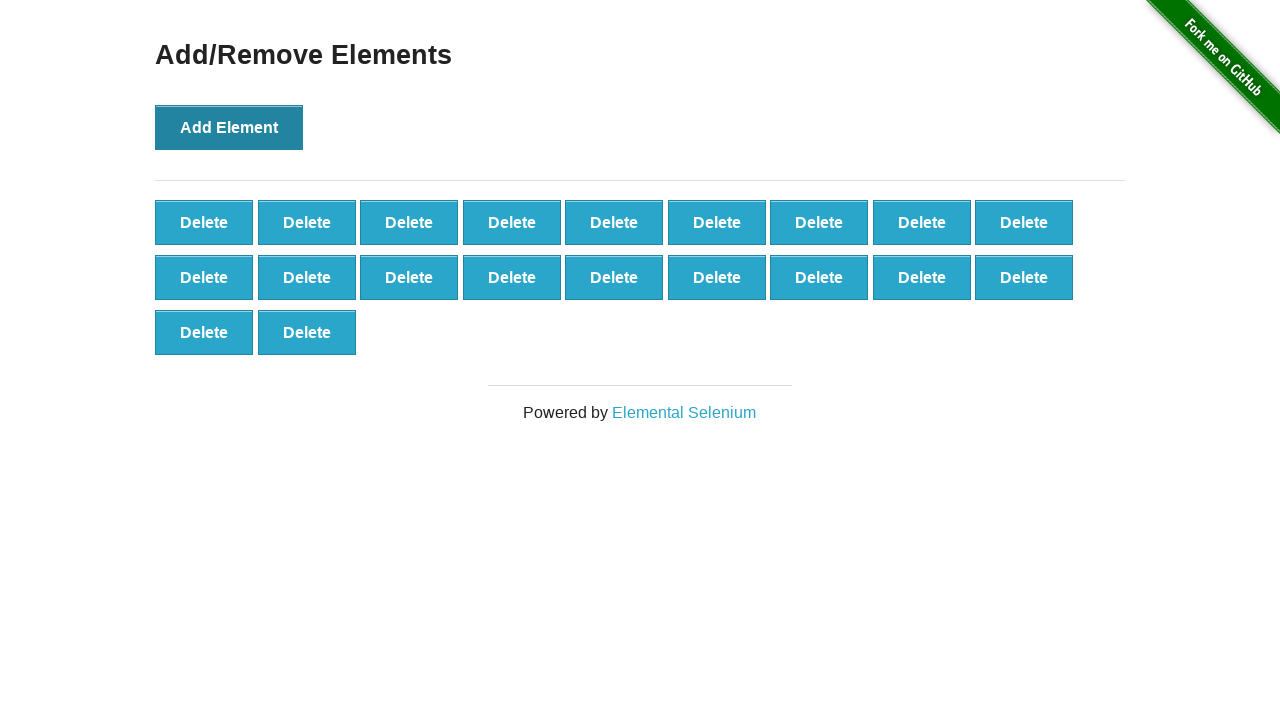

Clicked 'Add Element' button (iteration 21/40) at (229, 127) on button[onclick='addElement()']
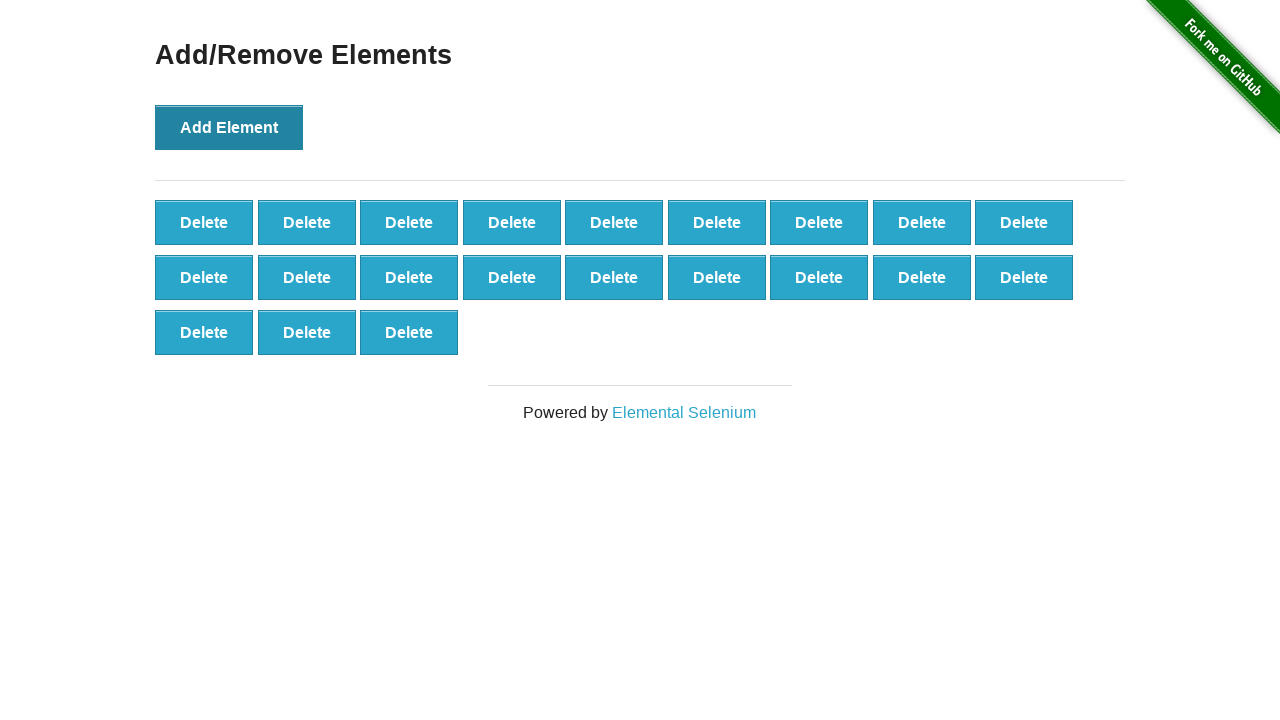

Clicked 'Add Element' button (iteration 22/40) at (229, 127) on button[onclick='addElement()']
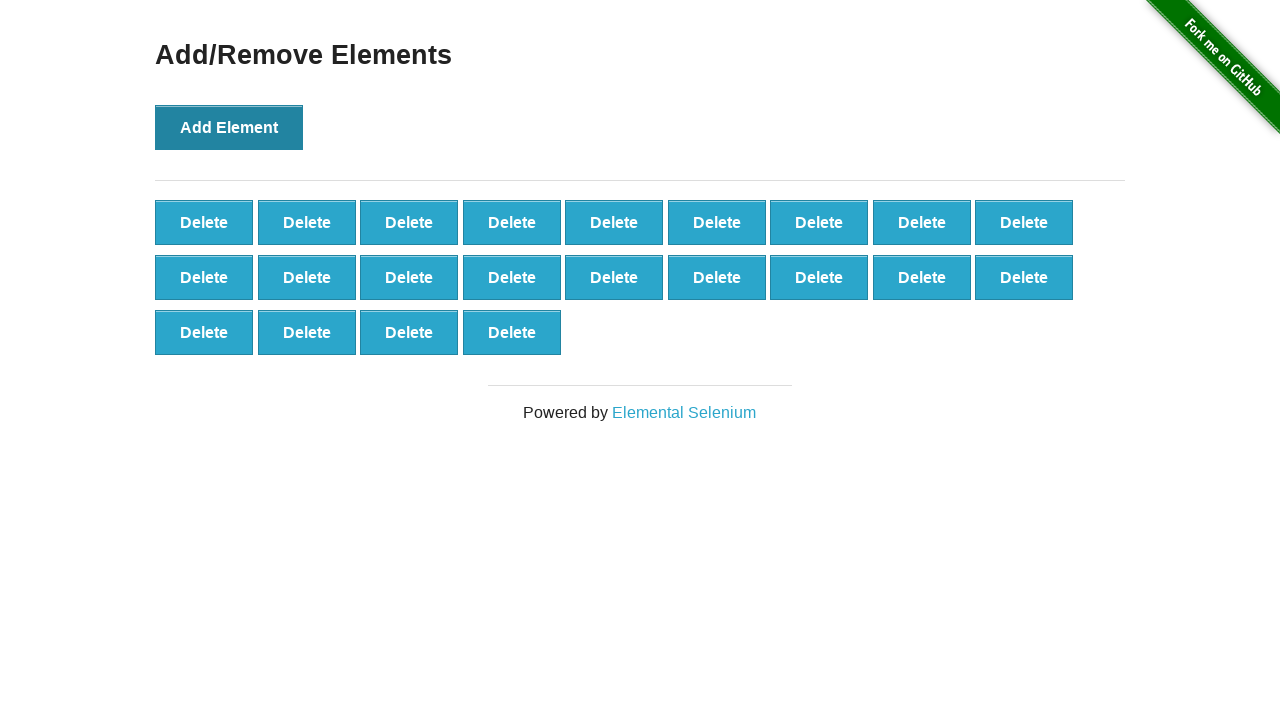

Clicked 'Add Element' button (iteration 23/40) at (229, 127) on button[onclick='addElement()']
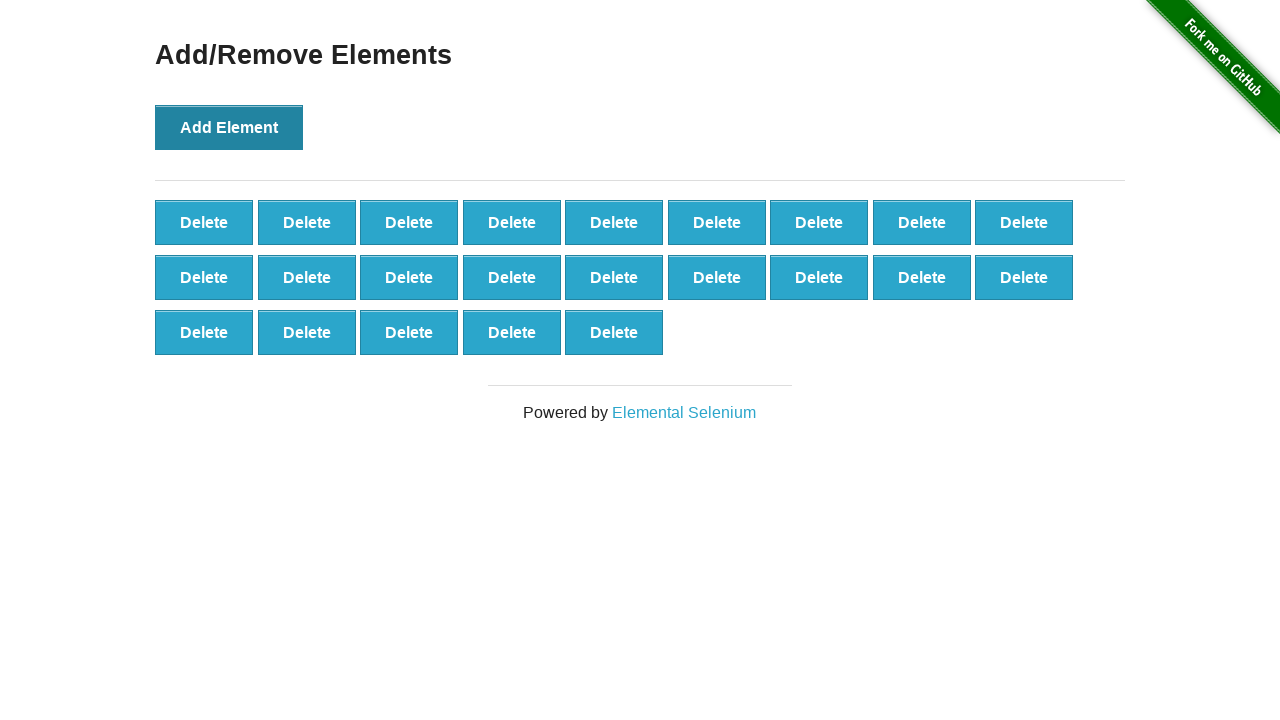

Clicked 'Add Element' button (iteration 24/40) at (229, 127) on button[onclick='addElement()']
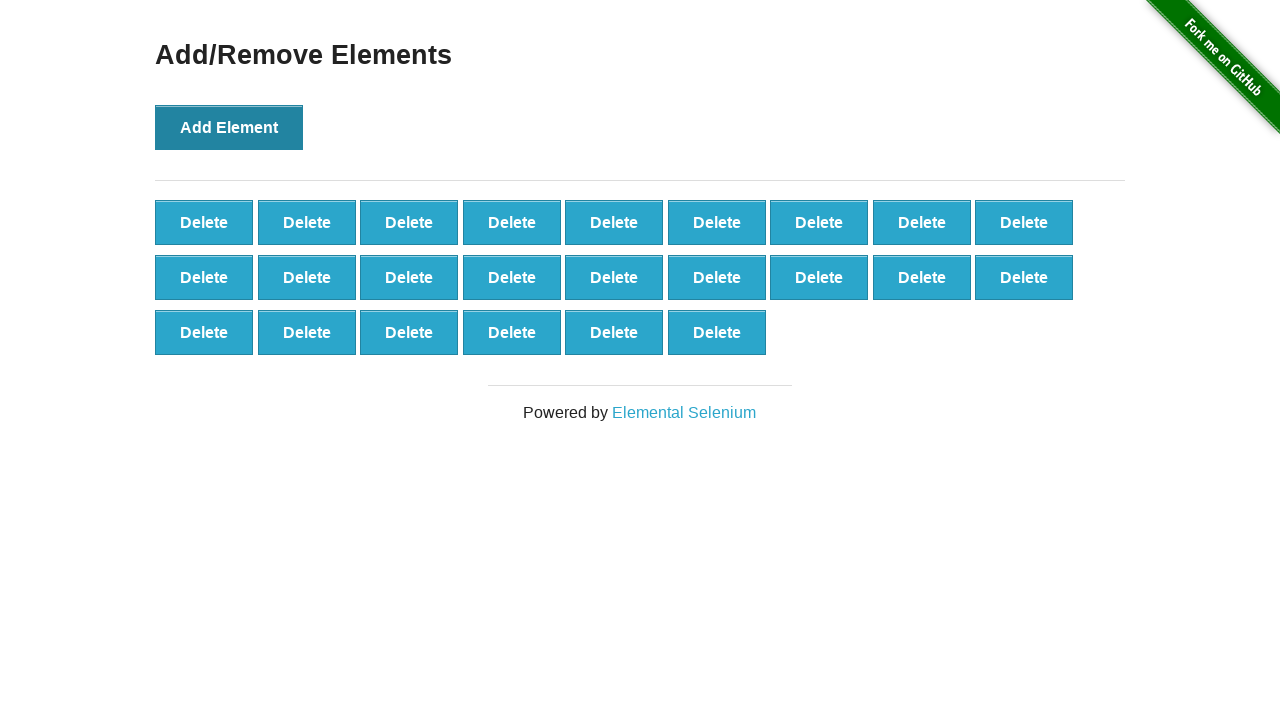

Clicked 'Add Element' button (iteration 25/40) at (229, 127) on button[onclick='addElement()']
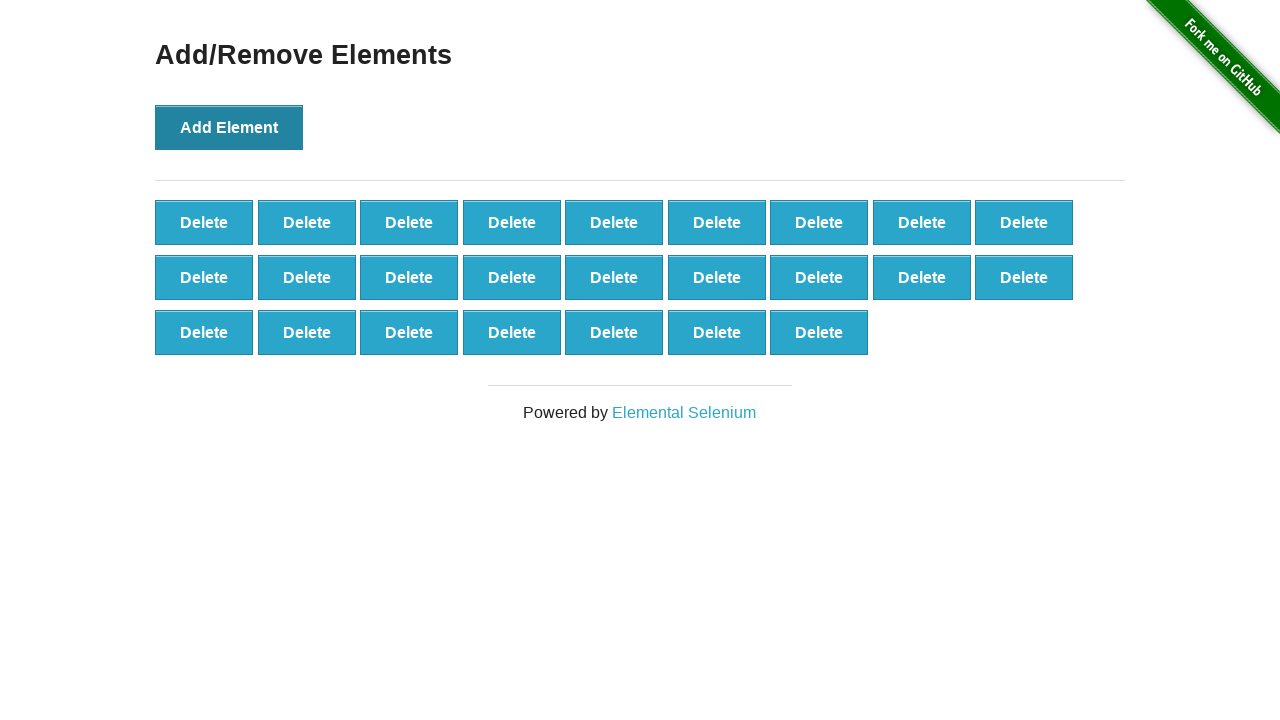

Clicked 'Add Element' button (iteration 26/40) at (229, 127) on button[onclick='addElement()']
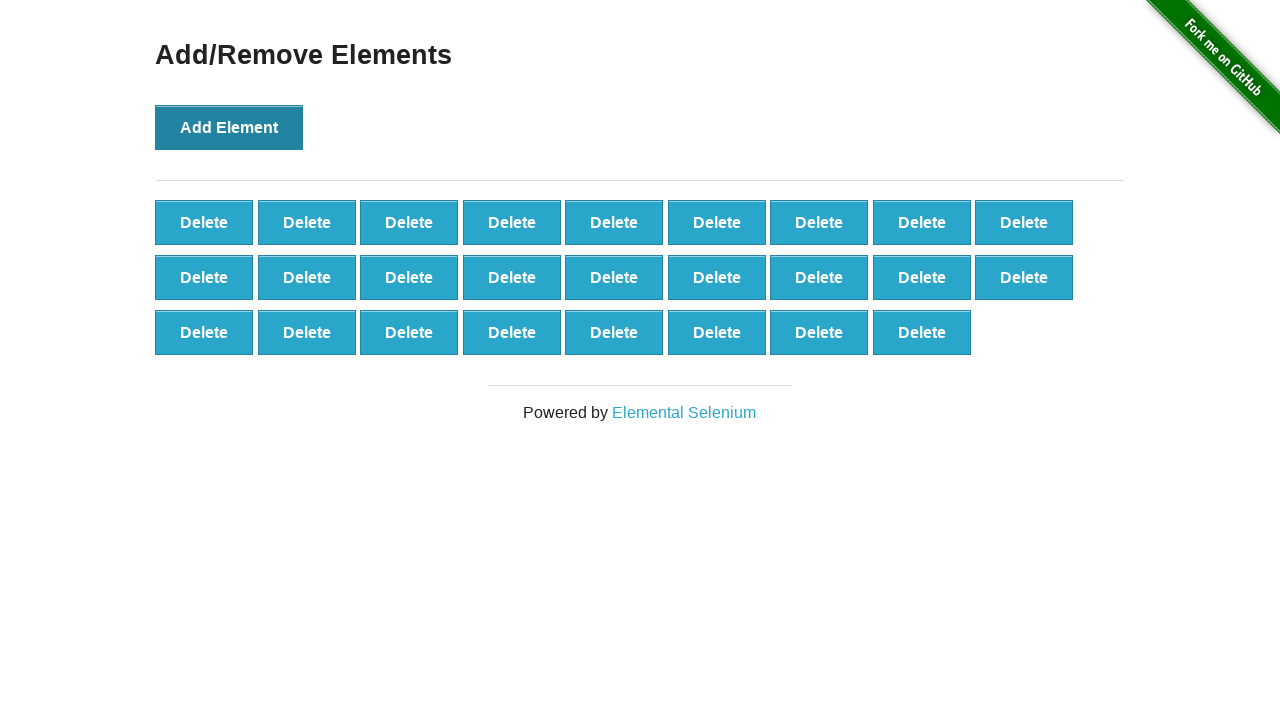

Clicked 'Add Element' button (iteration 27/40) at (229, 127) on button[onclick='addElement()']
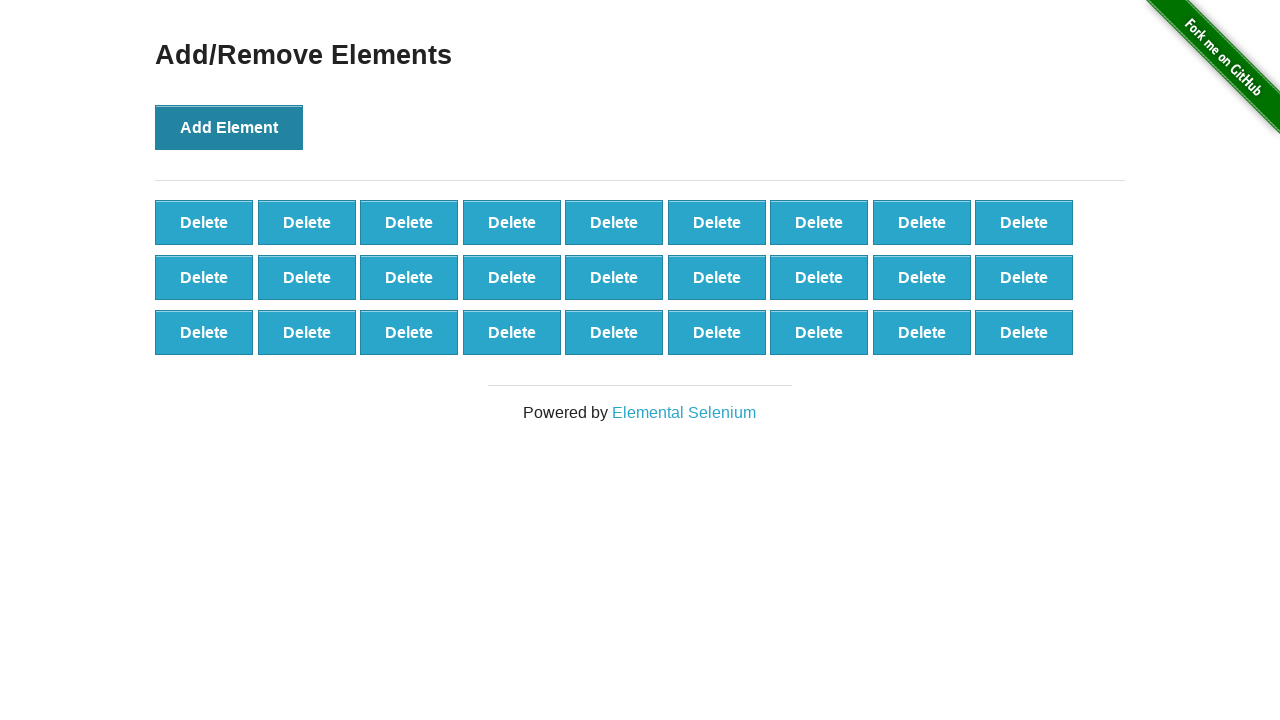

Clicked 'Add Element' button (iteration 28/40) at (229, 127) on button[onclick='addElement()']
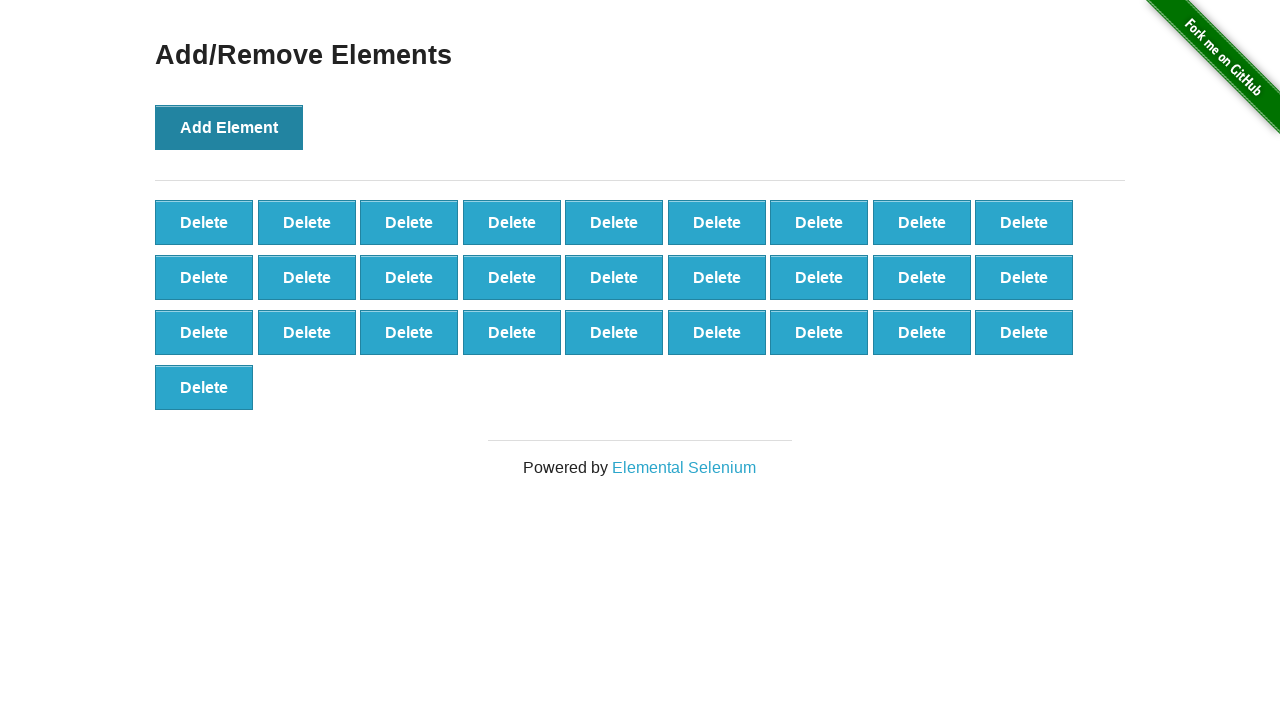

Clicked 'Add Element' button (iteration 29/40) at (229, 127) on button[onclick='addElement()']
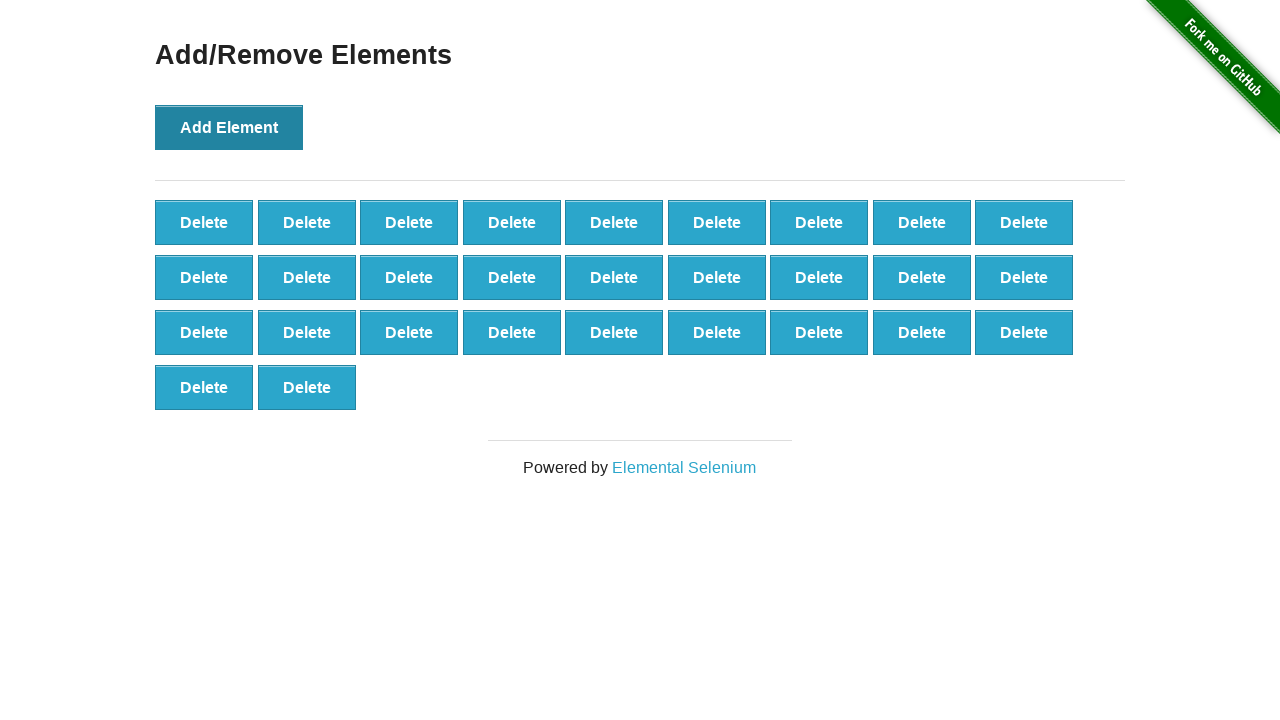

Clicked 'Add Element' button (iteration 30/40) at (229, 127) on button[onclick='addElement()']
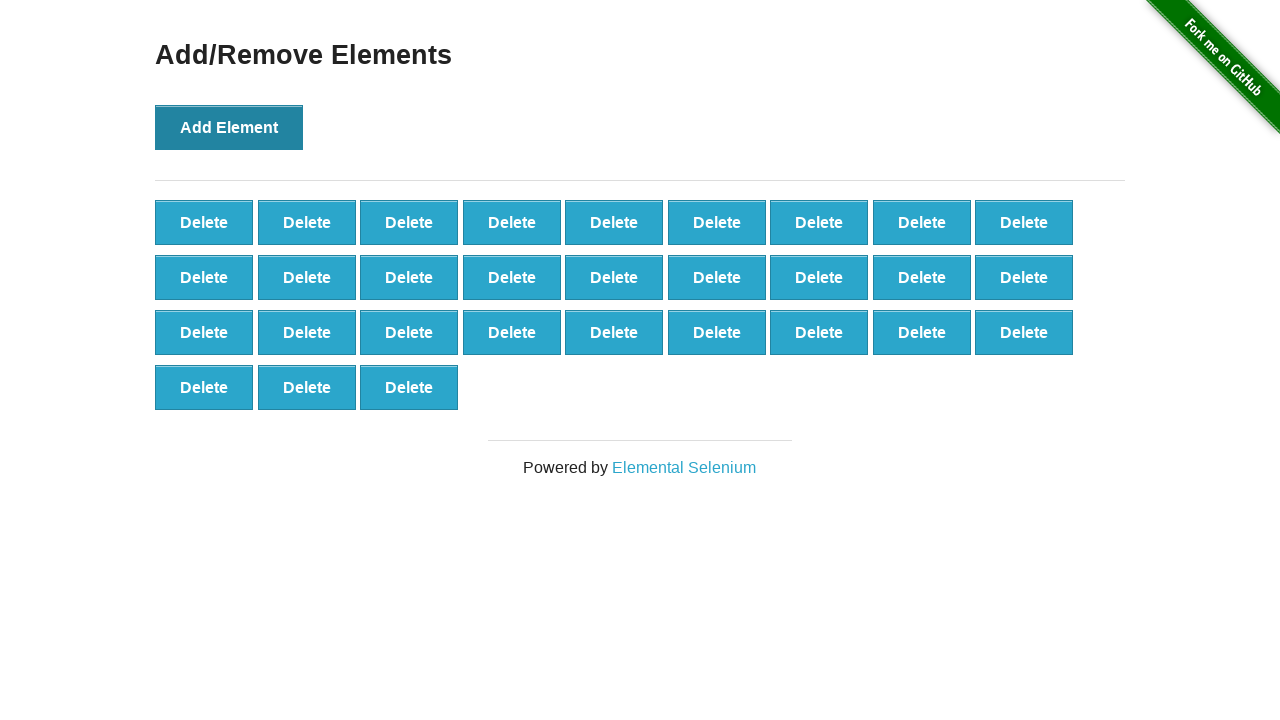

Clicked 'Add Element' button (iteration 31/40) at (229, 127) on button[onclick='addElement()']
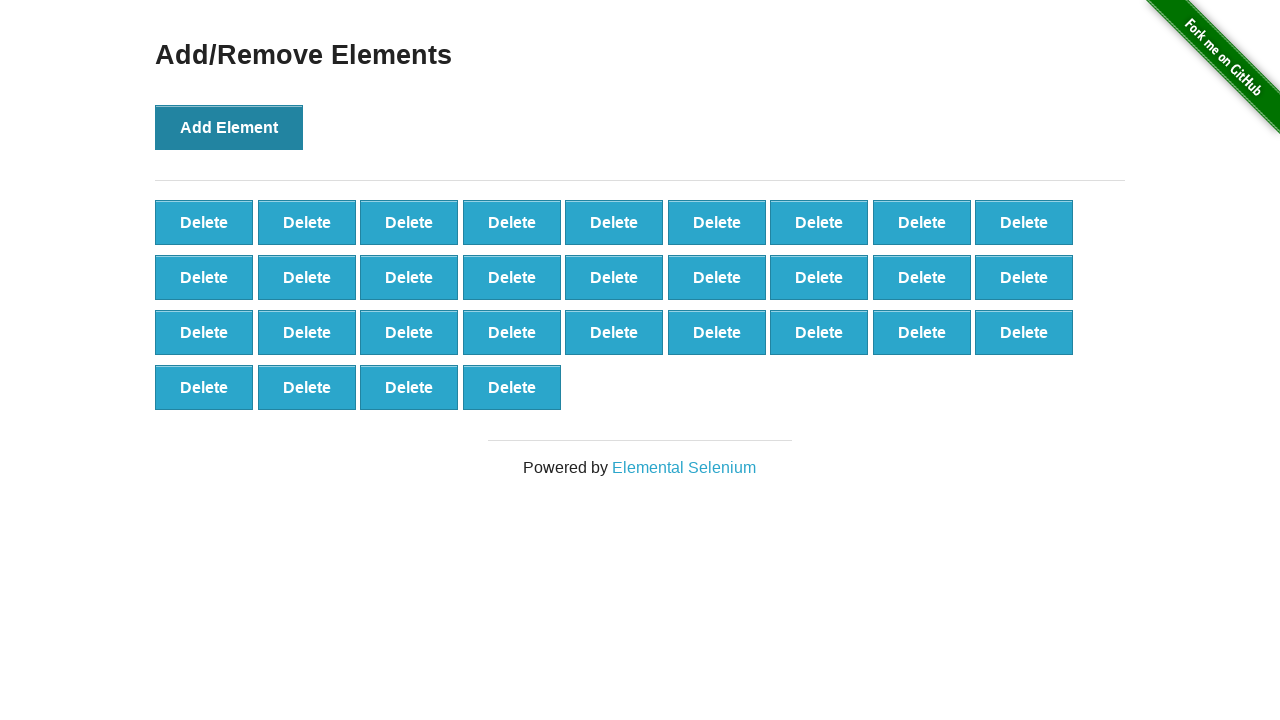

Clicked 'Add Element' button (iteration 32/40) at (229, 127) on button[onclick='addElement()']
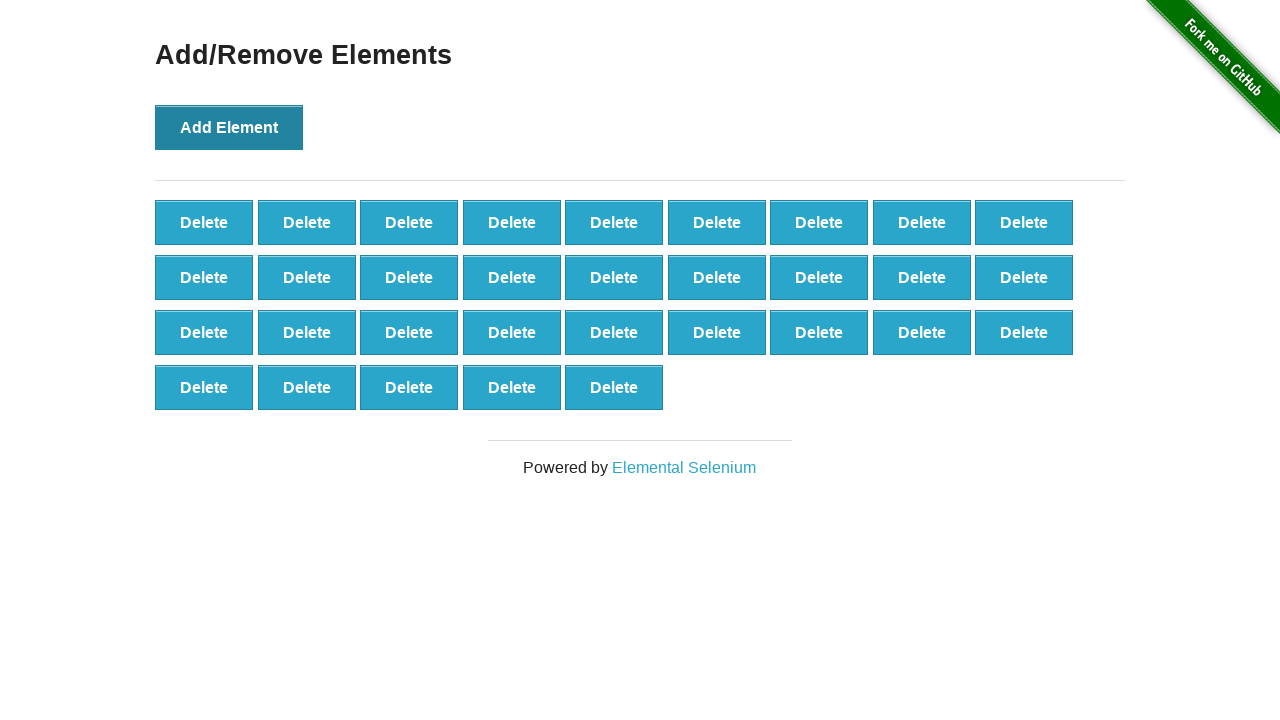

Clicked 'Add Element' button (iteration 33/40) at (229, 127) on button[onclick='addElement()']
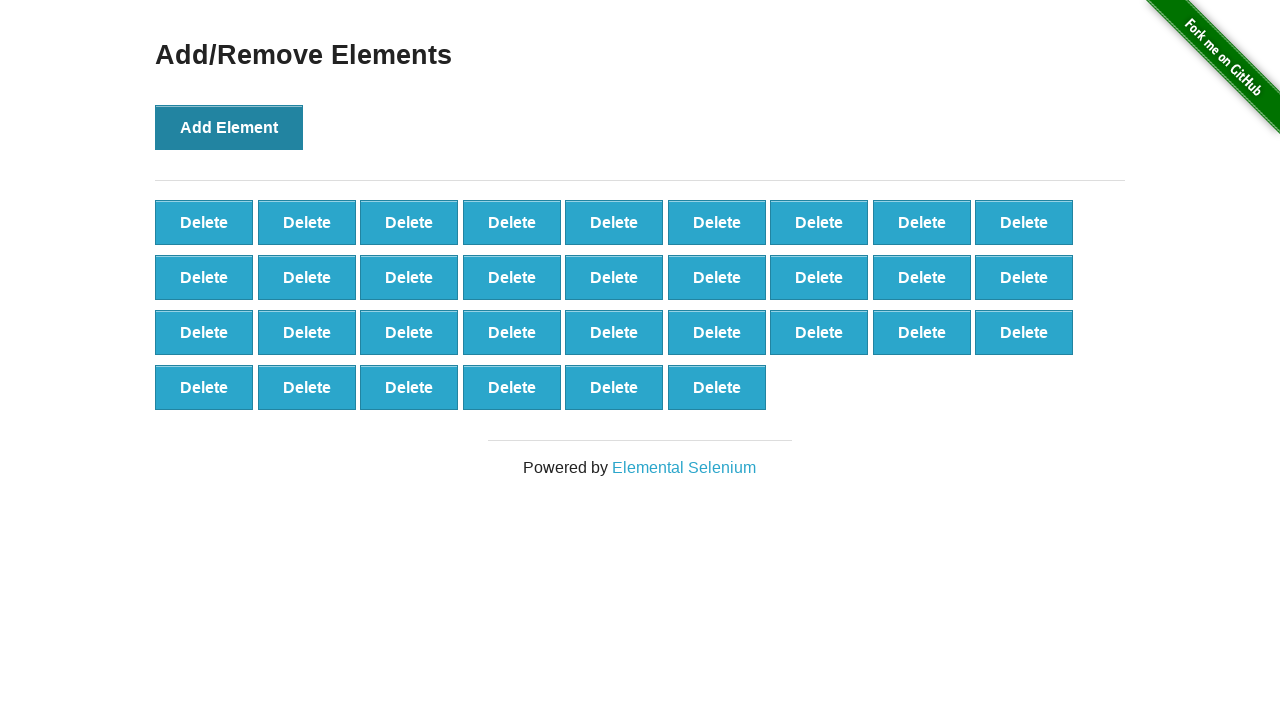

Clicked 'Add Element' button (iteration 34/40) at (229, 127) on button[onclick='addElement()']
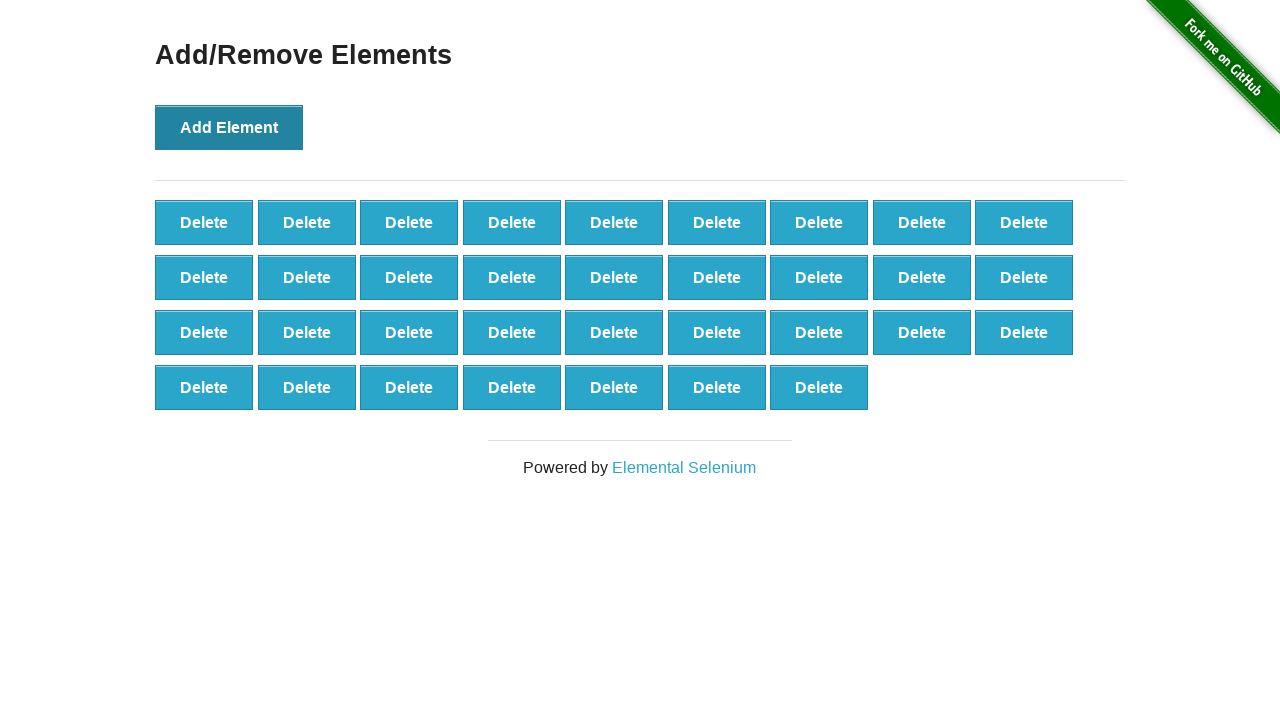

Clicked 'Add Element' button (iteration 35/40) at (229, 127) on button[onclick='addElement()']
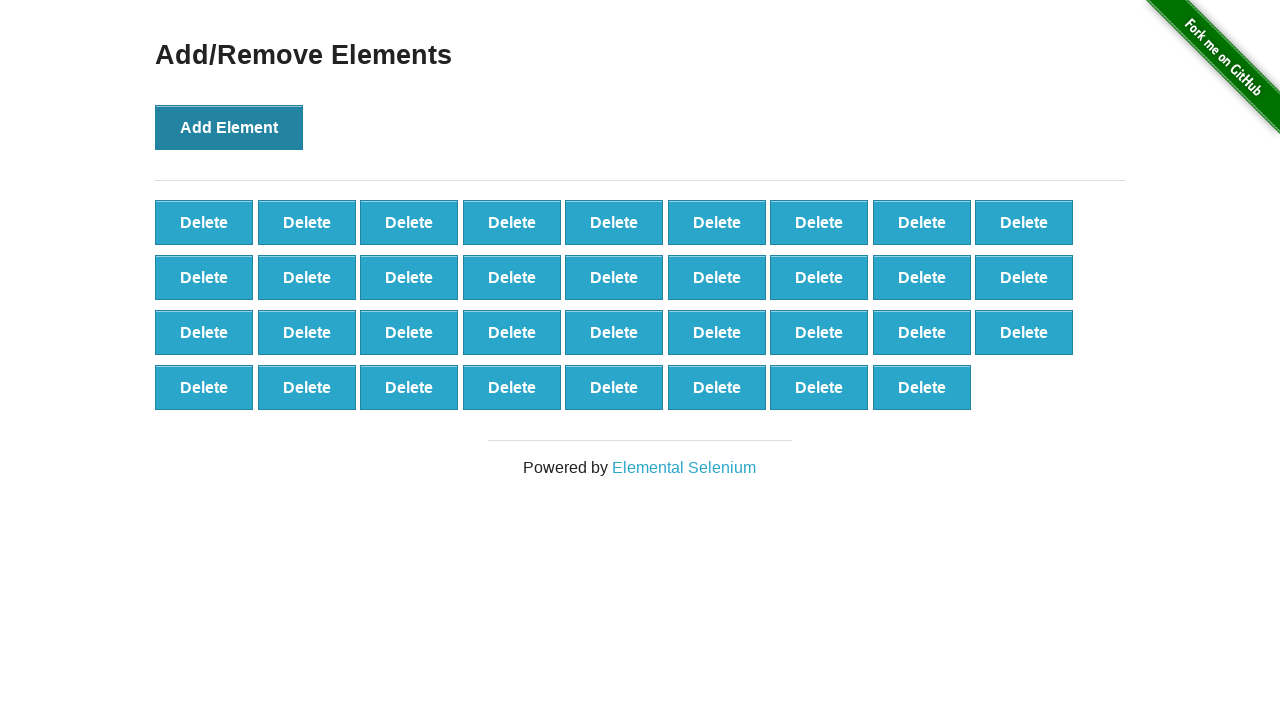

Clicked 'Add Element' button (iteration 36/40) at (229, 127) on button[onclick='addElement()']
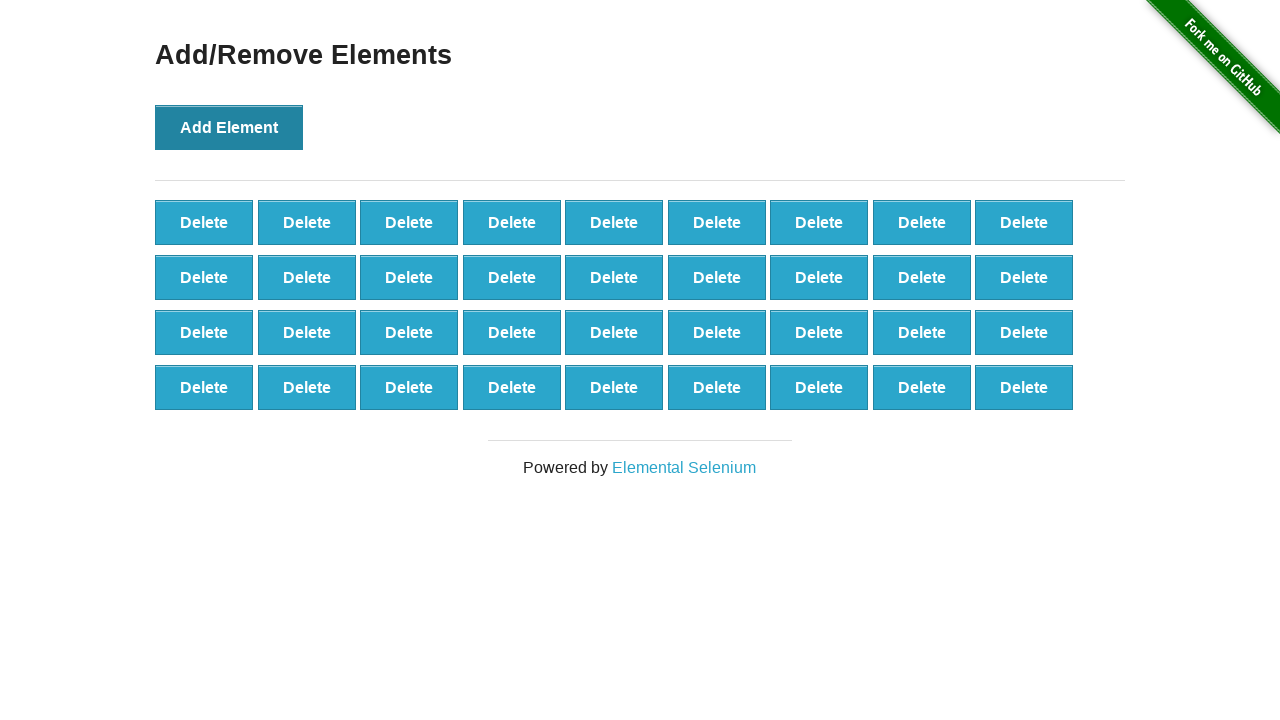

Clicked 'Add Element' button (iteration 37/40) at (229, 127) on button[onclick='addElement()']
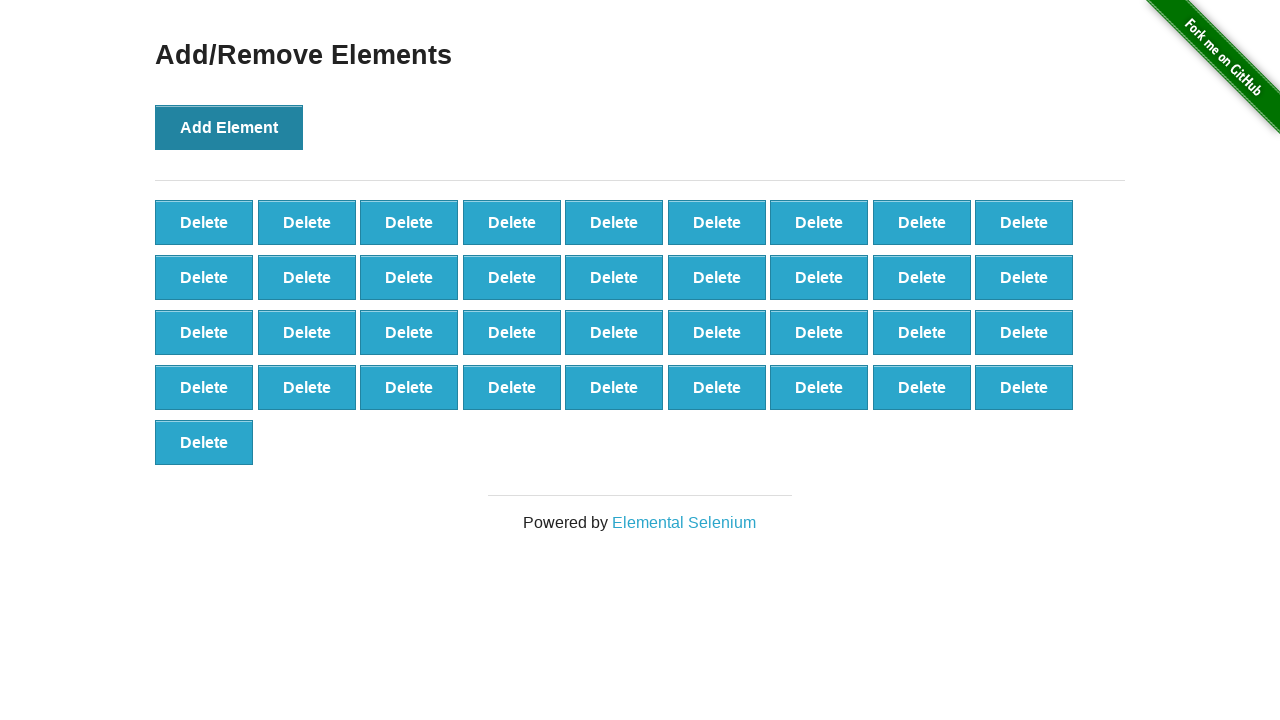

Clicked 'Add Element' button (iteration 38/40) at (229, 127) on button[onclick='addElement()']
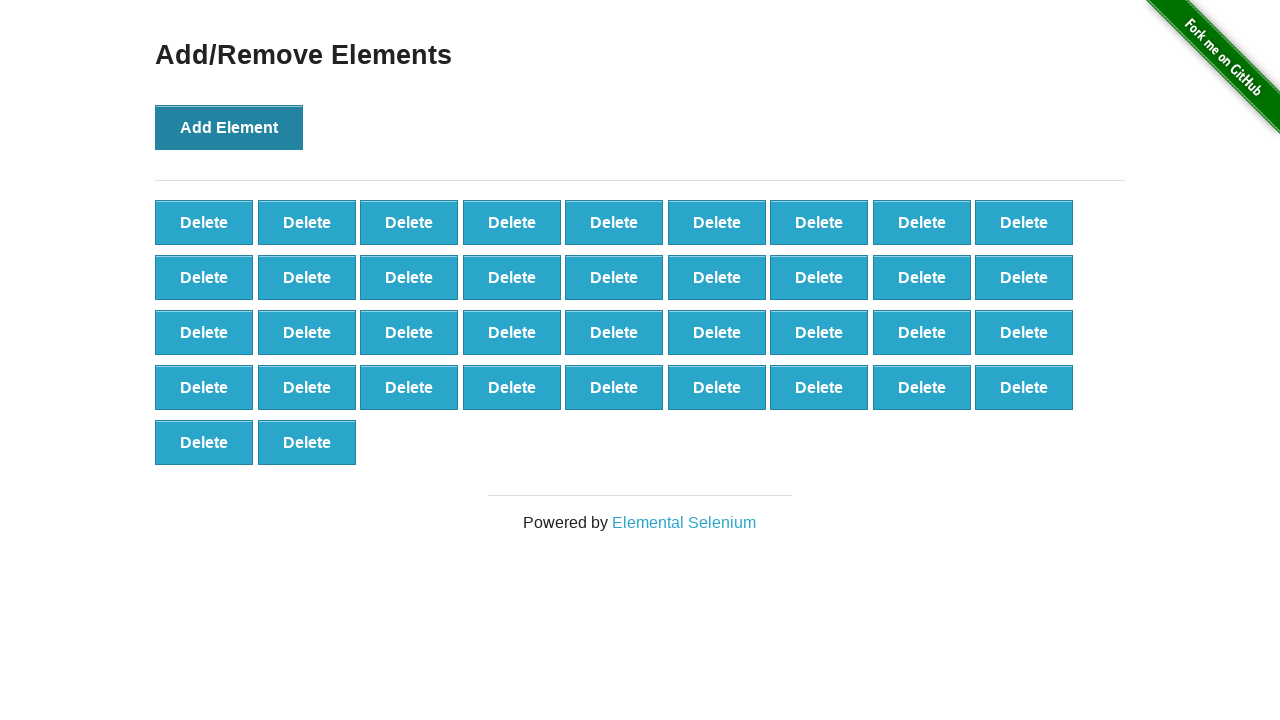

Clicked 'Add Element' button (iteration 39/40) at (229, 127) on button[onclick='addElement()']
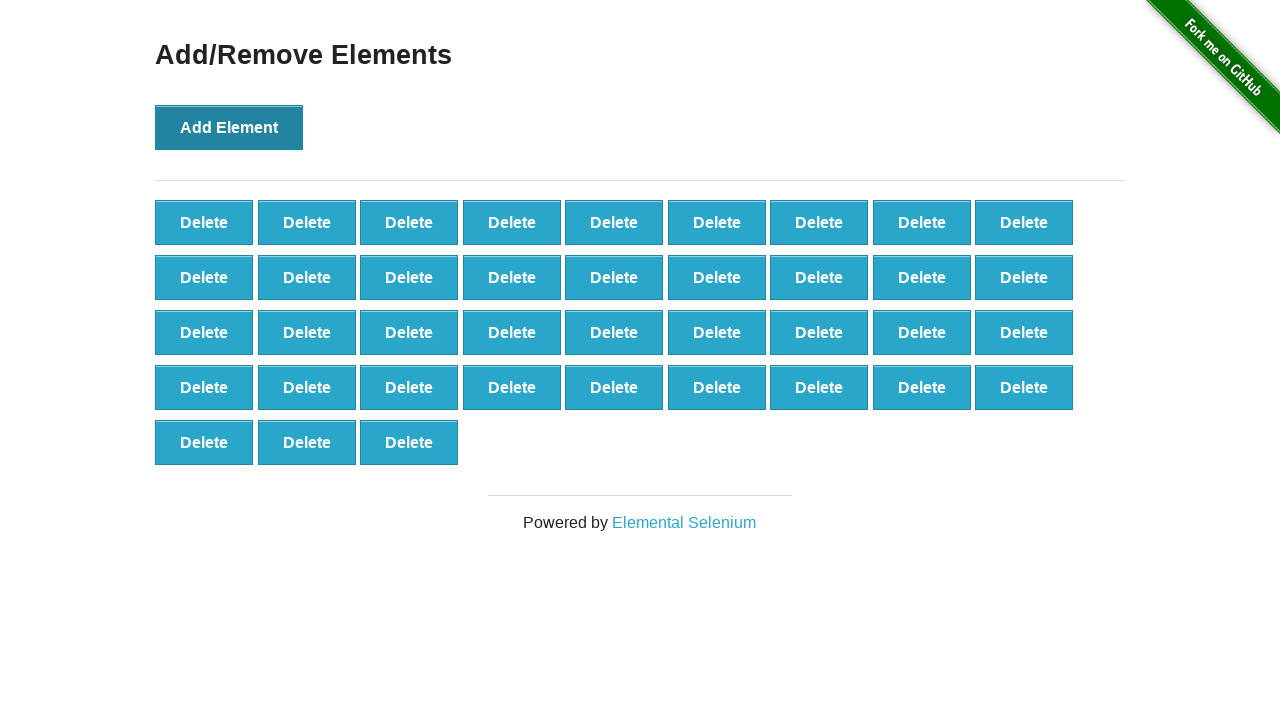

Clicked 'Add Element' button (iteration 40/40) at (229, 127) on button[onclick='addElement()']
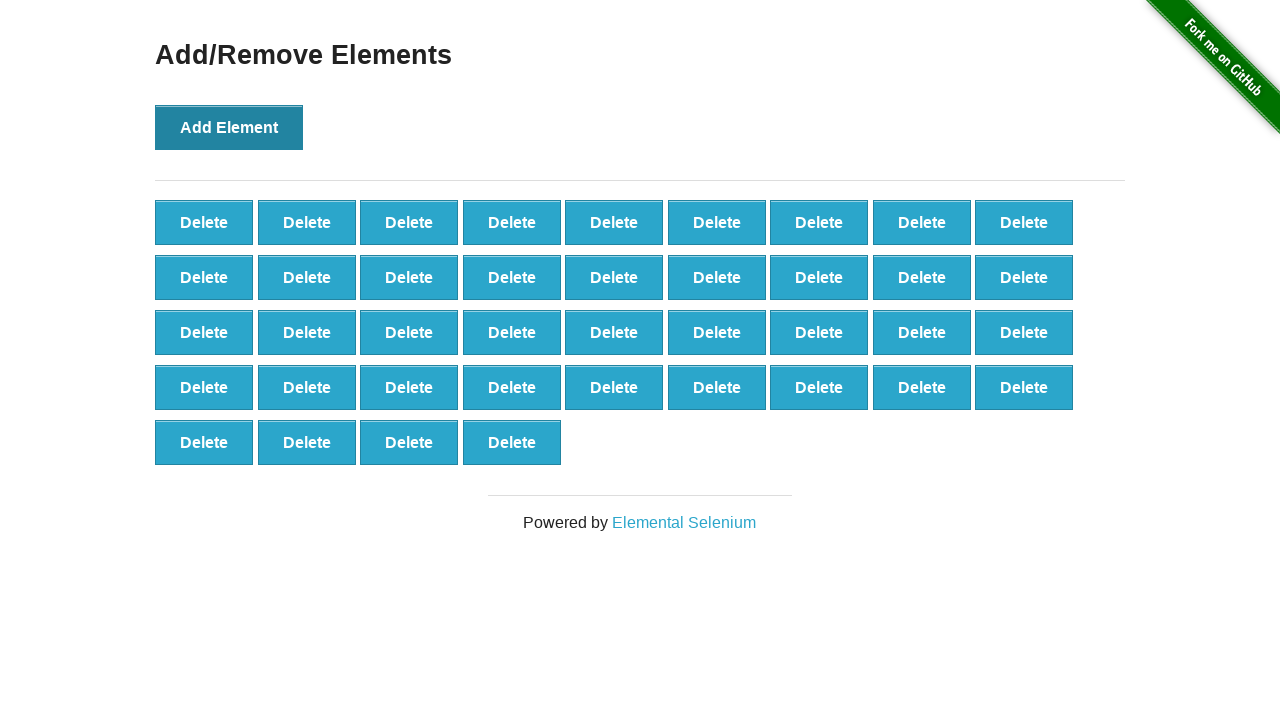

Retrieved initial delete button count: 40
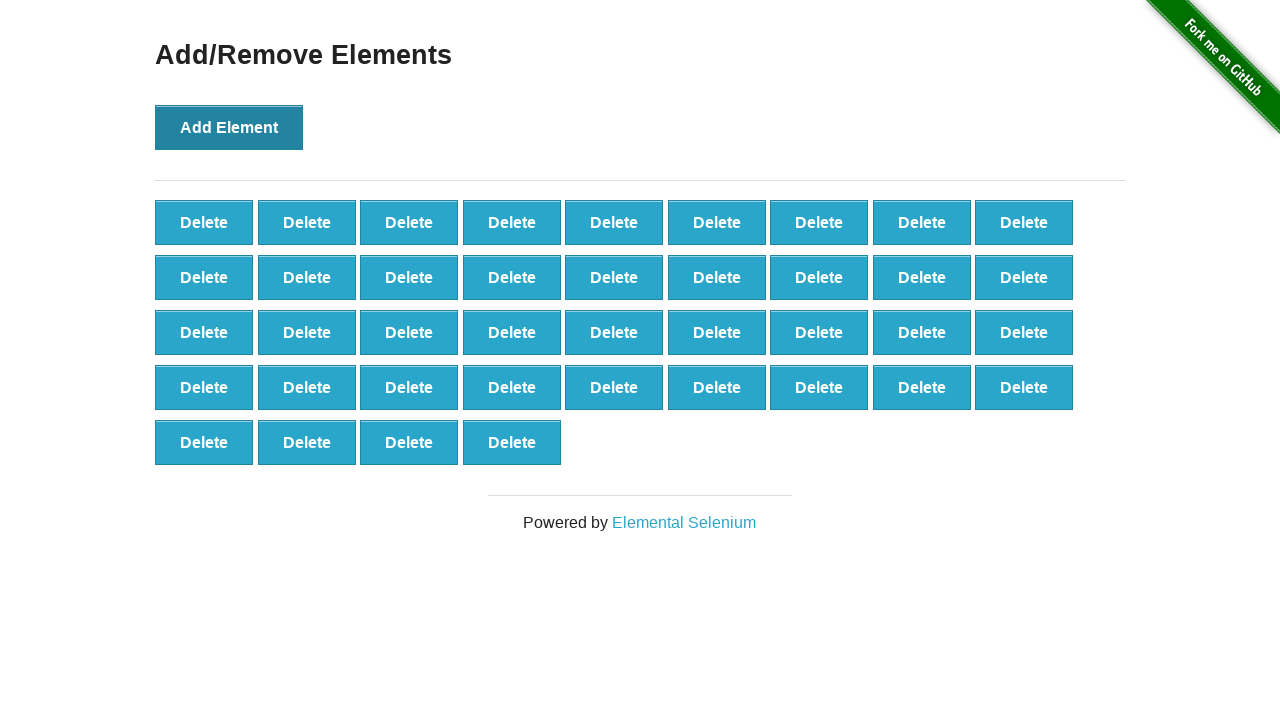

Clicked delete button (iteration 1/30) at (204, 222) on button[onclick='deleteElement()'] >> nth=0
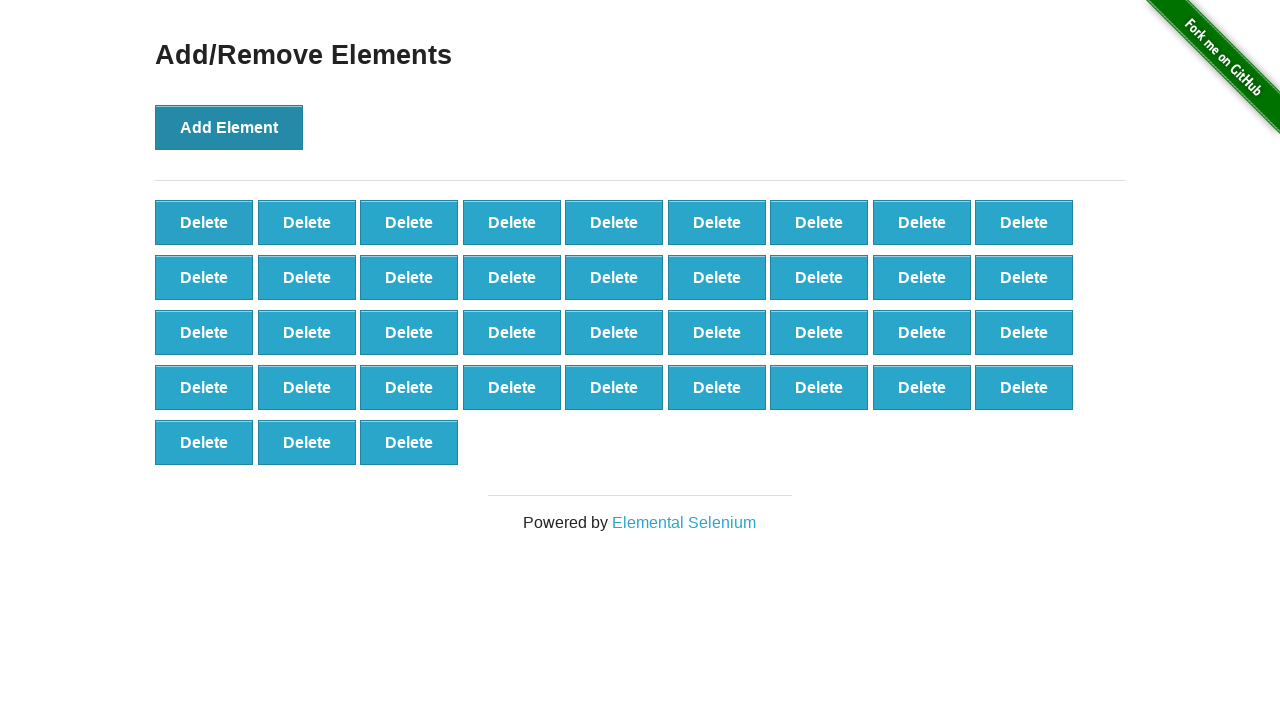

Clicked delete button (iteration 2/30) at (204, 222) on button[onclick='deleteElement()'] >> nth=0
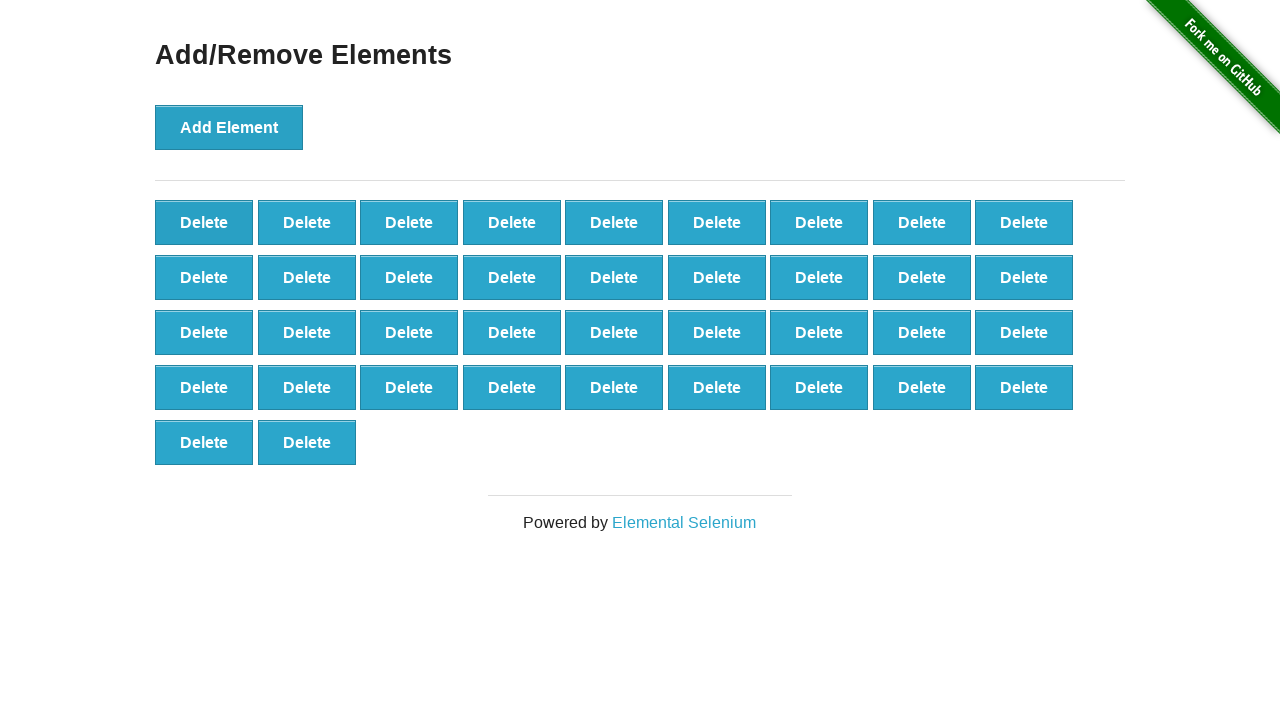

Clicked delete button (iteration 3/30) at (204, 222) on button[onclick='deleteElement()'] >> nth=0
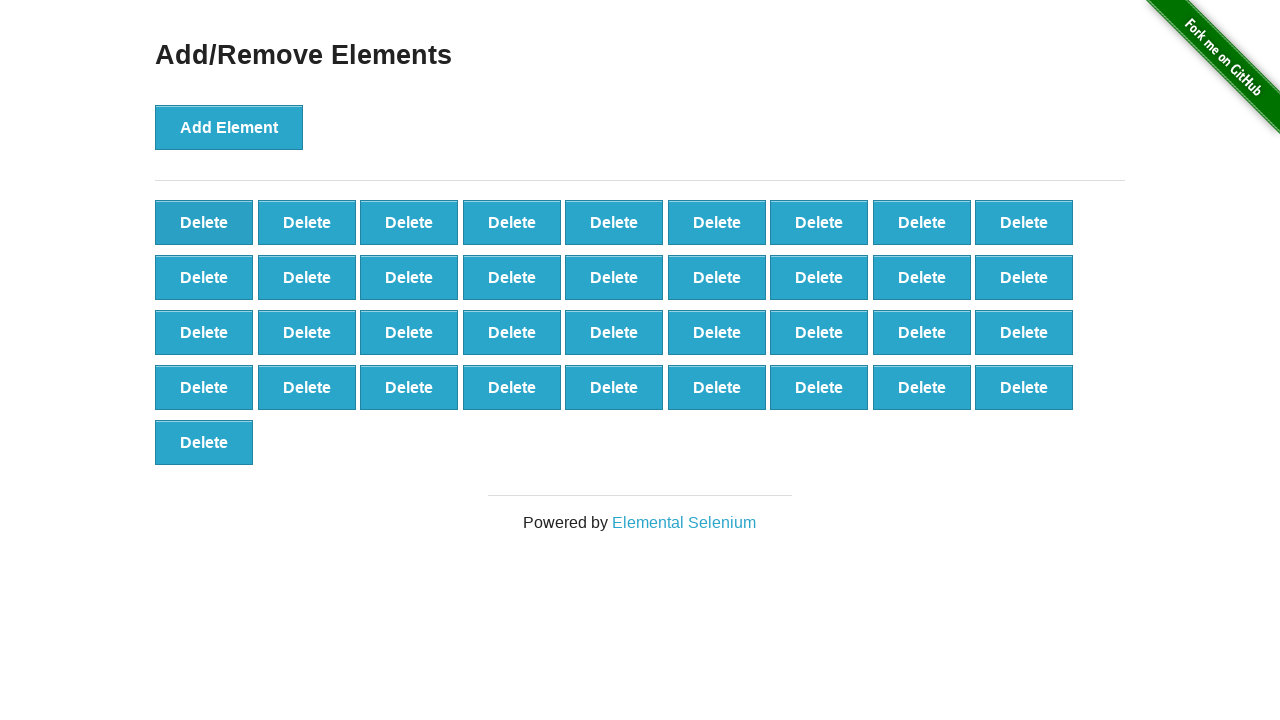

Clicked delete button (iteration 4/30) at (204, 222) on button[onclick='deleteElement()'] >> nth=0
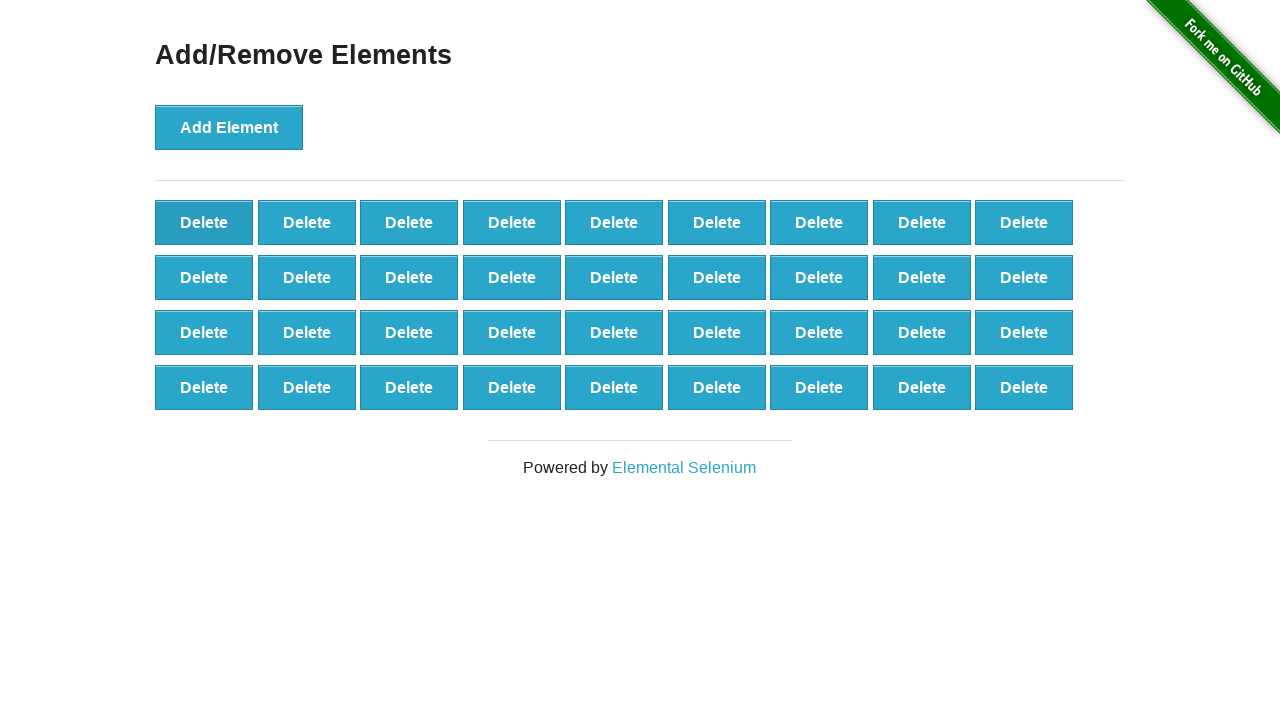

Clicked delete button (iteration 5/30) at (204, 222) on button[onclick='deleteElement()'] >> nth=0
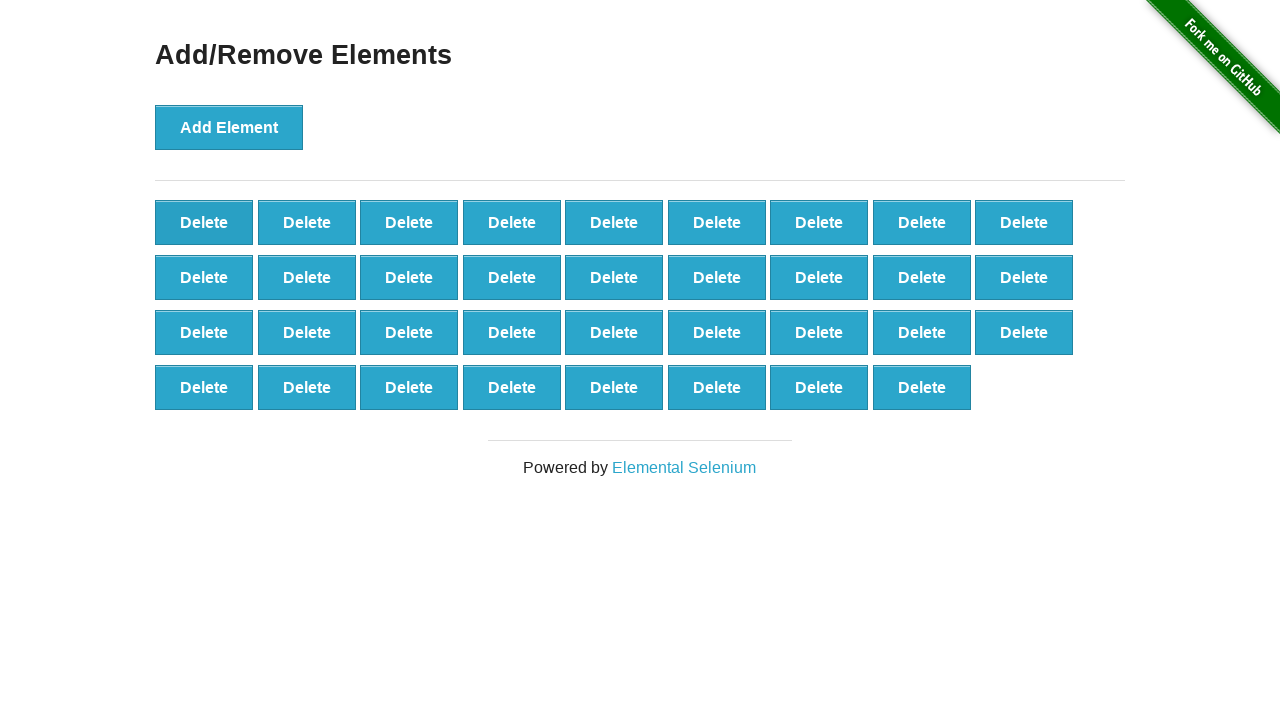

Clicked delete button (iteration 6/30) at (204, 222) on button[onclick='deleteElement()'] >> nth=0
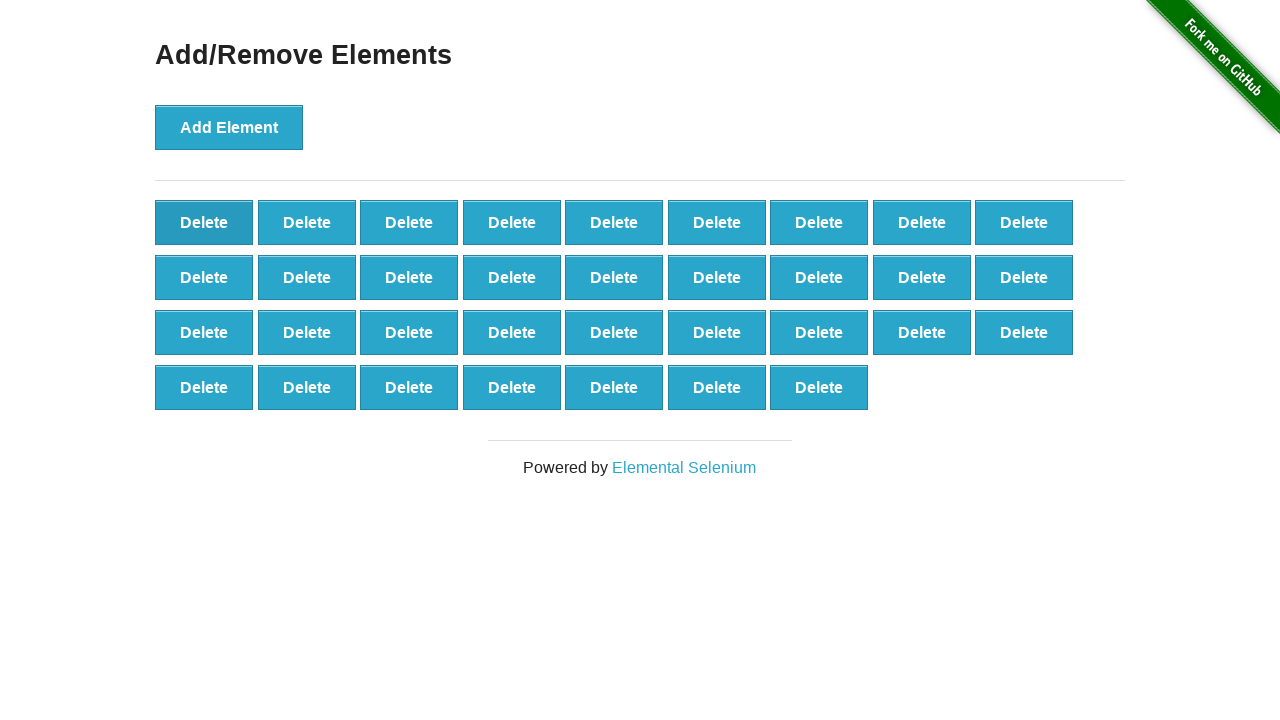

Clicked delete button (iteration 7/30) at (204, 222) on button[onclick='deleteElement()'] >> nth=0
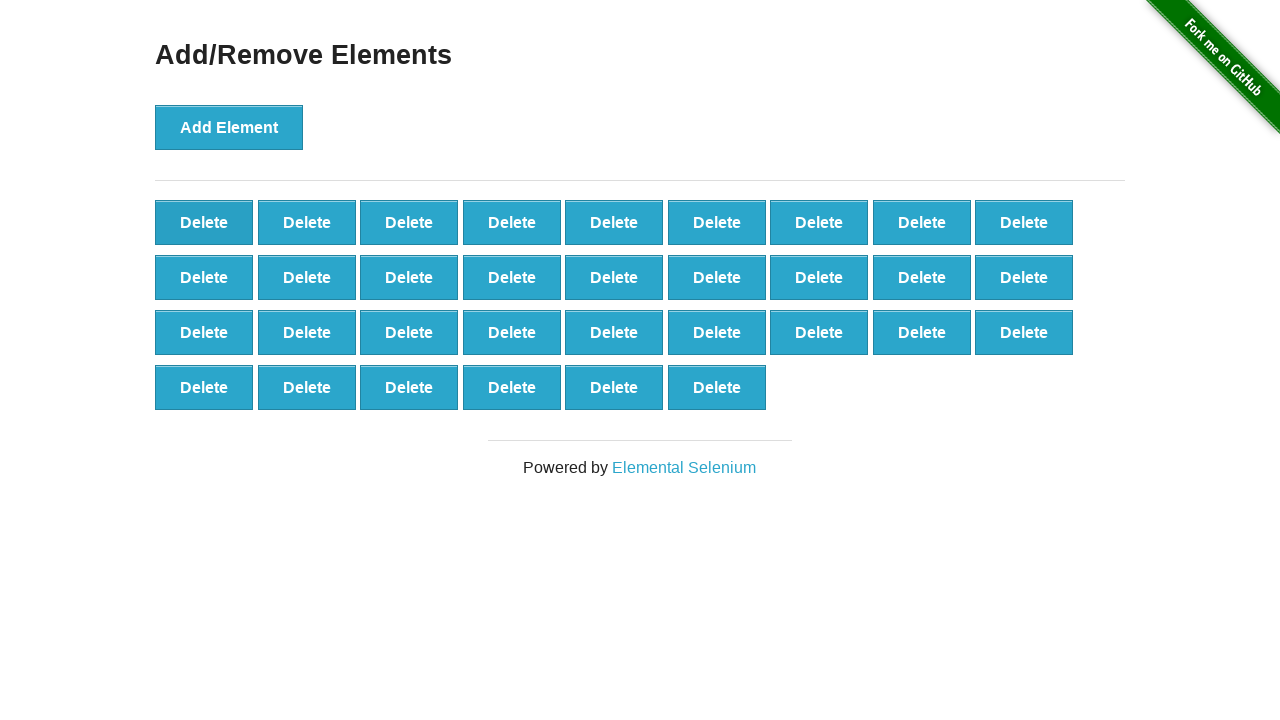

Clicked delete button (iteration 8/30) at (204, 222) on button[onclick='deleteElement()'] >> nth=0
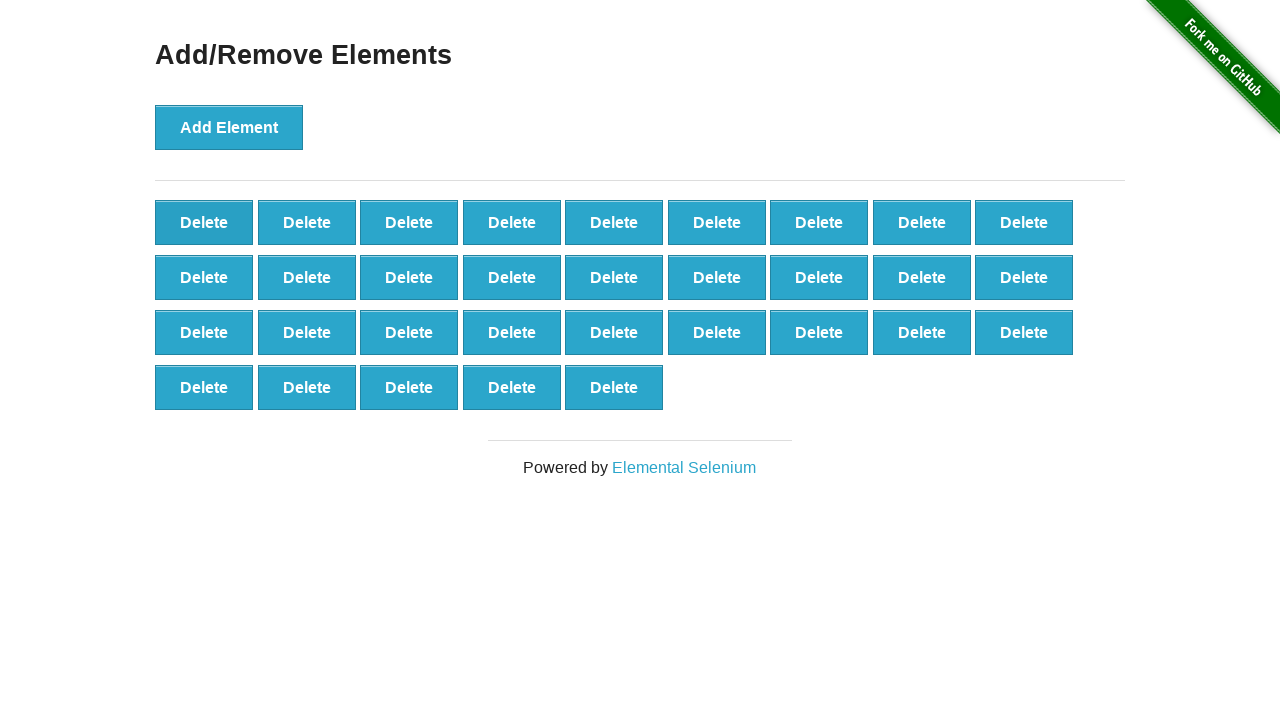

Clicked delete button (iteration 9/30) at (204, 222) on button[onclick='deleteElement()'] >> nth=0
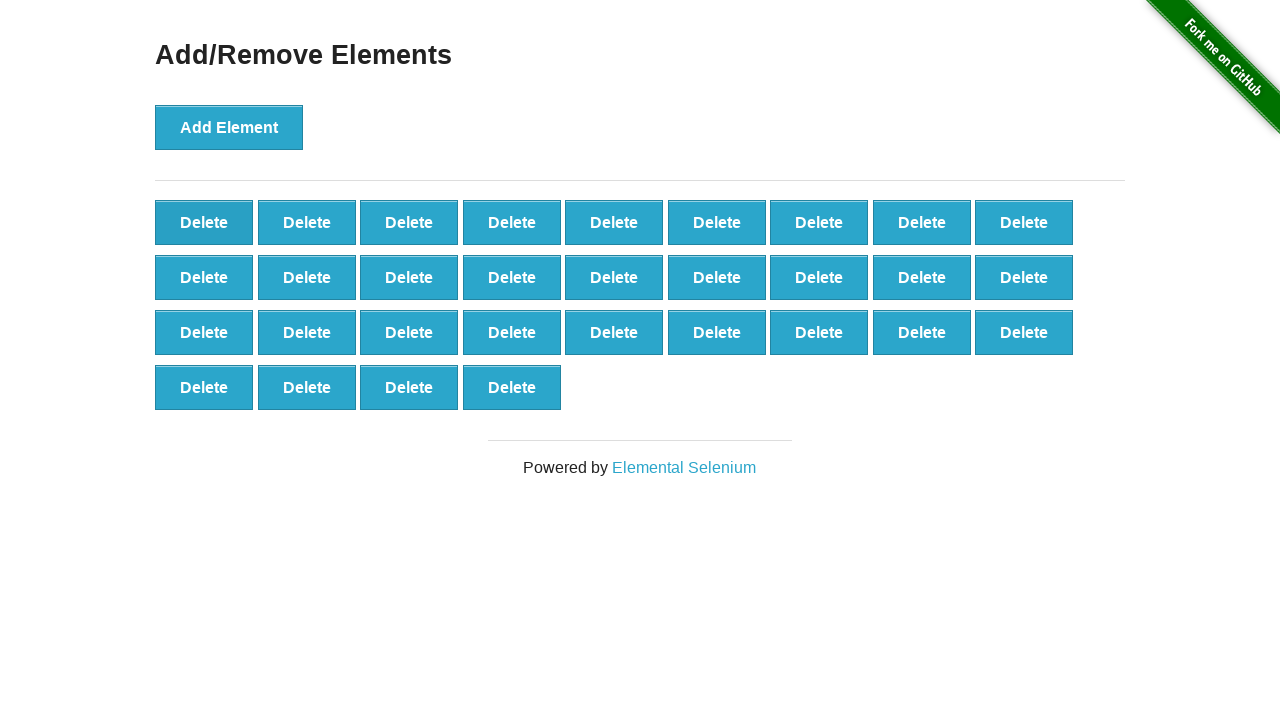

Clicked delete button (iteration 10/30) at (204, 222) on button[onclick='deleteElement()'] >> nth=0
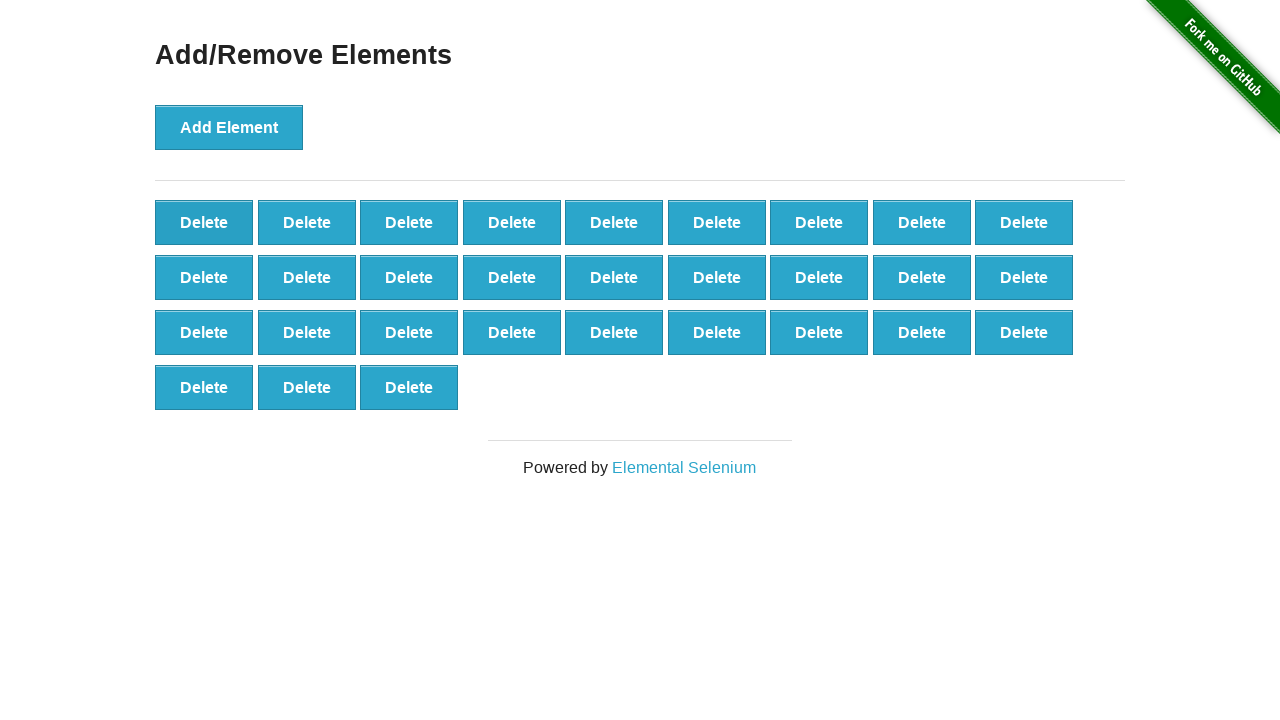

Clicked delete button (iteration 11/30) at (204, 222) on button[onclick='deleteElement()'] >> nth=0
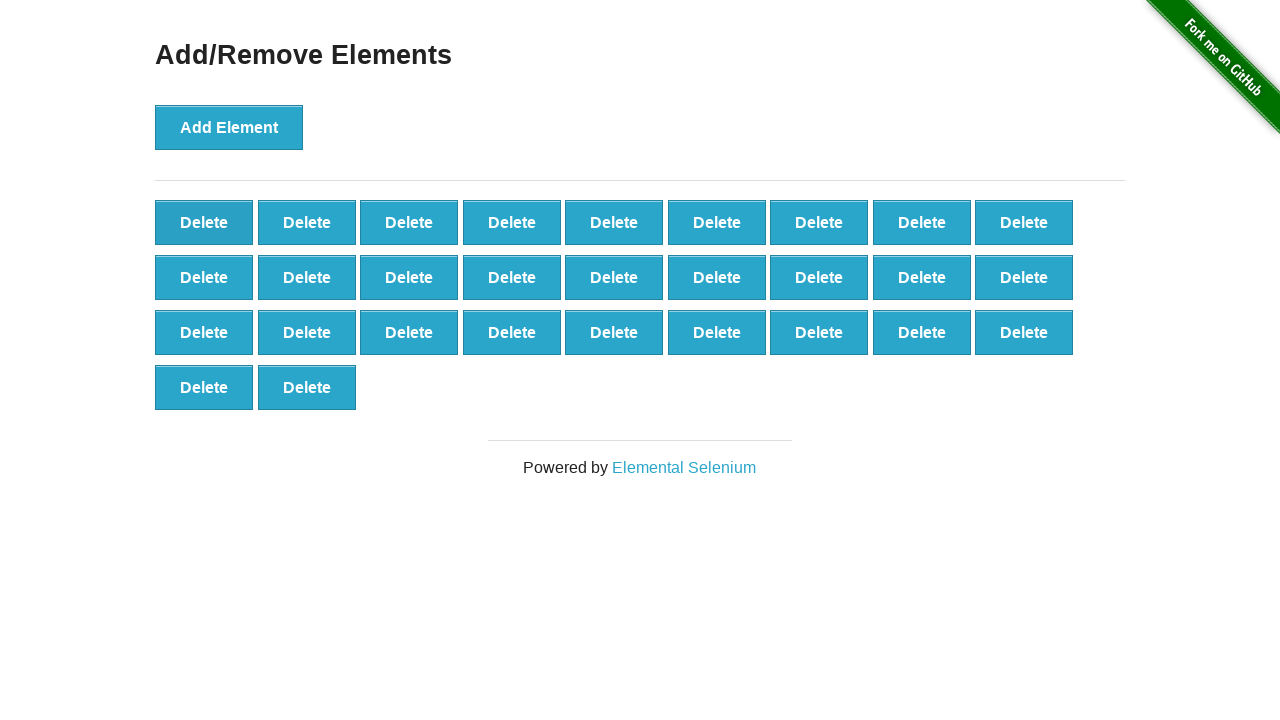

Clicked delete button (iteration 12/30) at (204, 222) on button[onclick='deleteElement()'] >> nth=0
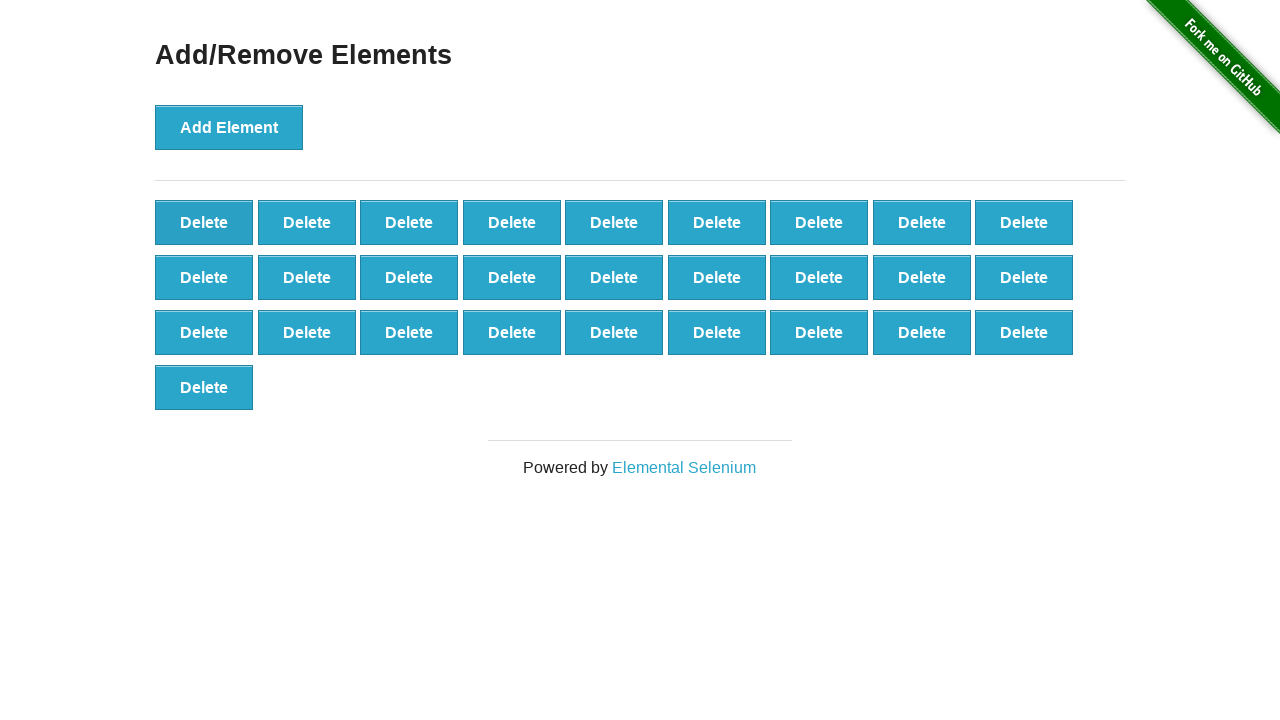

Clicked delete button (iteration 13/30) at (204, 222) on button[onclick='deleteElement()'] >> nth=0
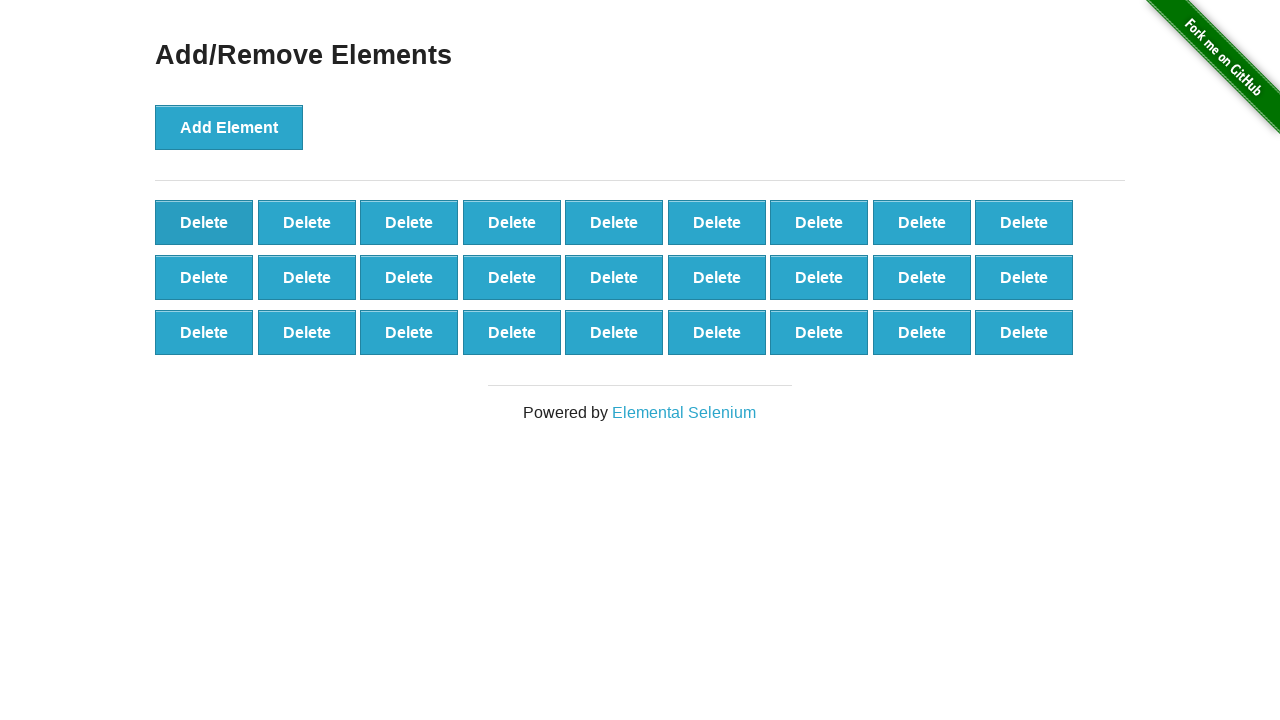

Clicked delete button (iteration 14/30) at (204, 222) on button[onclick='deleteElement()'] >> nth=0
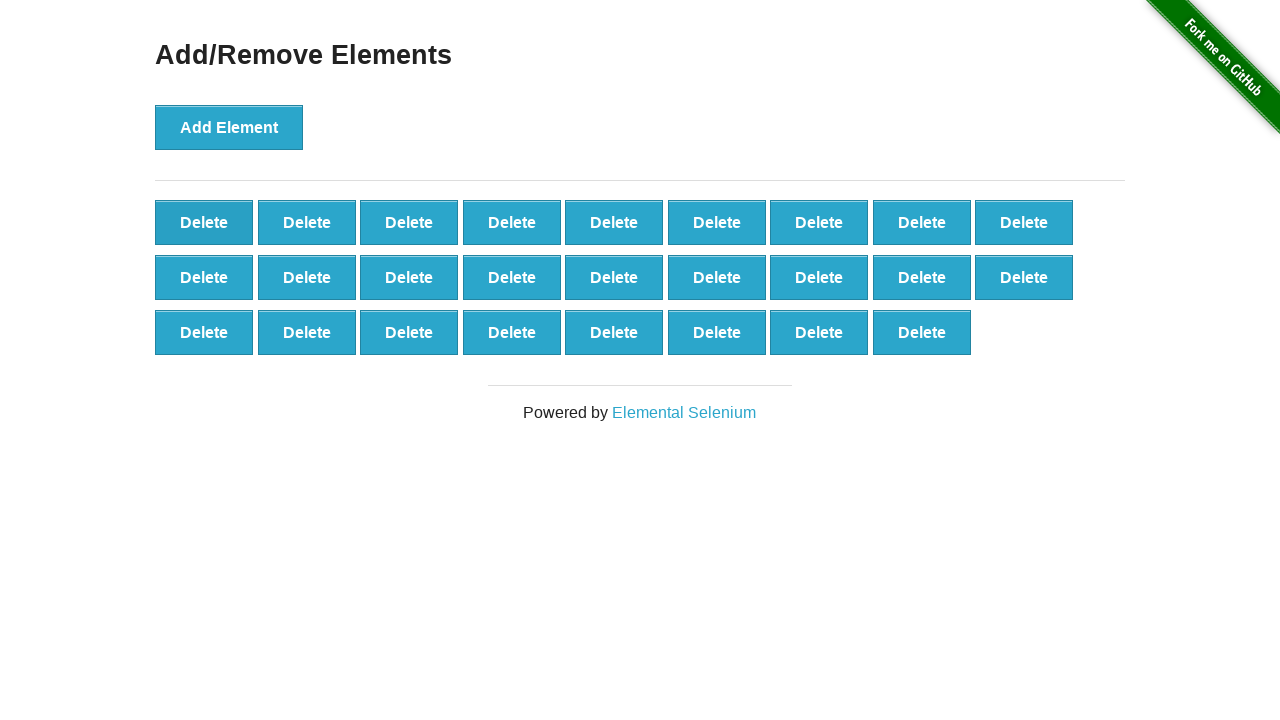

Clicked delete button (iteration 15/30) at (204, 222) on button[onclick='deleteElement()'] >> nth=0
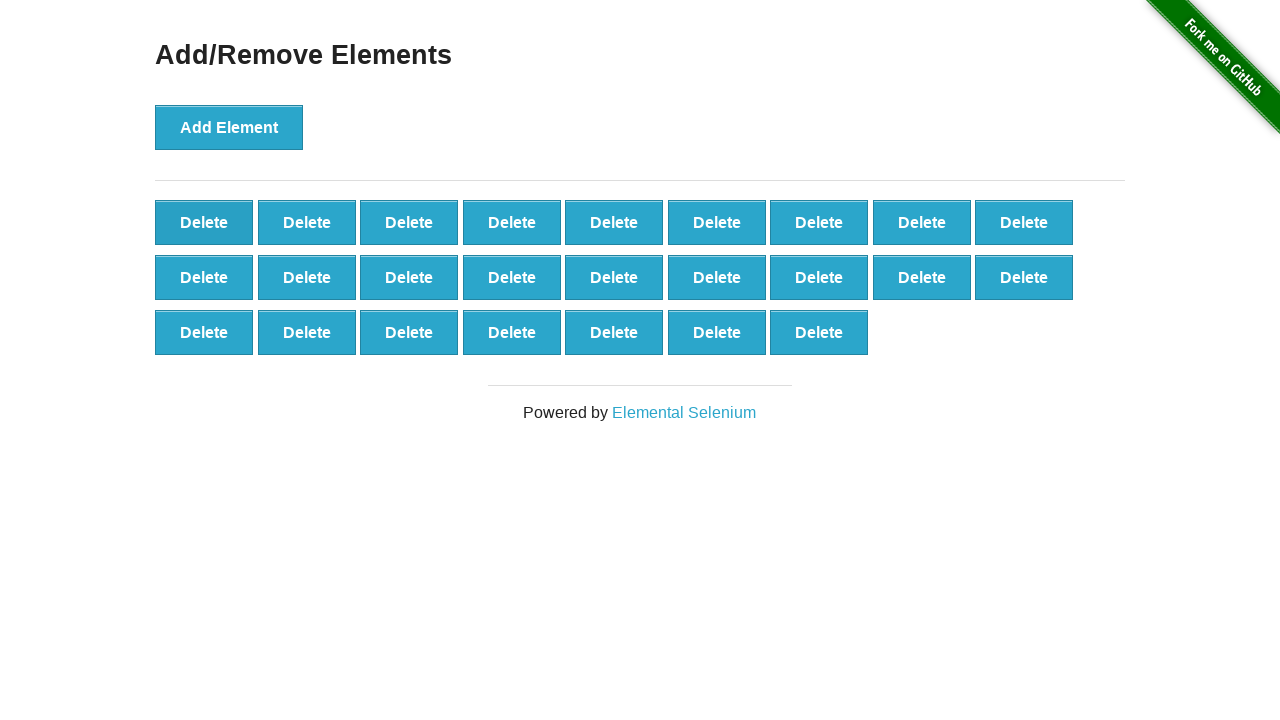

Clicked delete button (iteration 16/30) at (204, 222) on button[onclick='deleteElement()'] >> nth=0
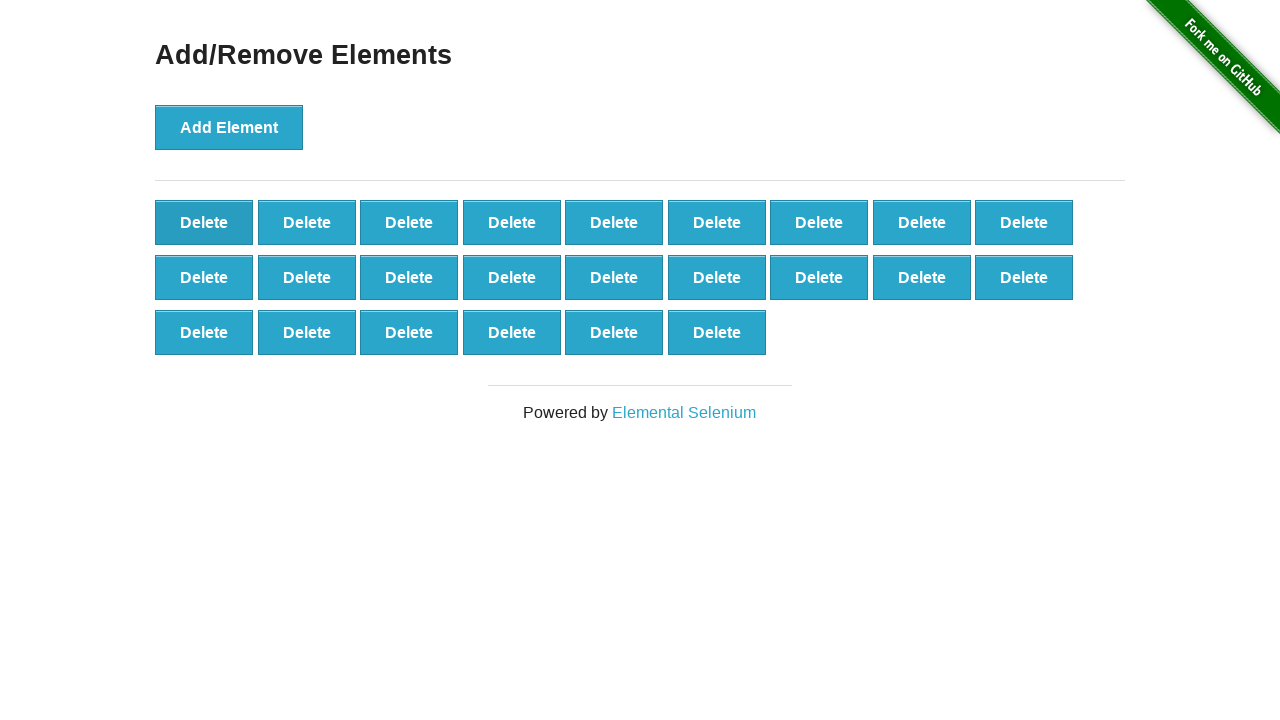

Clicked delete button (iteration 17/30) at (204, 222) on button[onclick='deleteElement()'] >> nth=0
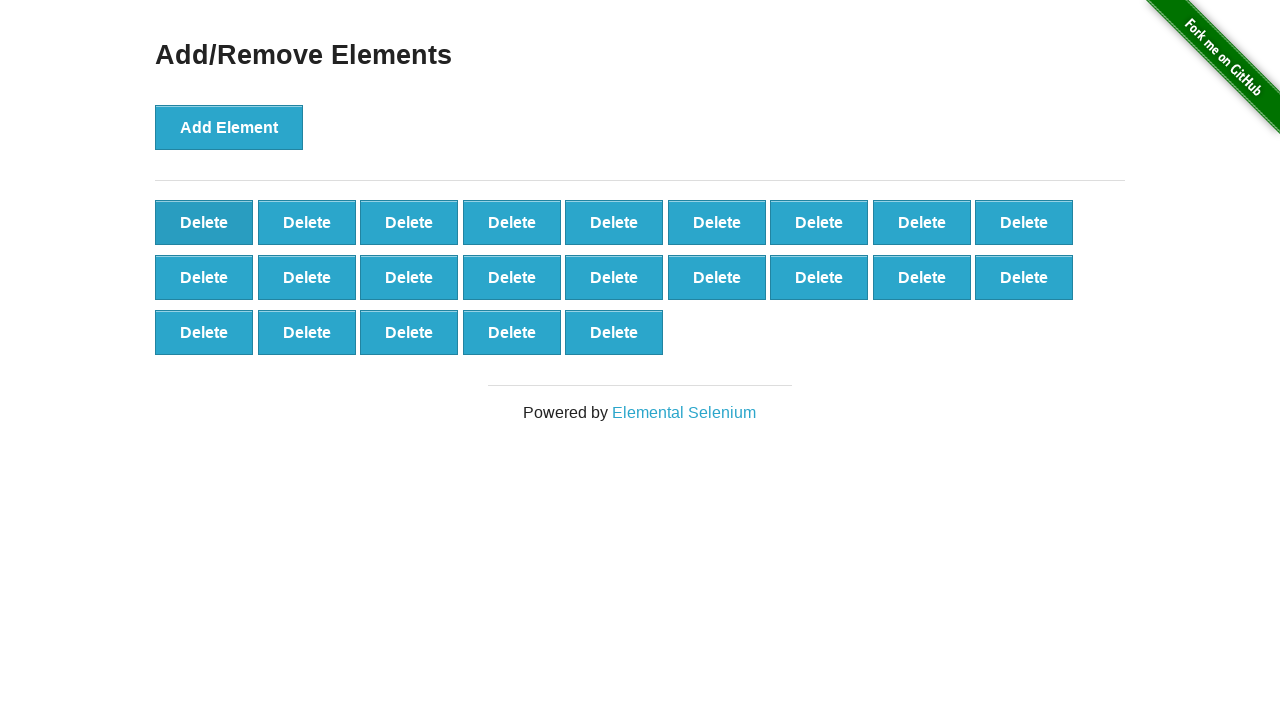

Clicked delete button (iteration 18/30) at (204, 222) on button[onclick='deleteElement()'] >> nth=0
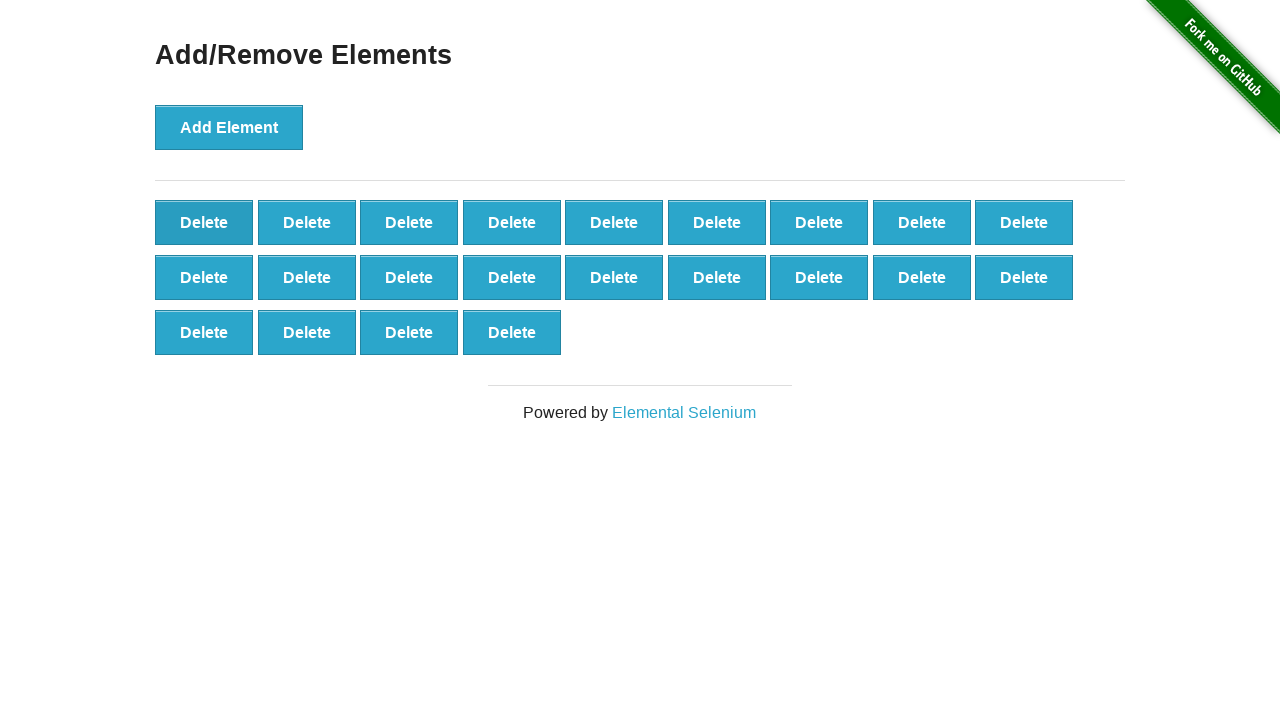

Clicked delete button (iteration 19/30) at (204, 222) on button[onclick='deleteElement()'] >> nth=0
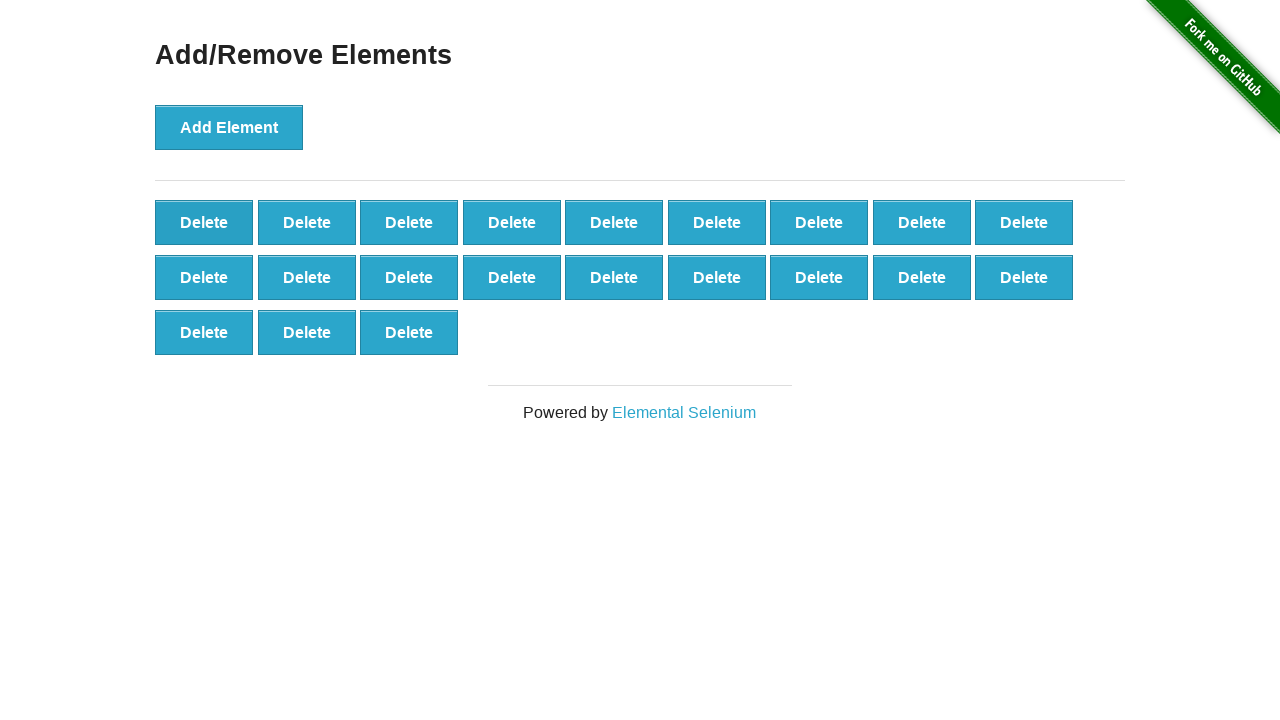

Clicked delete button (iteration 20/30) at (204, 222) on button[onclick='deleteElement()'] >> nth=0
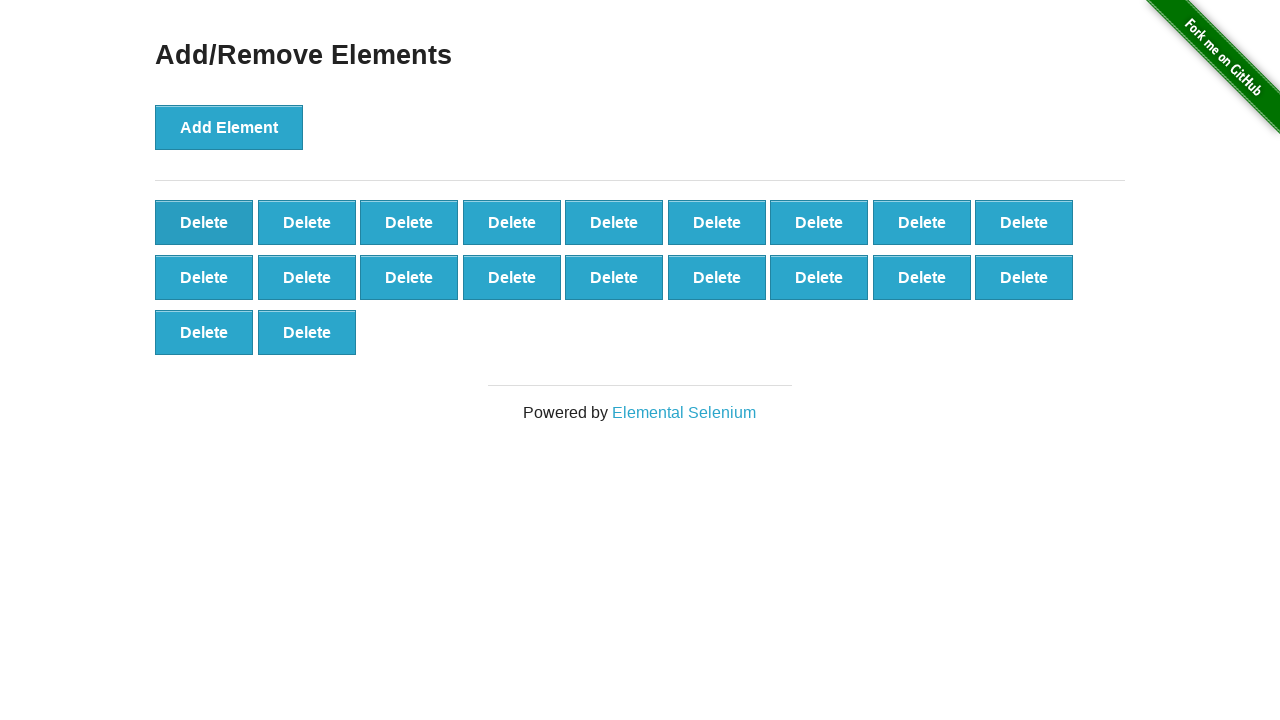

Clicked delete button (iteration 21/30) at (204, 222) on button[onclick='deleteElement()'] >> nth=0
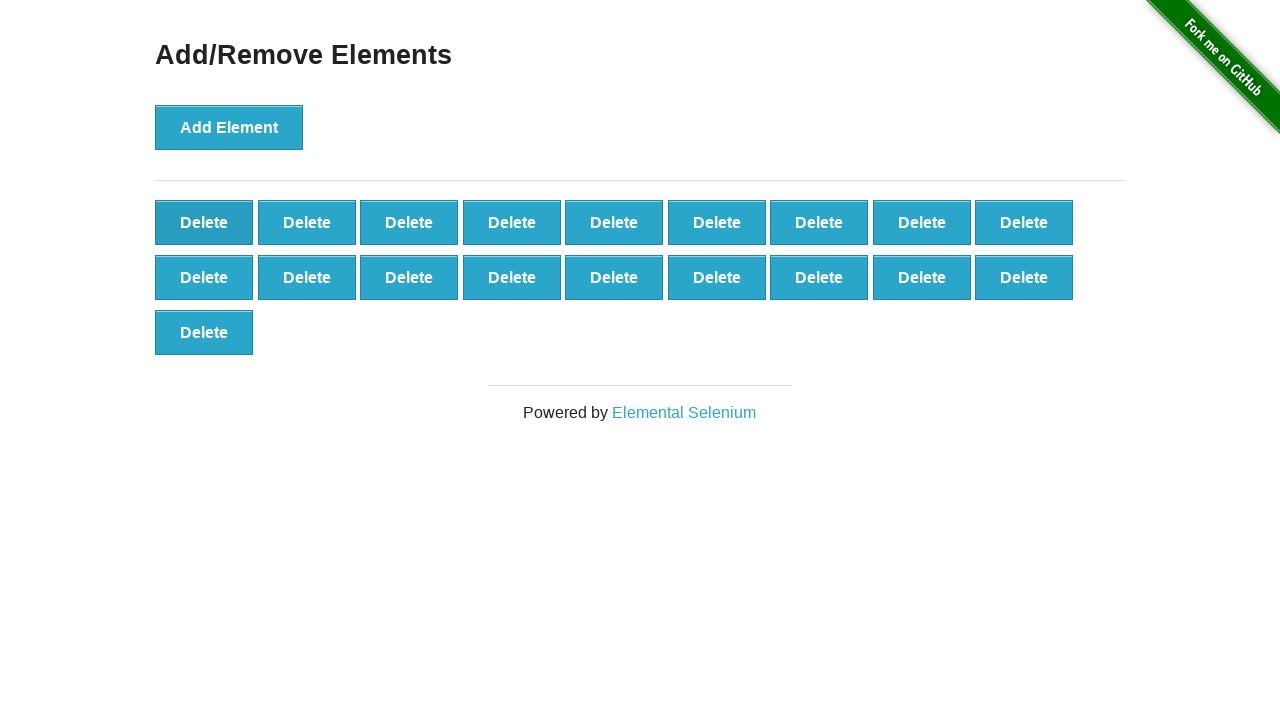

Clicked delete button (iteration 22/30) at (204, 222) on button[onclick='deleteElement()'] >> nth=0
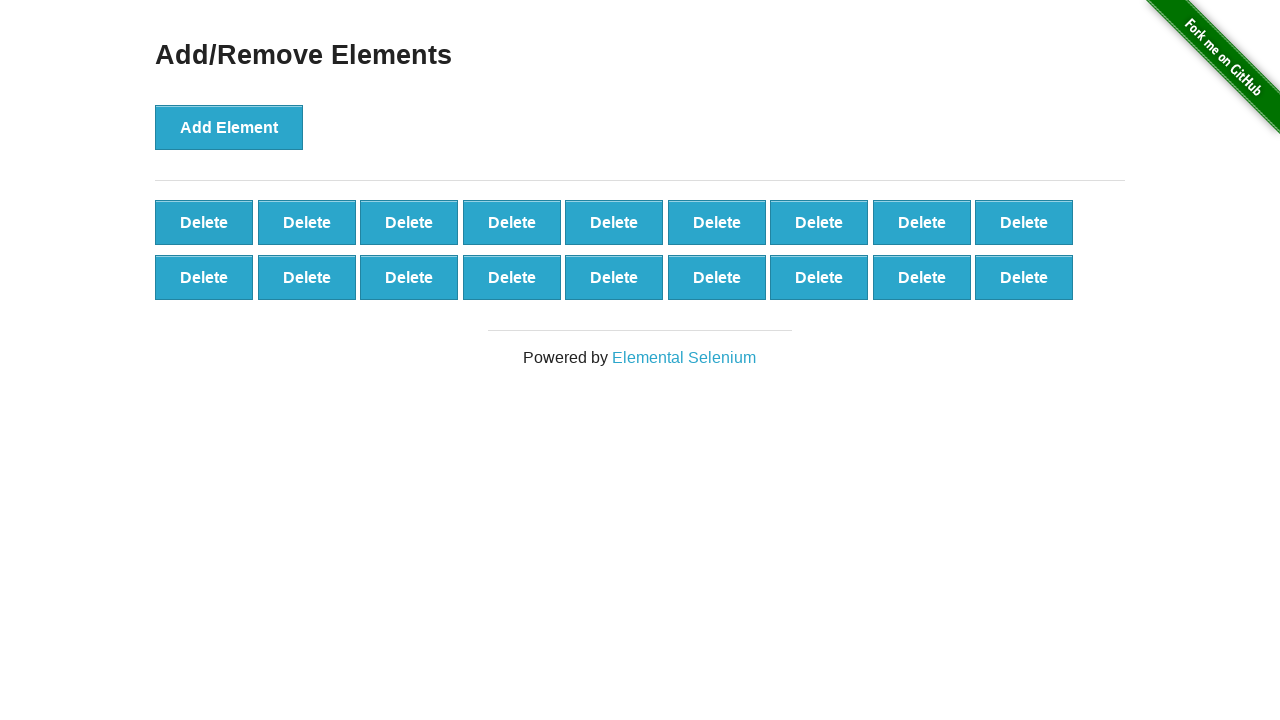

Clicked delete button (iteration 23/30) at (204, 222) on button[onclick='deleteElement()'] >> nth=0
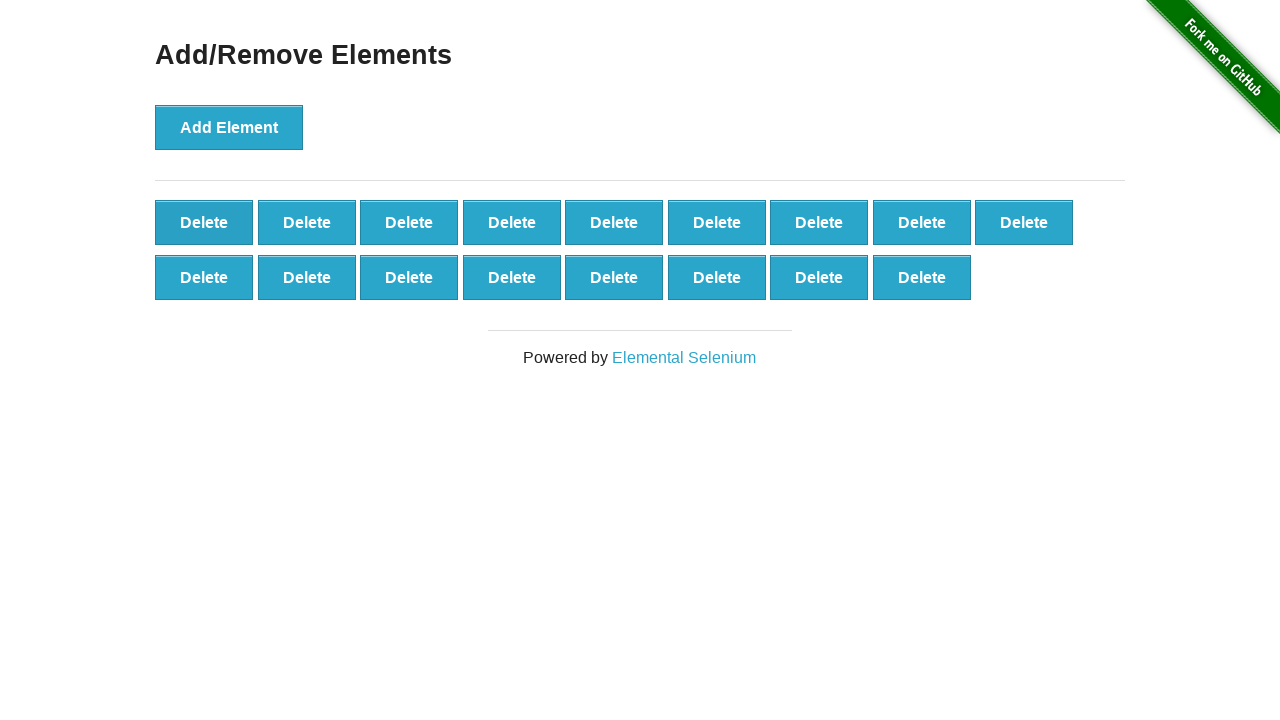

Clicked delete button (iteration 24/30) at (204, 222) on button[onclick='deleteElement()'] >> nth=0
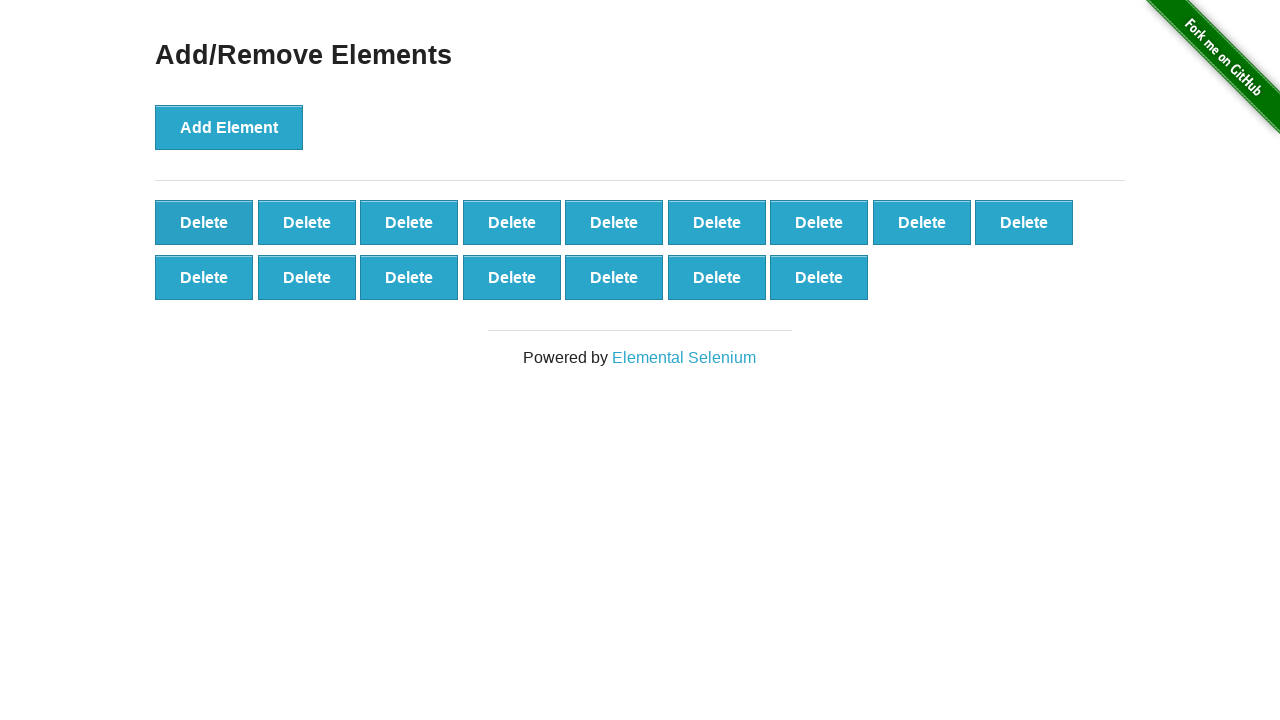

Clicked delete button (iteration 25/30) at (204, 222) on button[onclick='deleteElement()'] >> nth=0
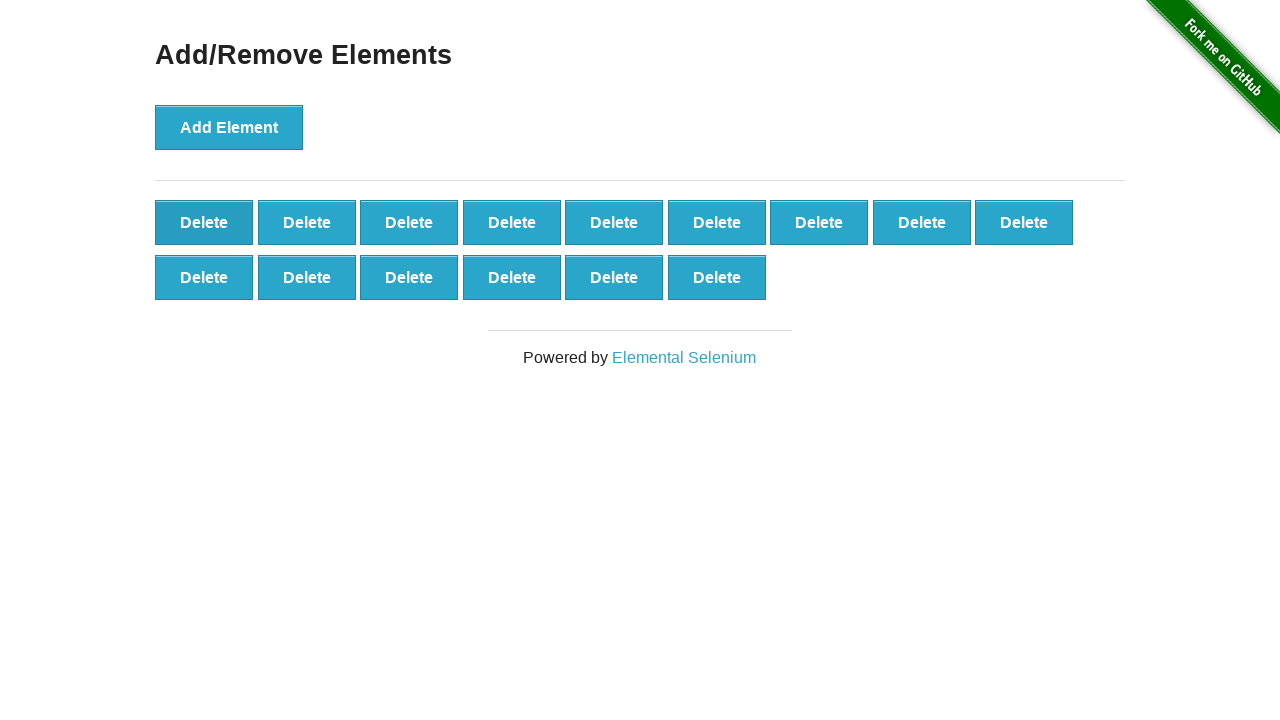

Clicked delete button (iteration 26/30) at (204, 222) on button[onclick='deleteElement()'] >> nth=0
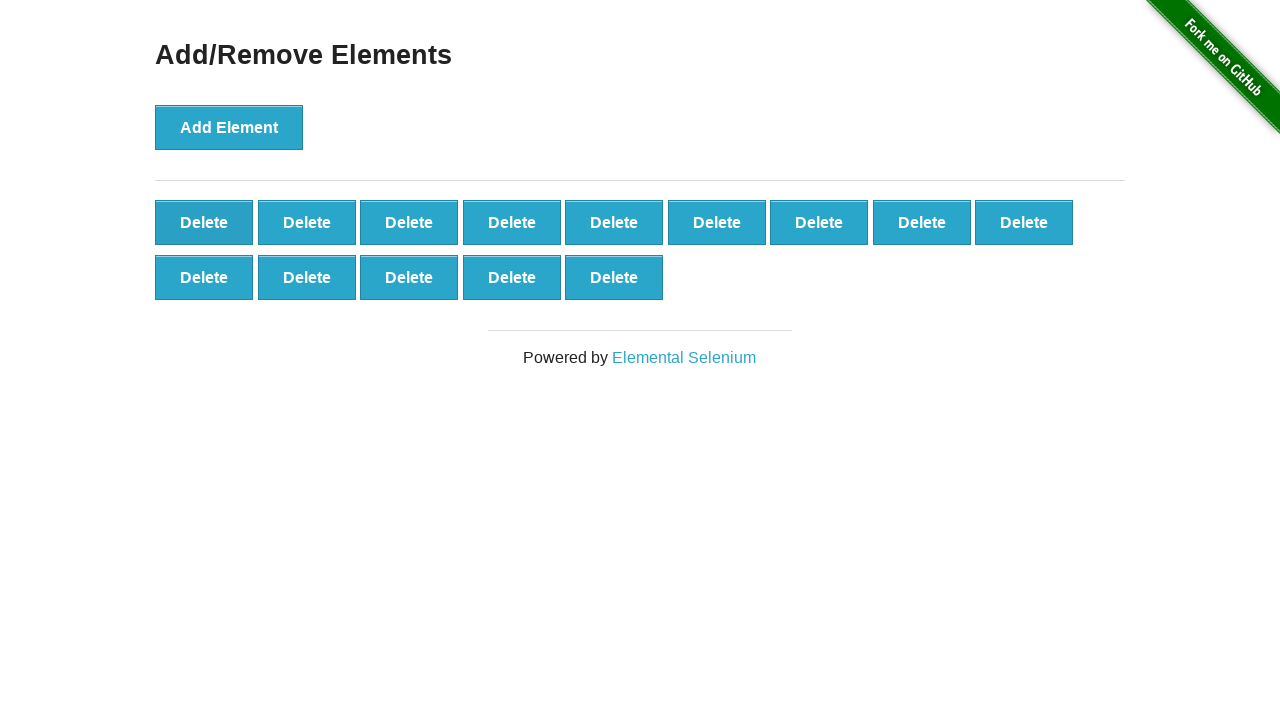

Clicked delete button (iteration 27/30) at (204, 222) on button[onclick='deleteElement()'] >> nth=0
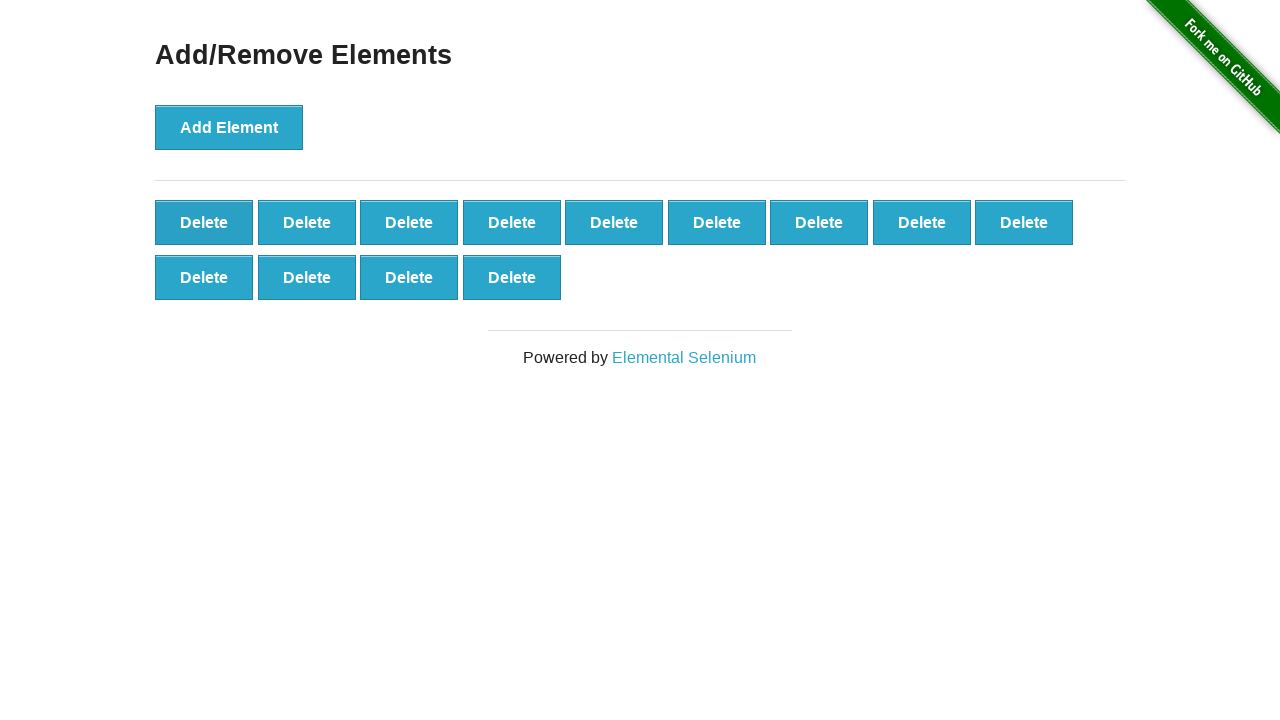

Clicked delete button (iteration 28/30) at (204, 222) on button[onclick='deleteElement()'] >> nth=0
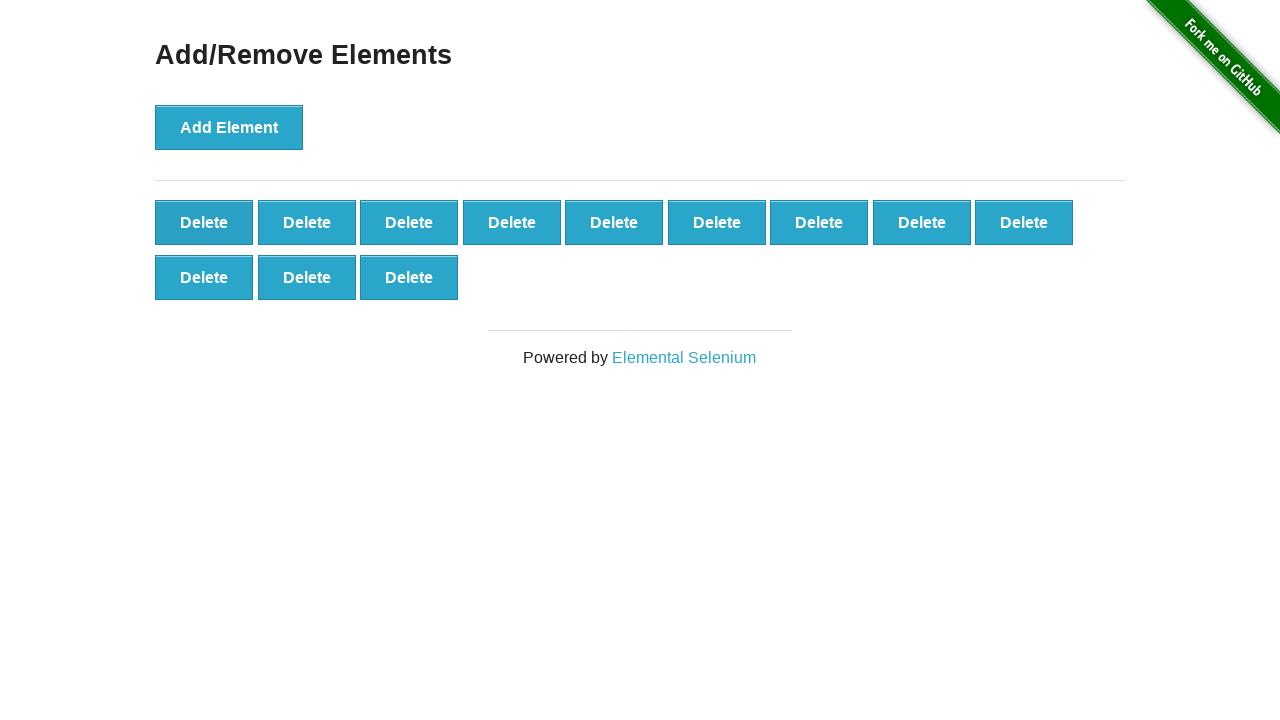

Clicked delete button (iteration 29/30) at (204, 222) on button[onclick='deleteElement()'] >> nth=0
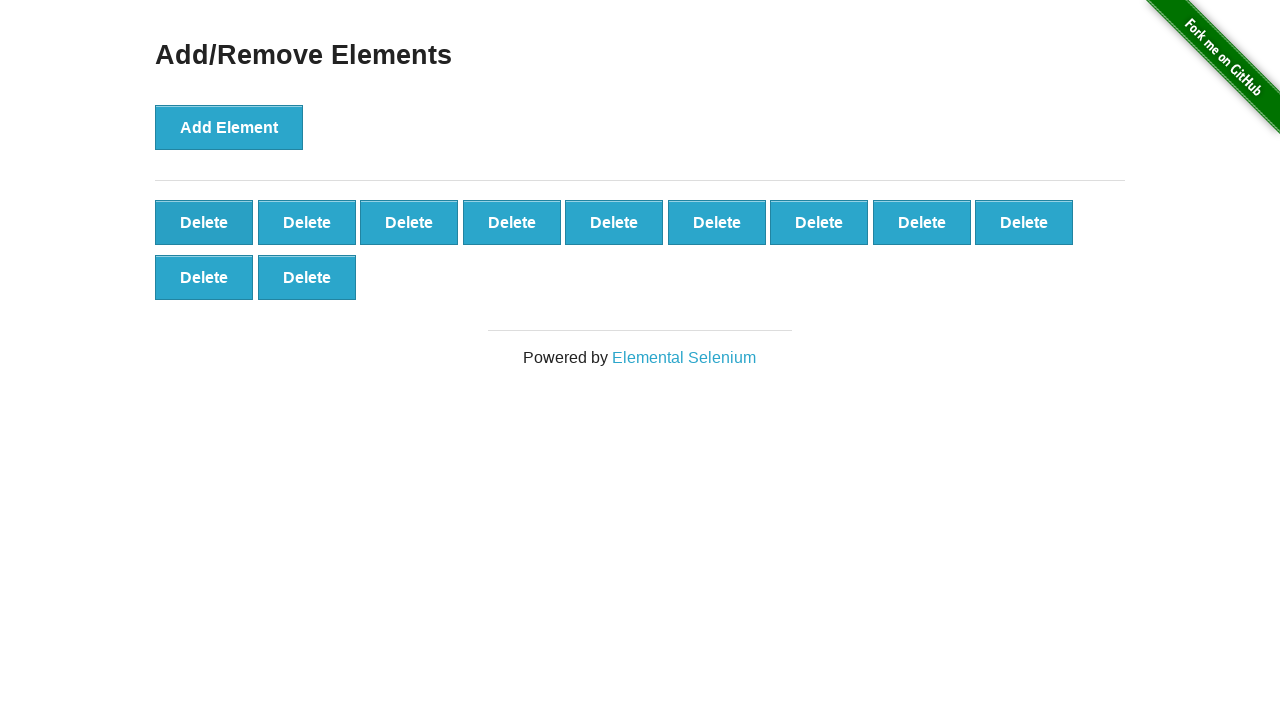

Clicked delete button (iteration 30/30) at (204, 222) on button[onclick='deleteElement()'] >> nth=0
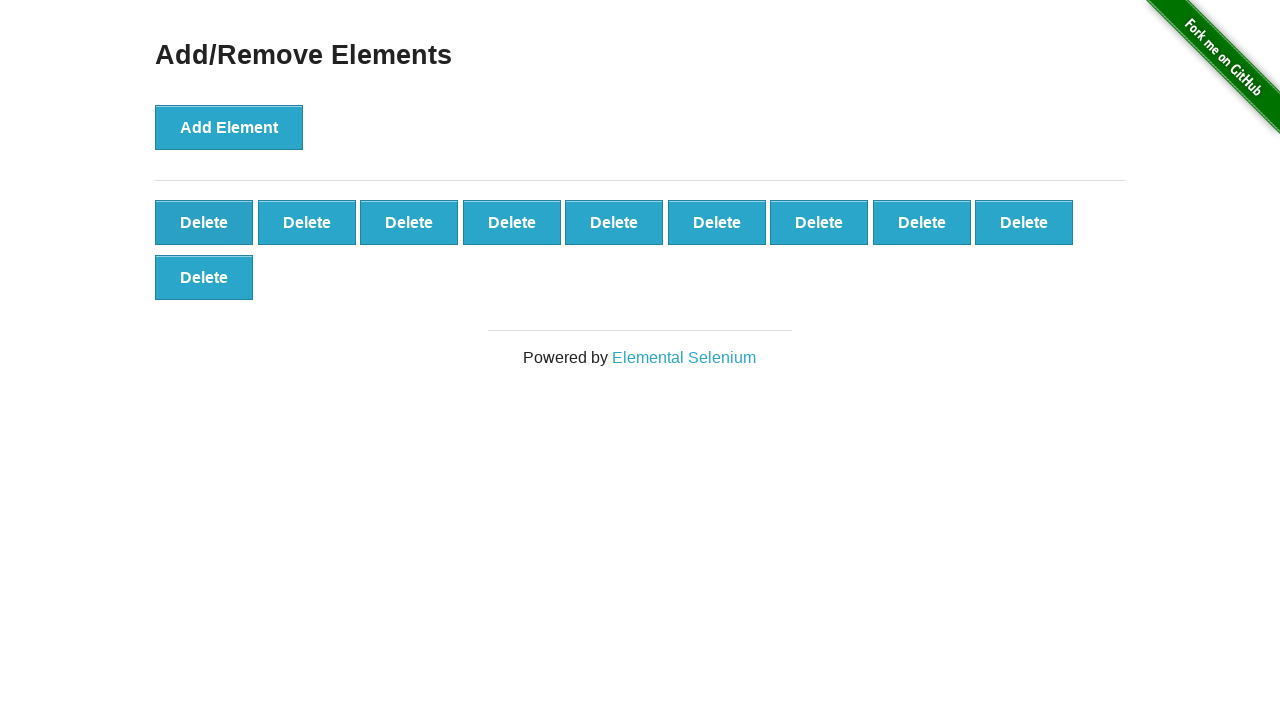

Retrieved final delete button count: 10
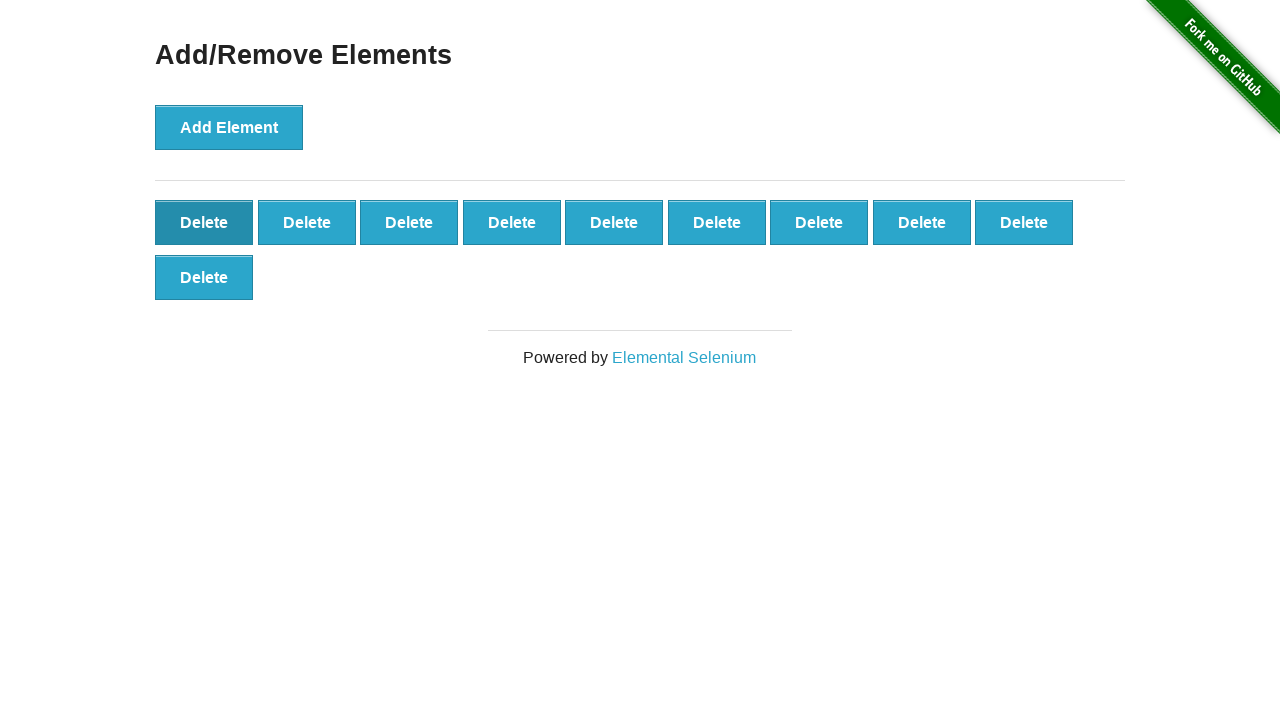

Verified deletion: 40 - 30 = 10 (assertion passed)
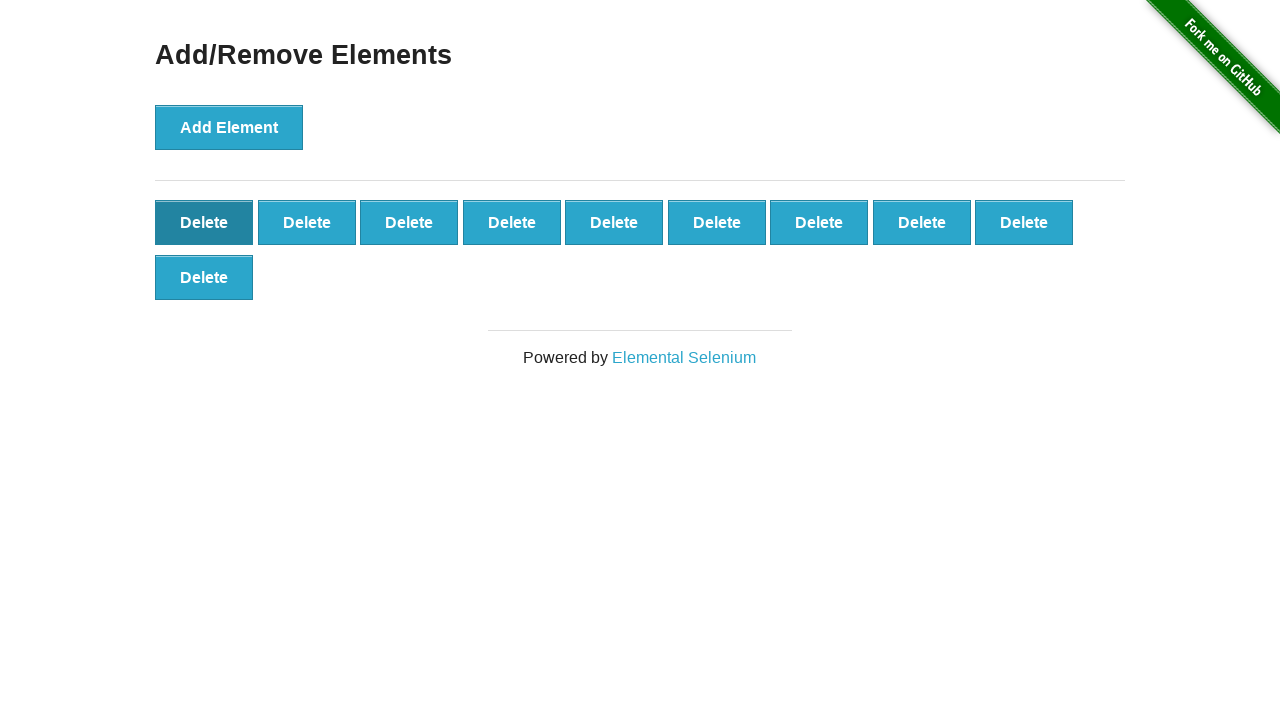

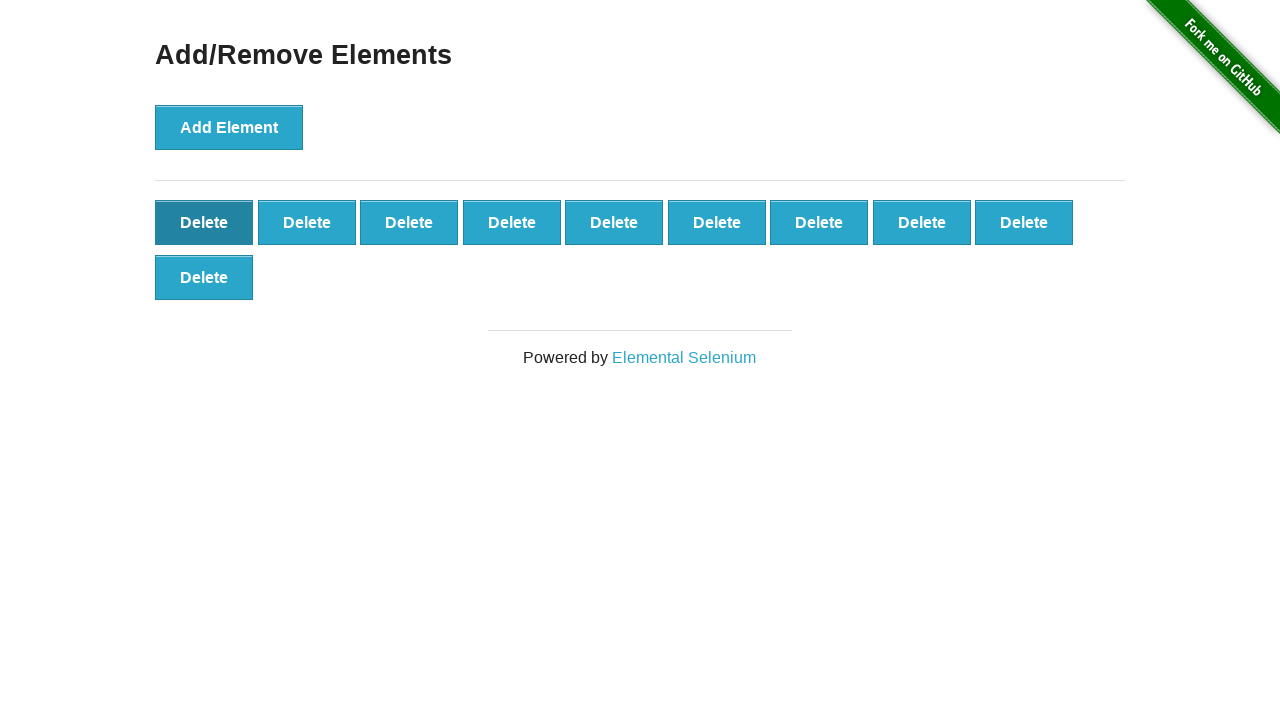